Tests selecting and deselecting all checkboxes on a form by iterating through each checkbox element, verifying selection state after each operation.

Starting URL: https://automationfc.github.io/multiple-fields/

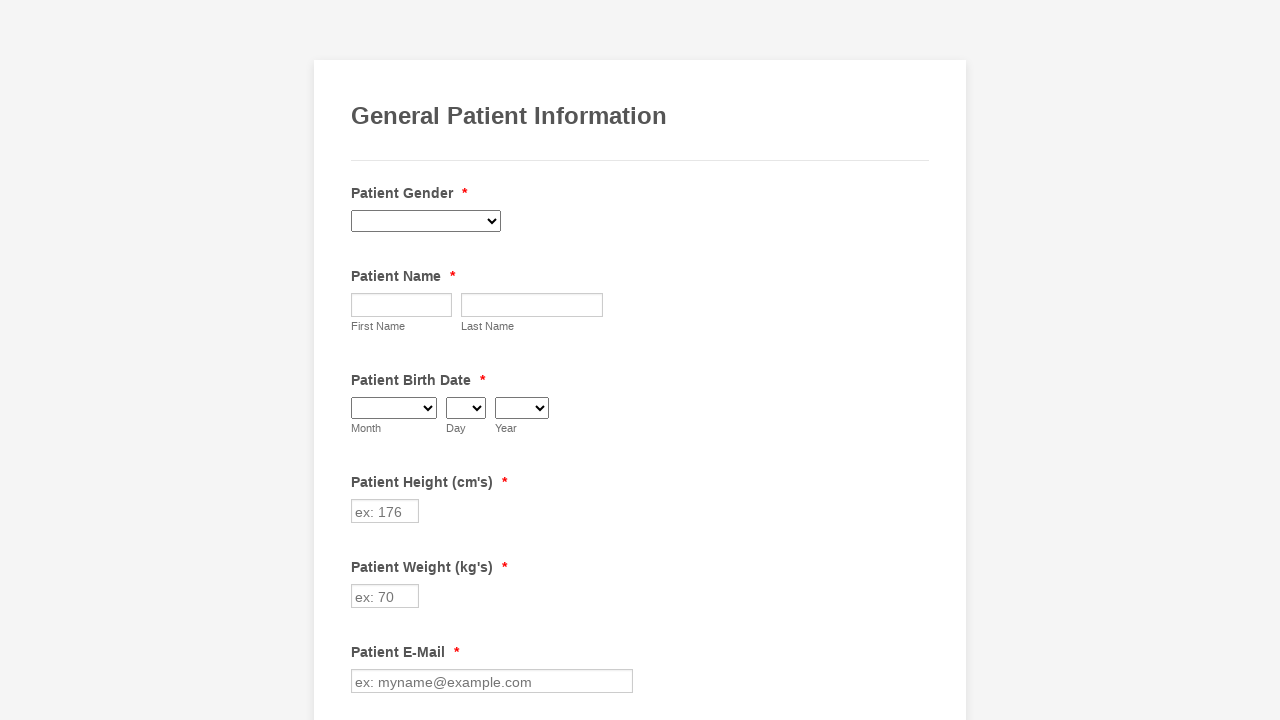

Located all checkboxes on the form
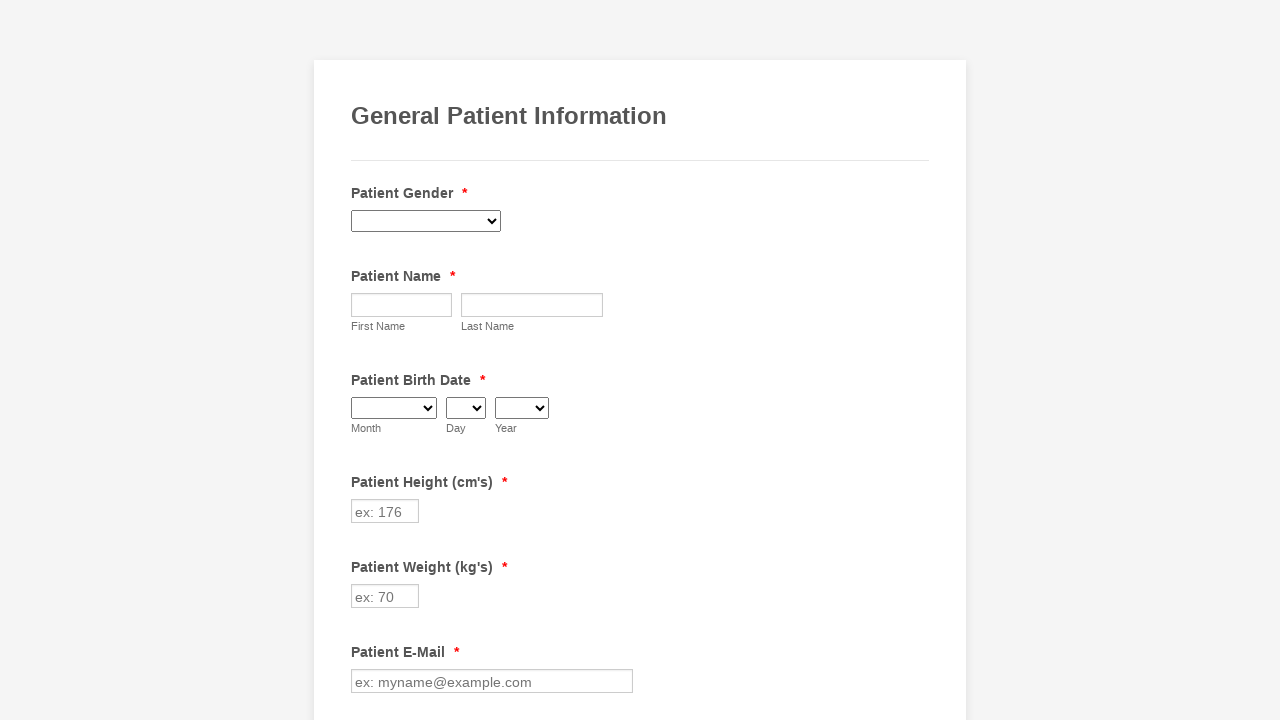

Clicked checkbox 1 to select it at (362, 360) on xpath=//input[@type='checkbox'] >> nth=0
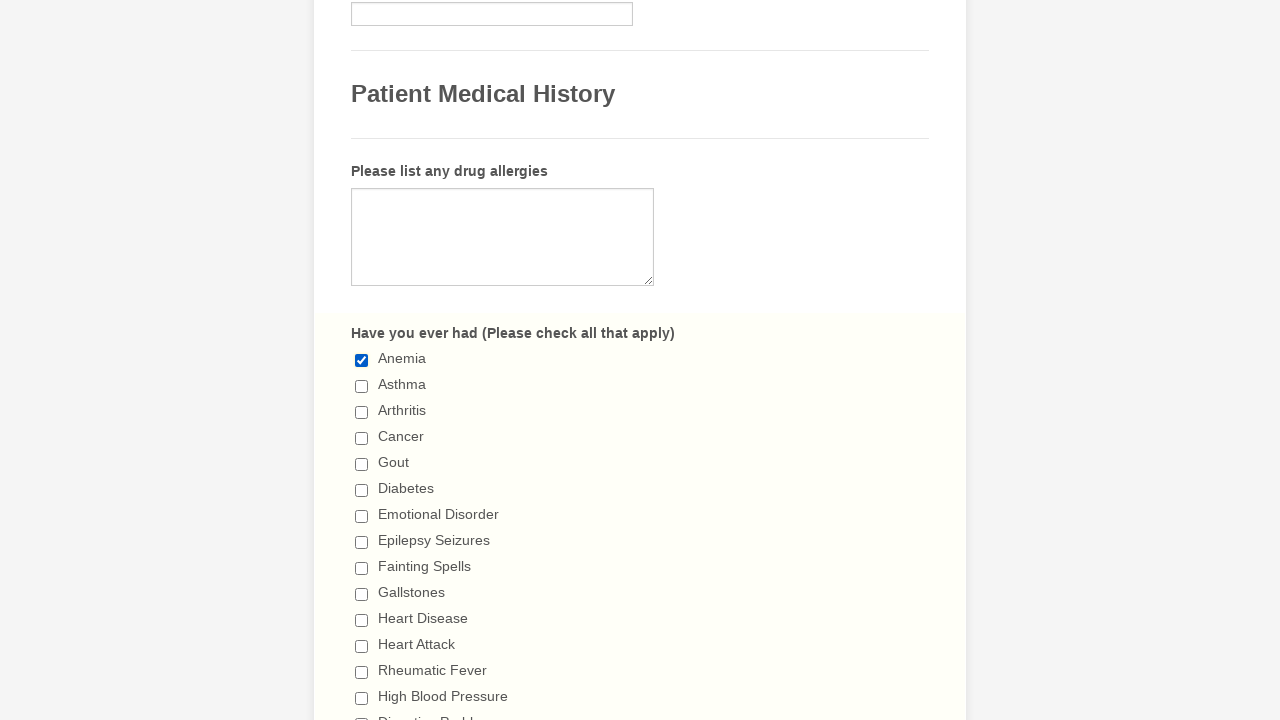

Waited 500ms after interacting with checkbox 1
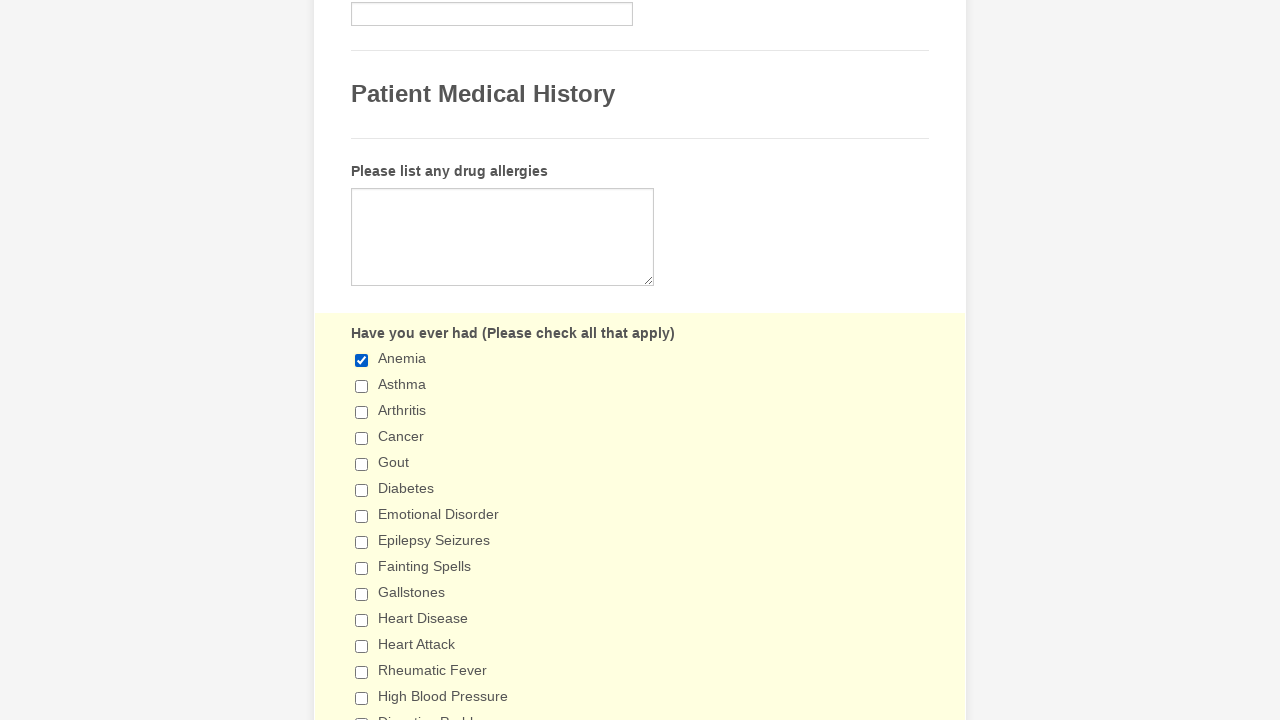

Clicked checkbox 2 to select it at (362, 386) on xpath=//input[@type='checkbox'] >> nth=1
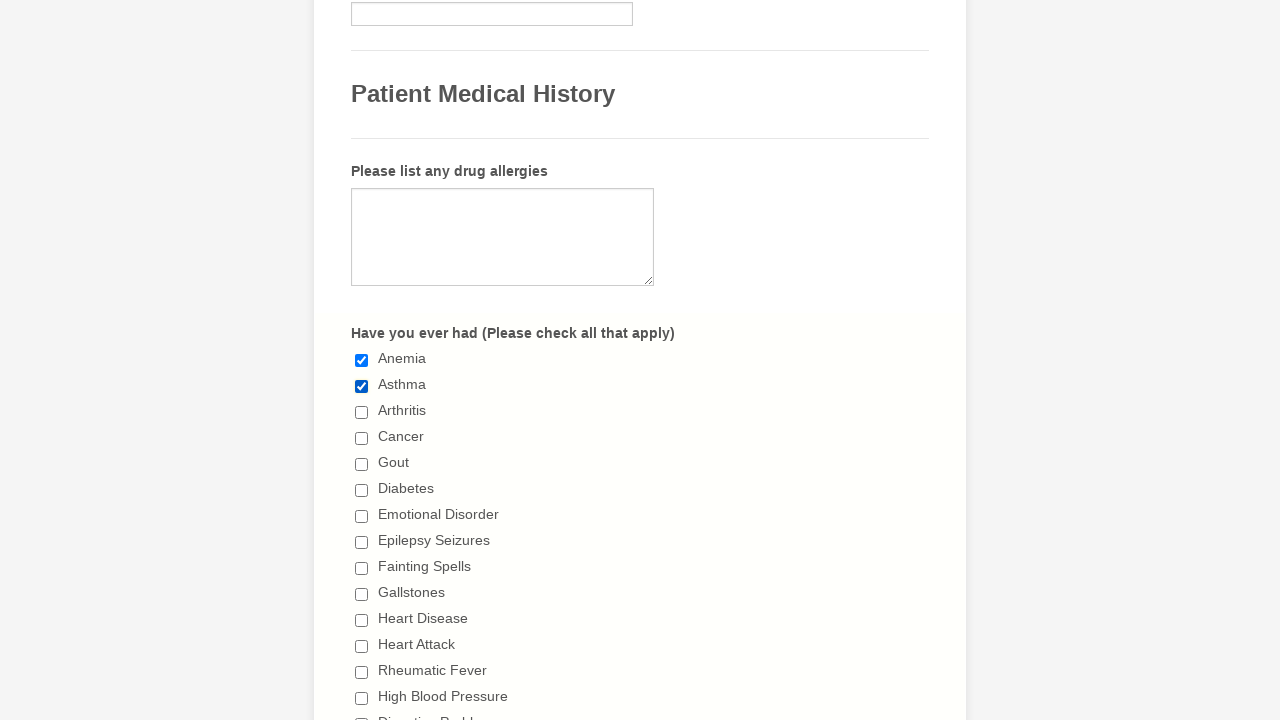

Waited 500ms after interacting with checkbox 2
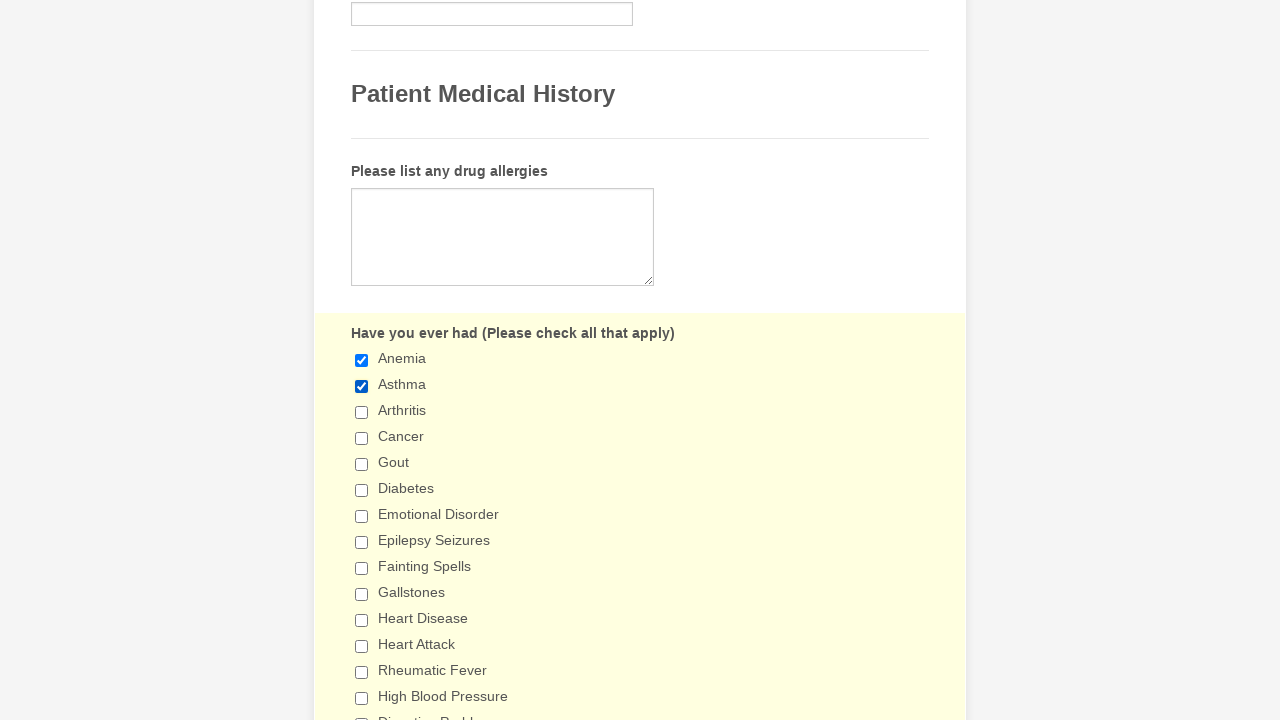

Clicked checkbox 3 to select it at (362, 412) on xpath=//input[@type='checkbox'] >> nth=2
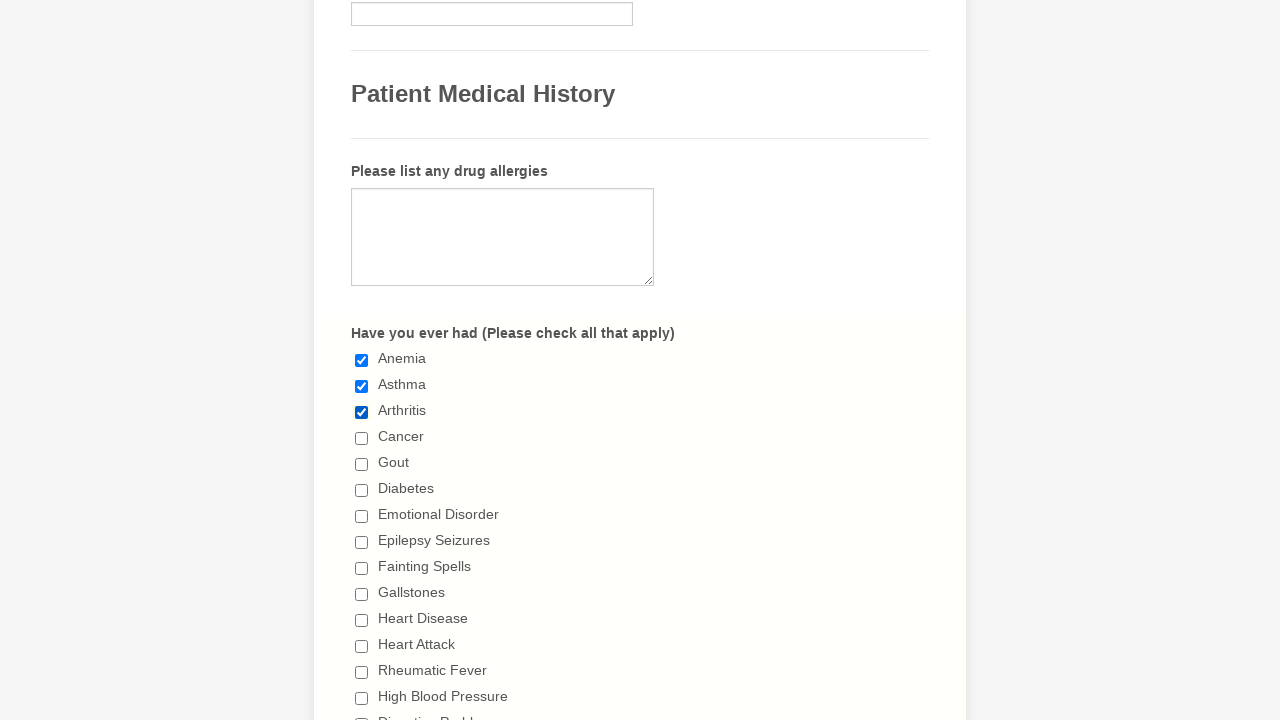

Waited 500ms after interacting with checkbox 3
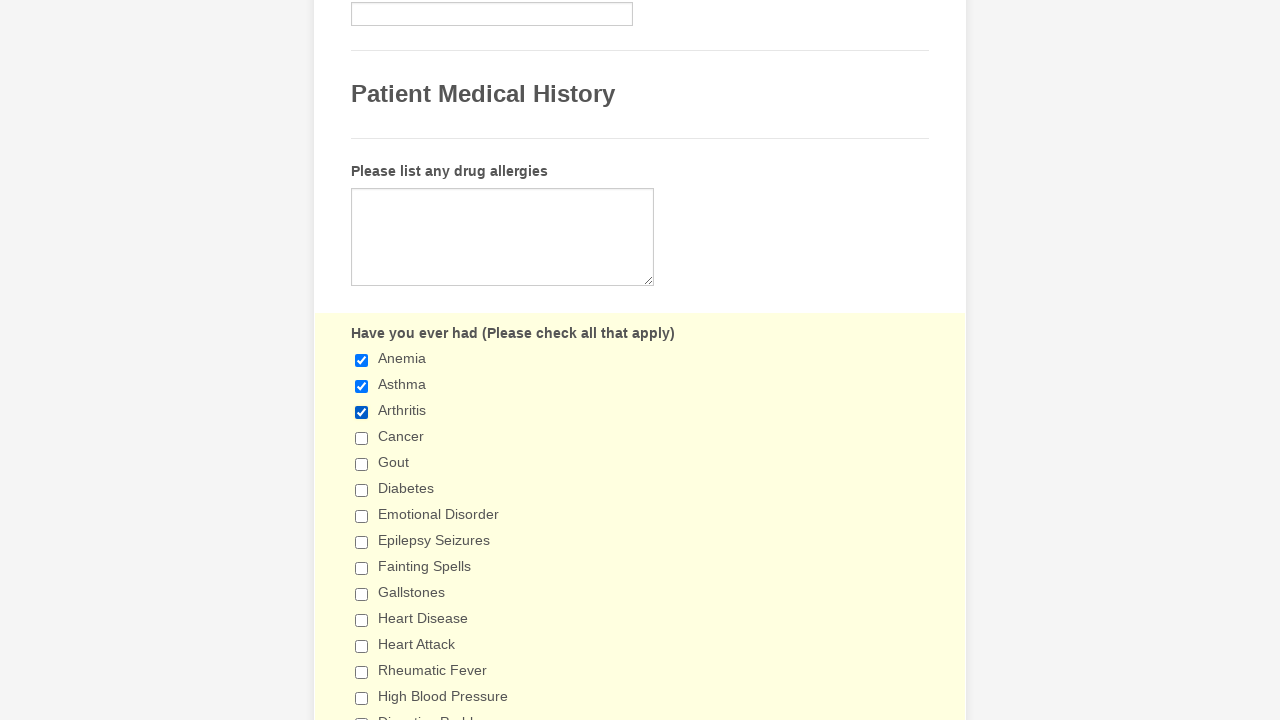

Clicked checkbox 4 to select it at (362, 438) on xpath=//input[@type='checkbox'] >> nth=3
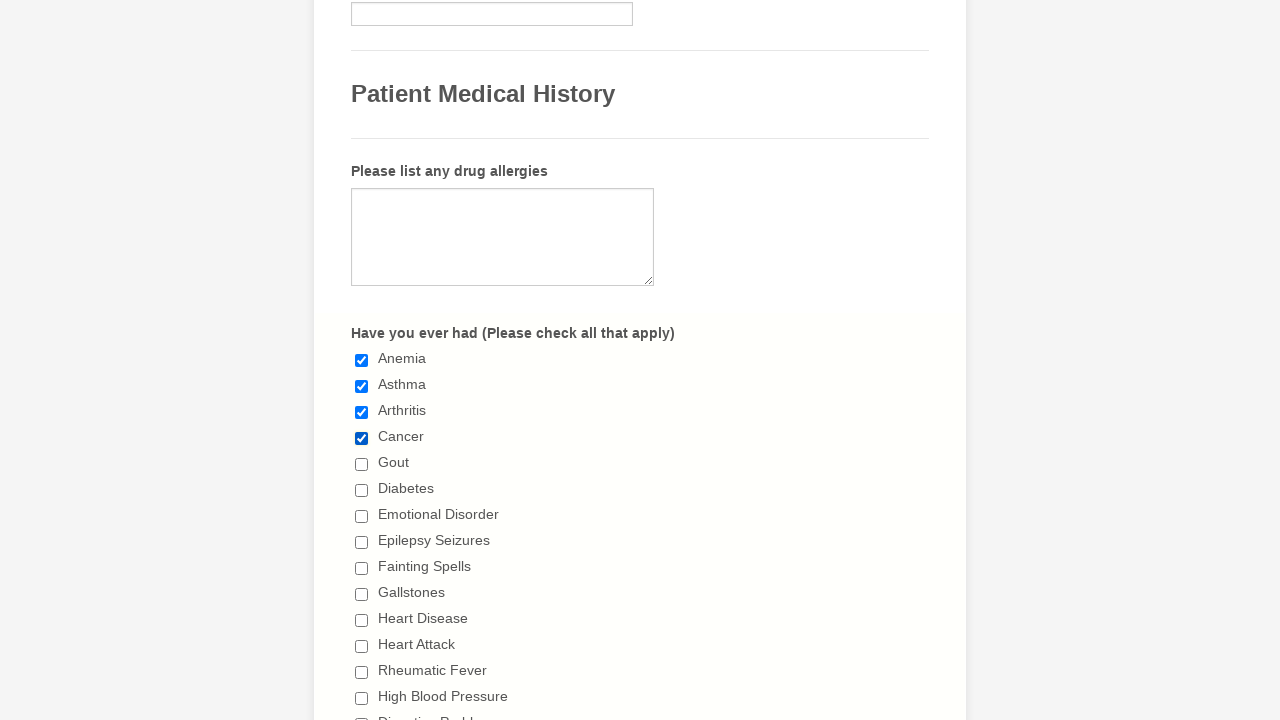

Waited 500ms after interacting with checkbox 4
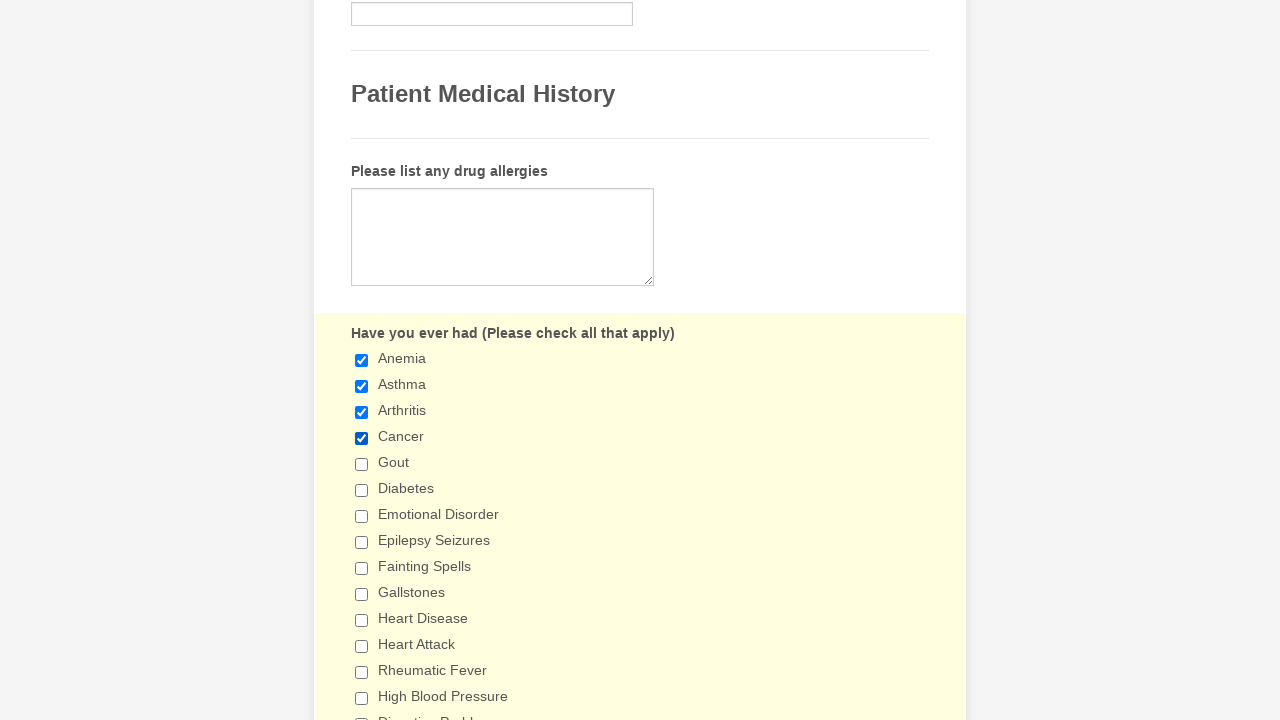

Clicked checkbox 5 to select it at (362, 464) on xpath=//input[@type='checkbox'] >> nth=4
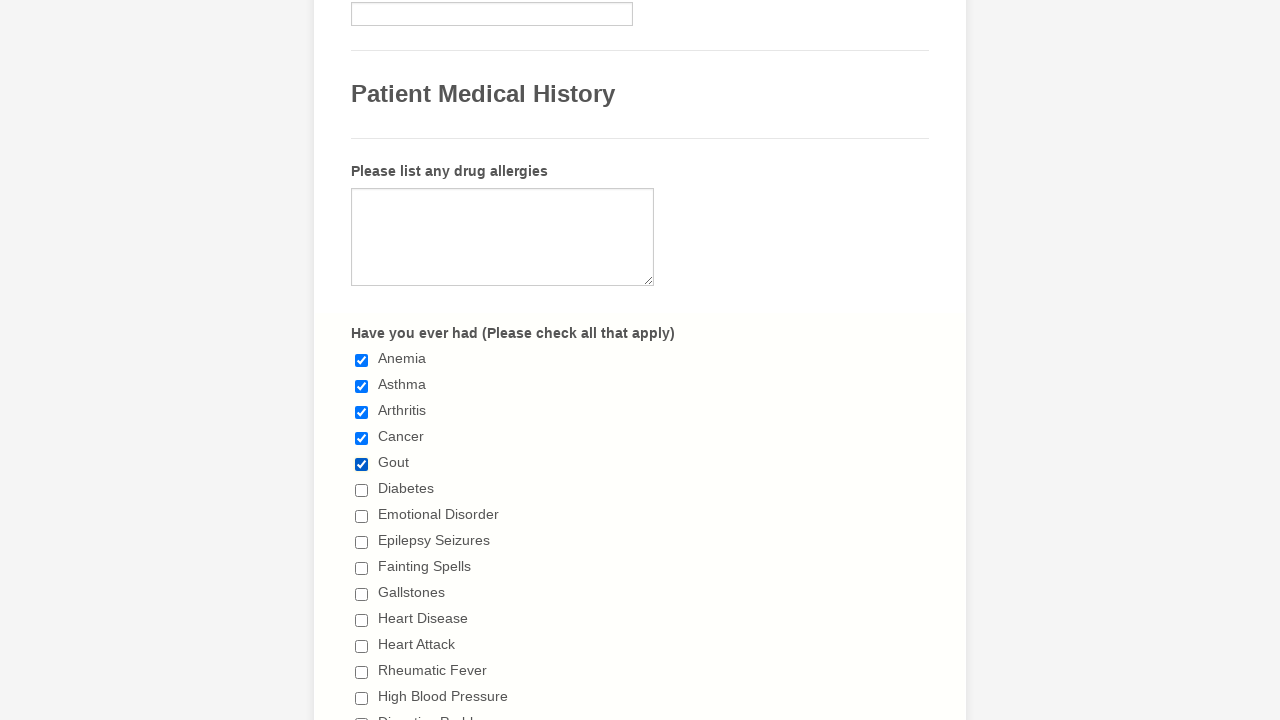

Waited 500ms after interacting with checkbox 5
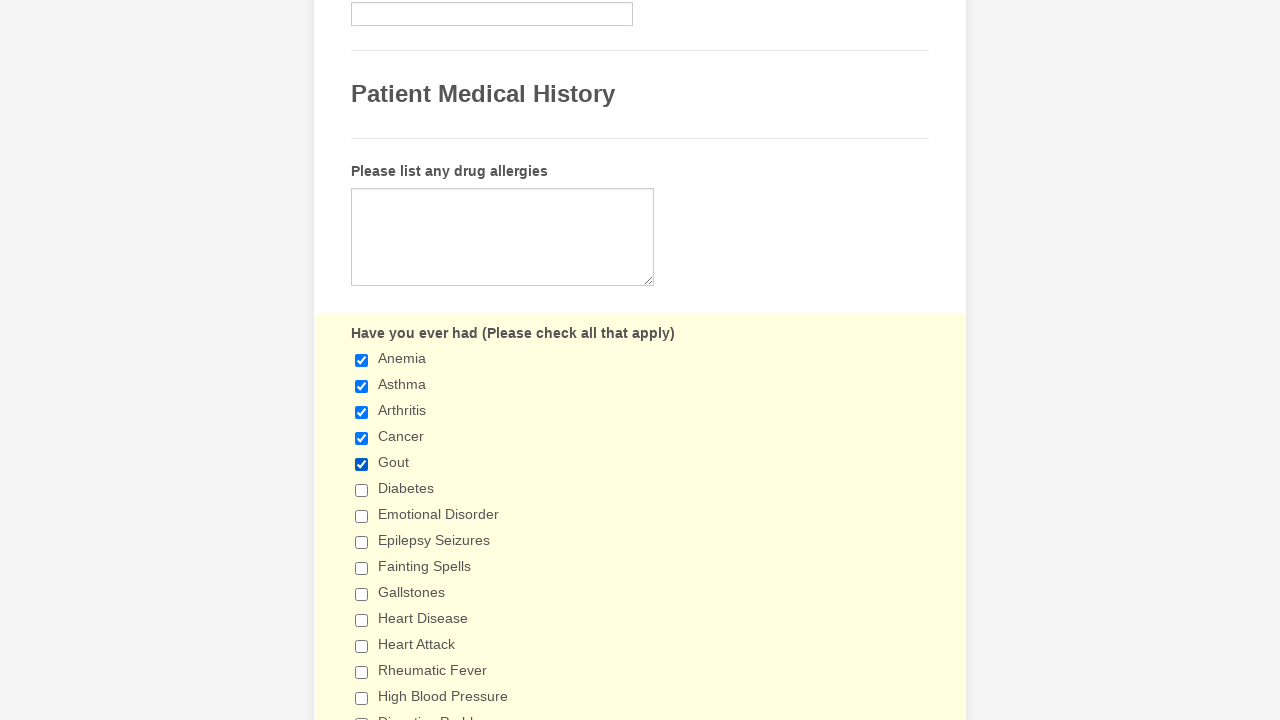

Clicked checkbox 6 to select it at (362, 490) on xpath=//input[@type='checkbox'] >> nth=5
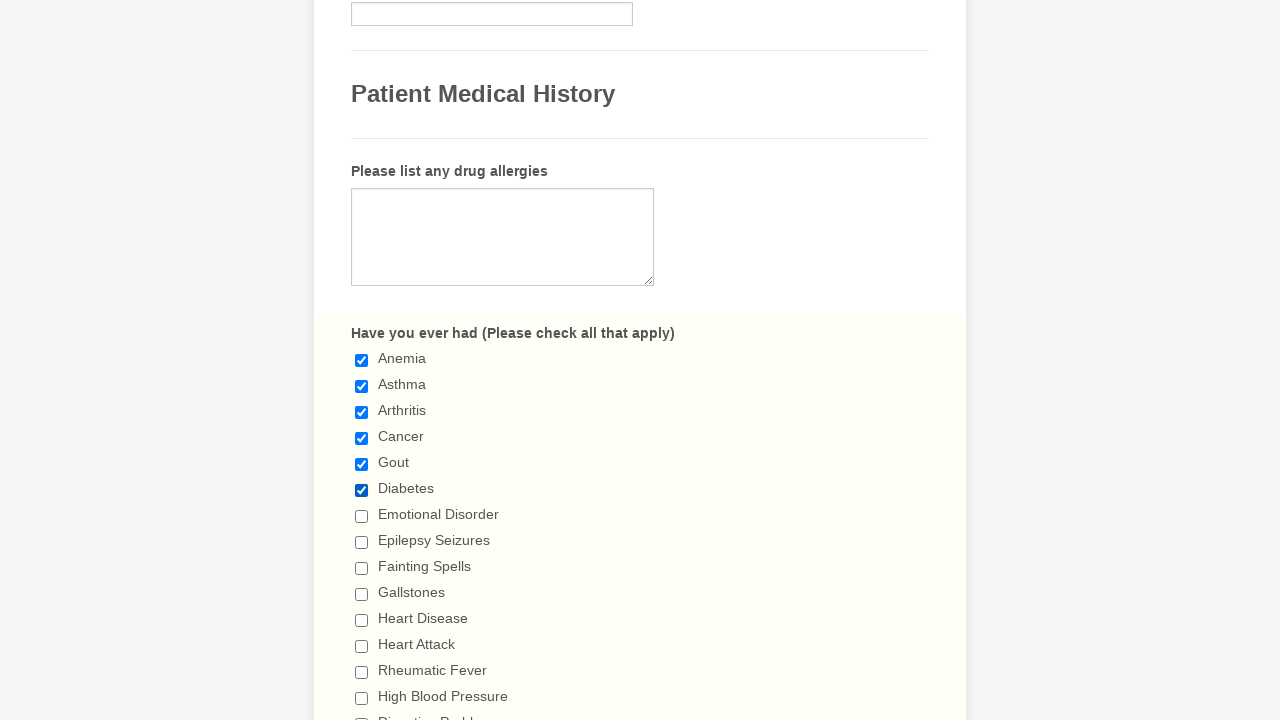

Waited 500ms after interacting with checkbox 6
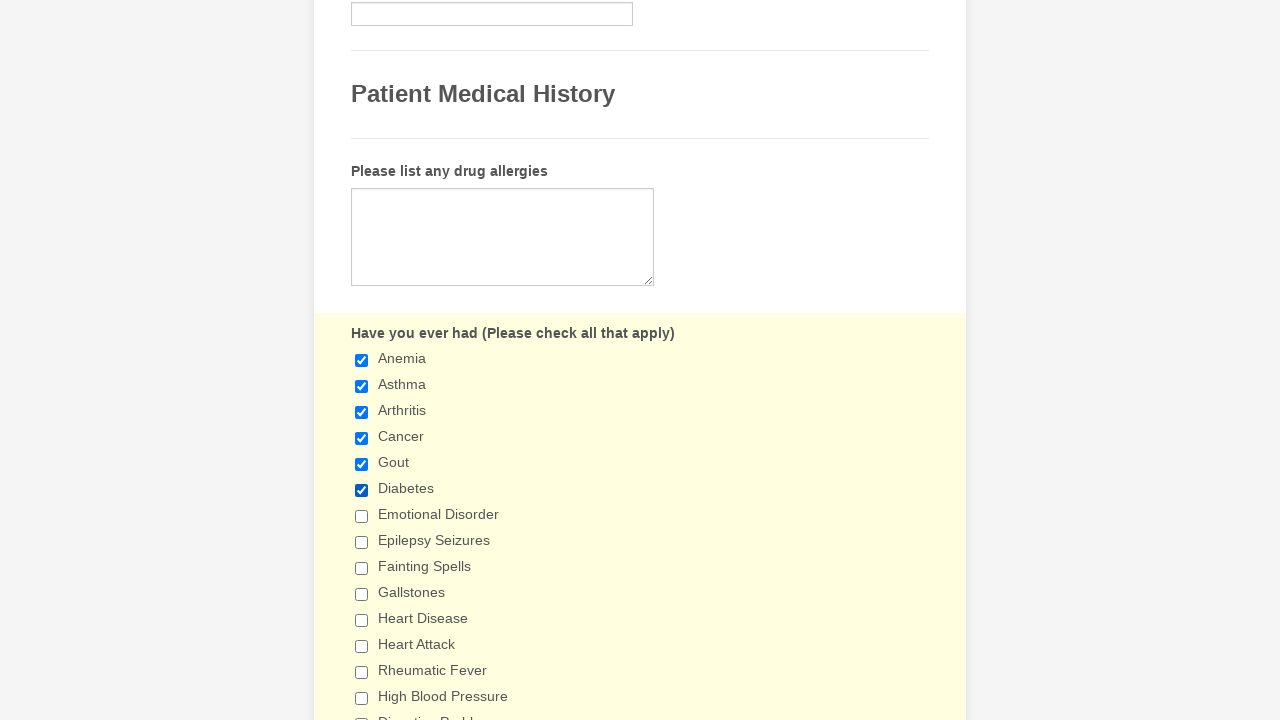

Clicked checkbox 7 to select it at (362, 516) on xpath=//input[@type='checkbox'] >> nth=6
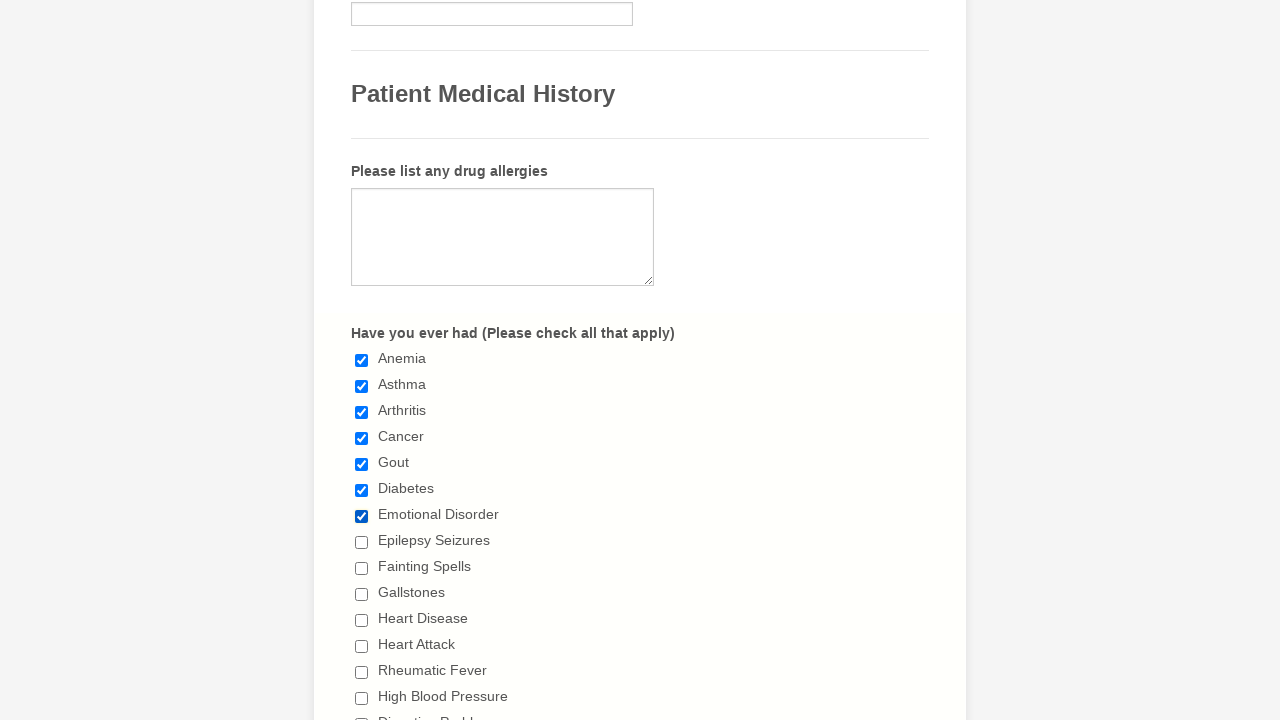

Waited 500ms after interacting with checkbox 7
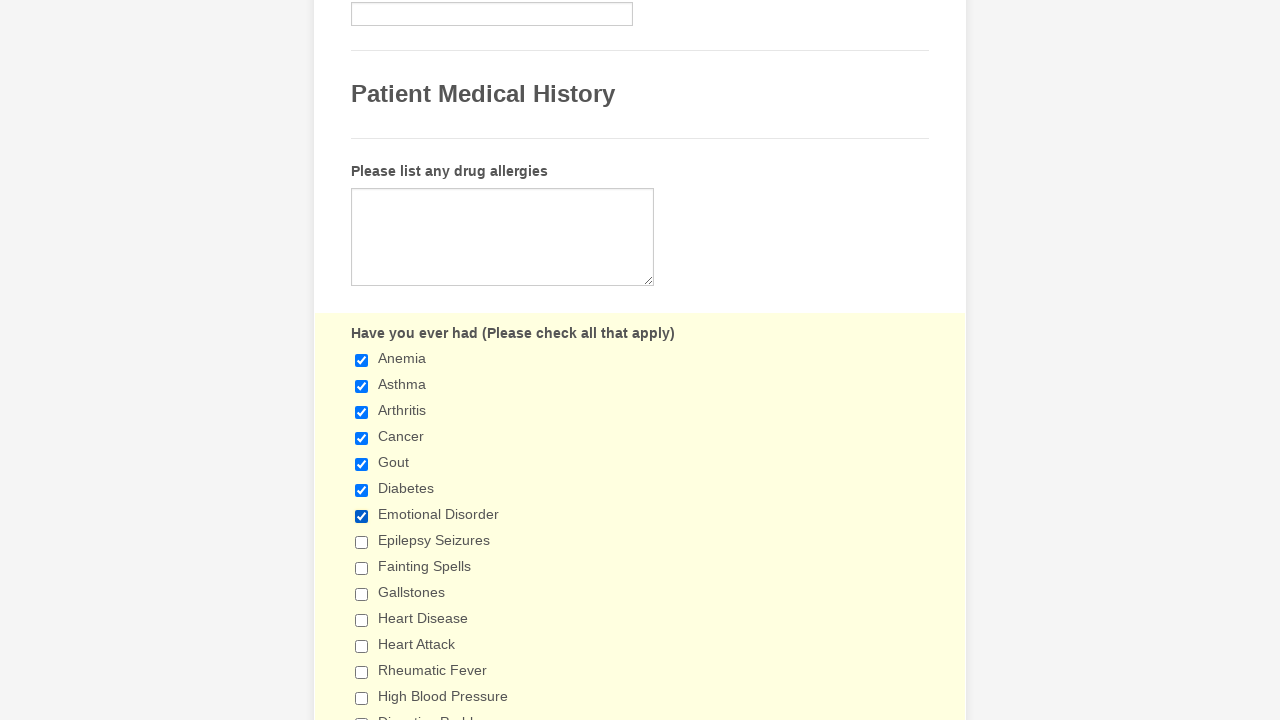

Clicked checkbox 8 to select it at (362, 542) on xpath=//input[@type='checkbox'] >> nth=7
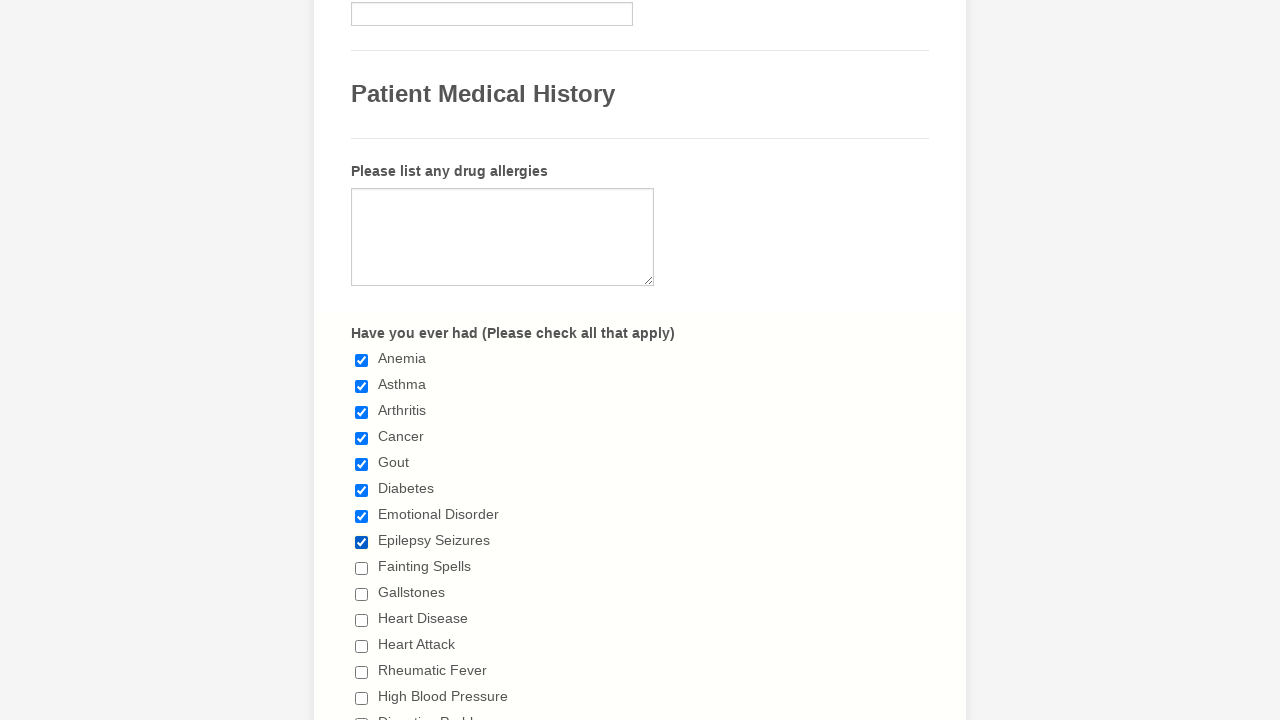

Waited 500ms after interacting with checkbox 8
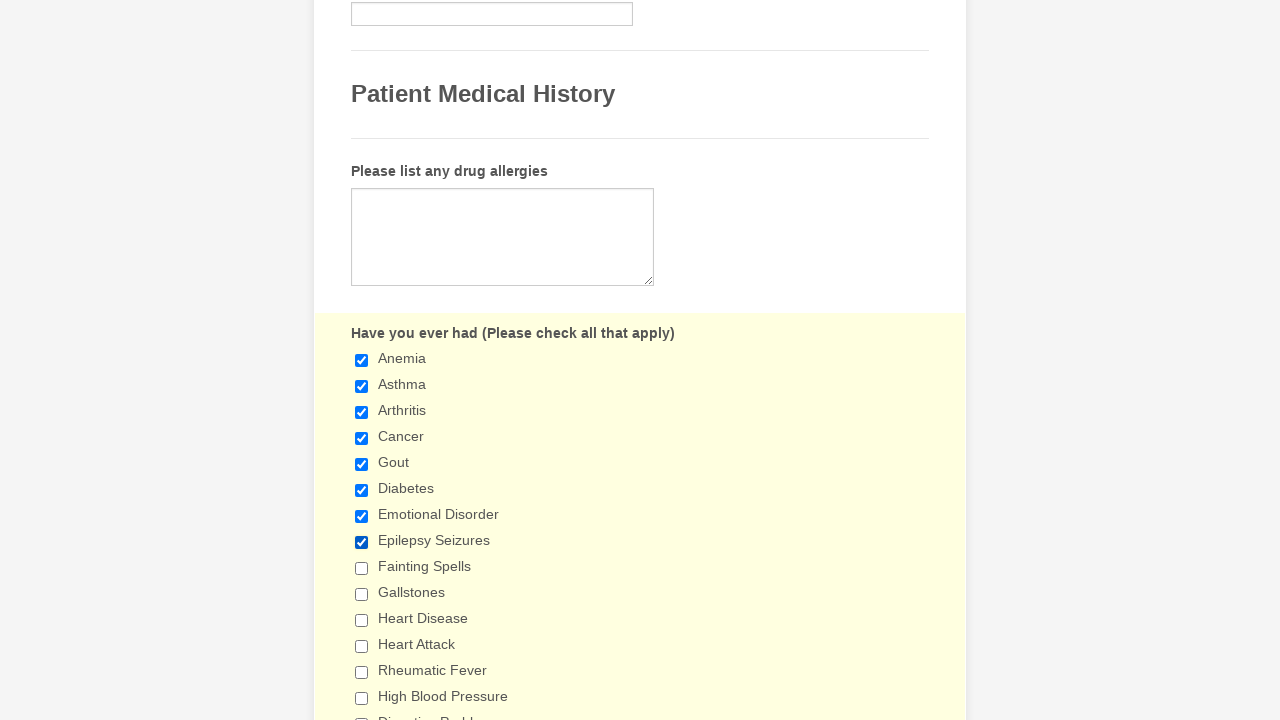

Clicked checkbox 9 to select it at (362, 568) on xpath=//input[@type='checkbox'] >> nth=8
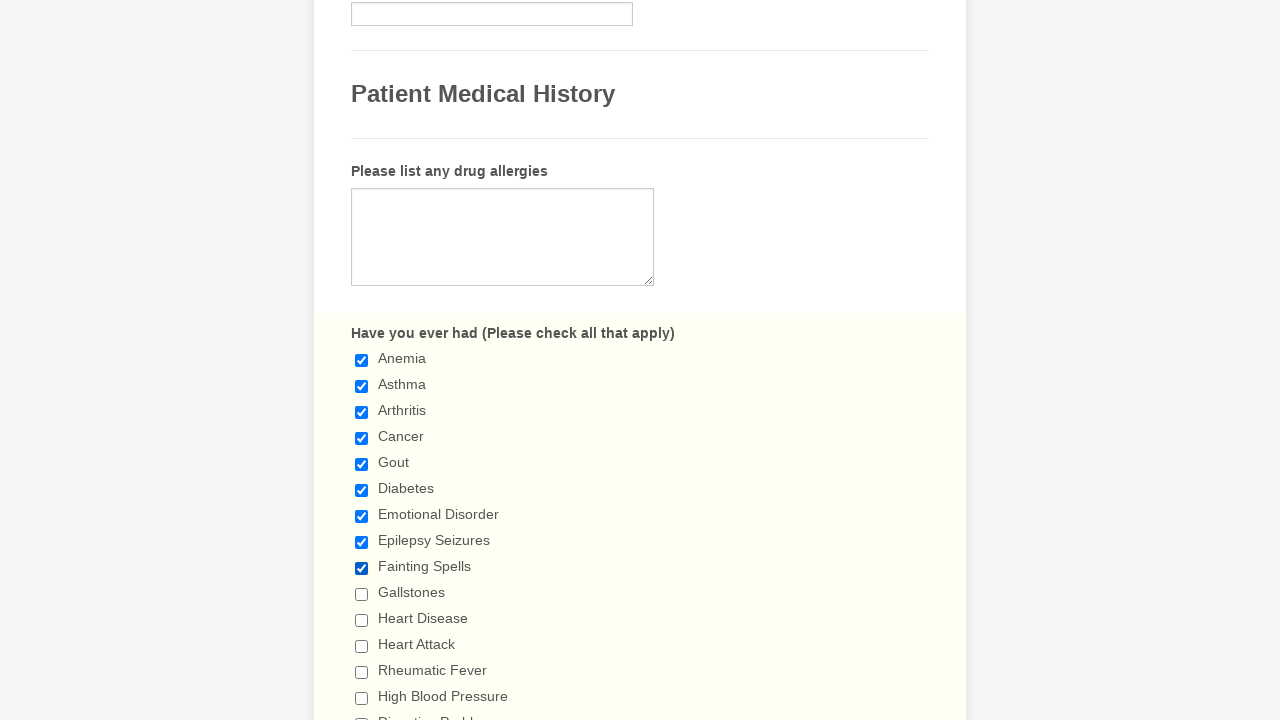

Waited 500ms after interacting with checkbox 9
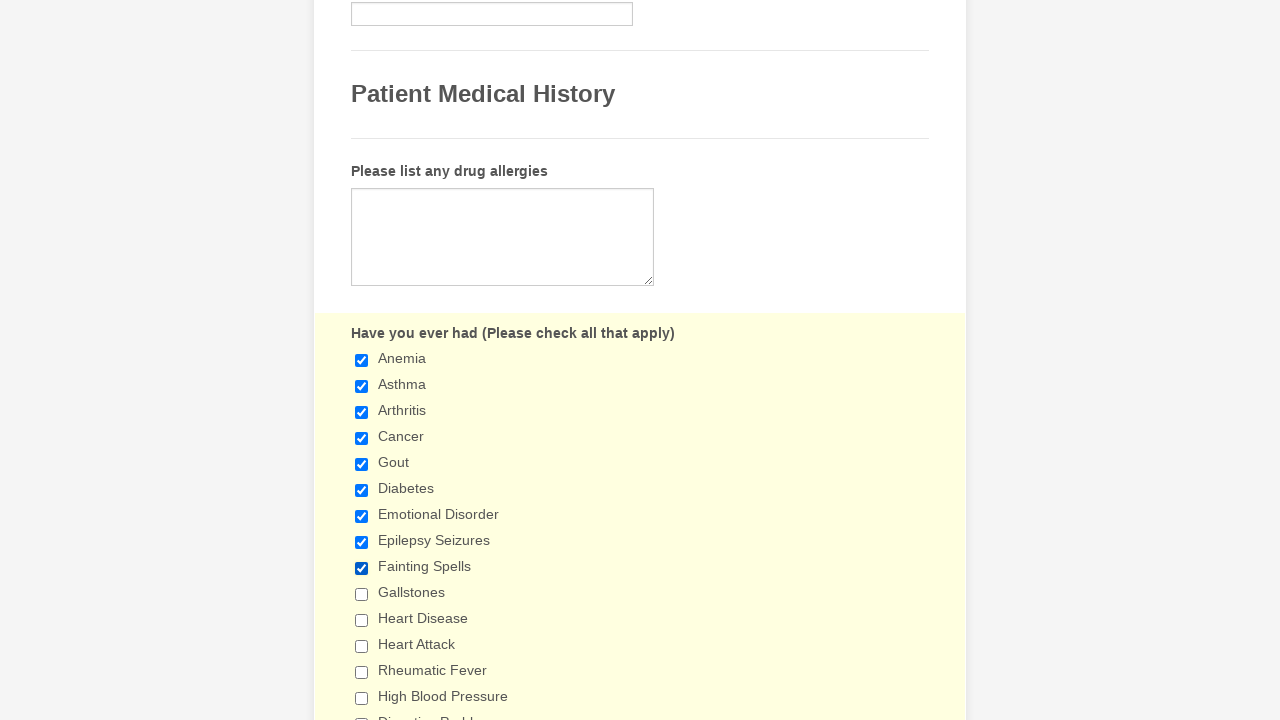

Clicked checkbox 10 to select it at (362, 594) on xpath=//input[@type='checkbox'] >> nth=9
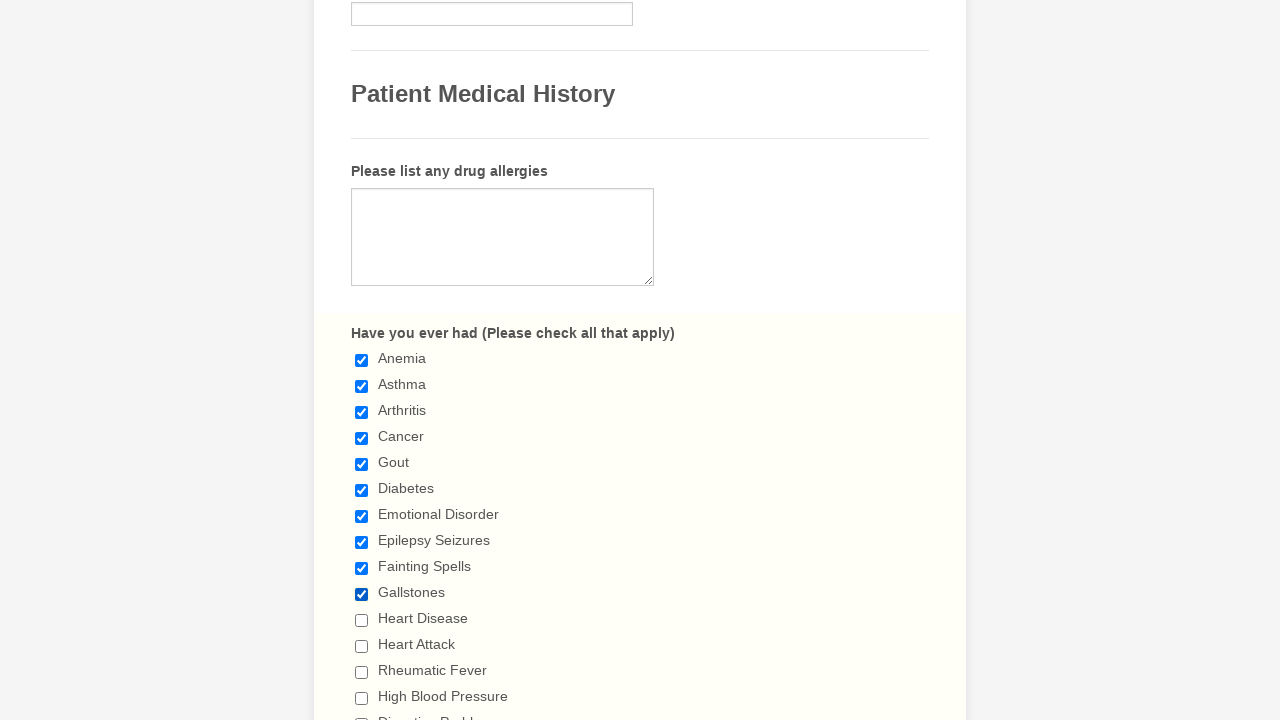

Waited 500ms after interacting with checkbox 10
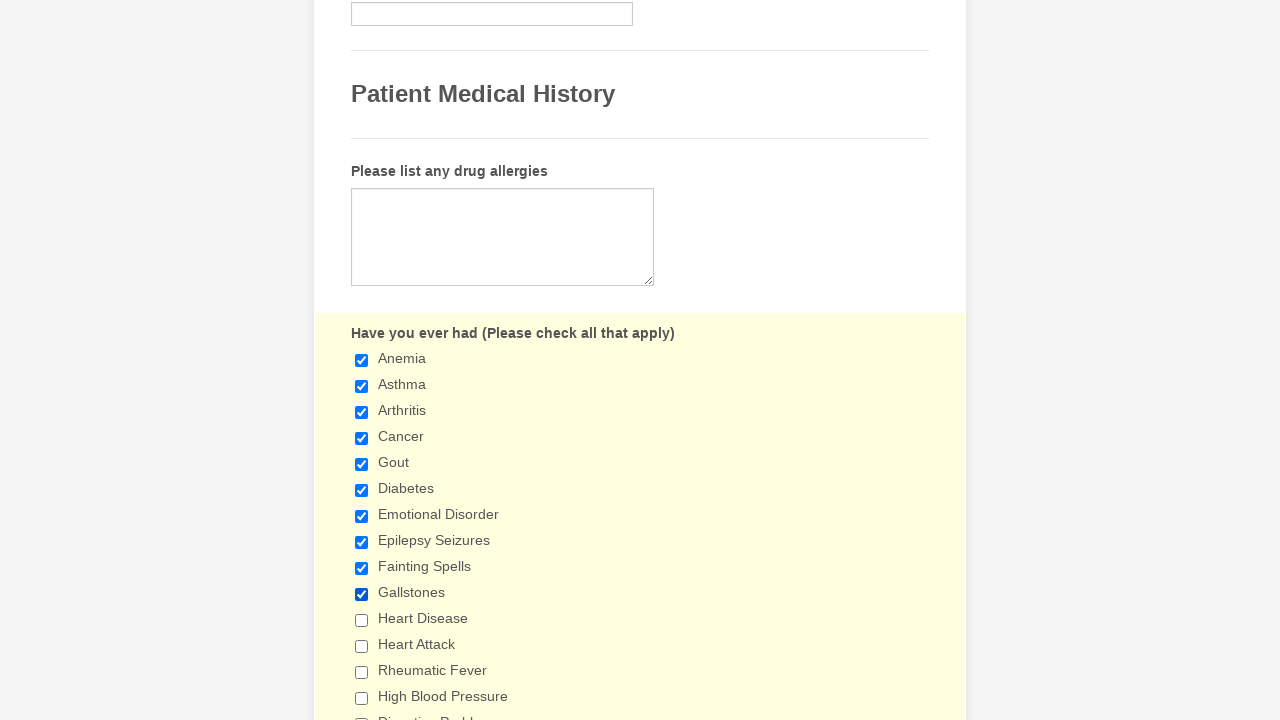

Clicked checkbox 11 to select it at (362, 620) on xpath=//input[@type='checkbox'] >> nth=10
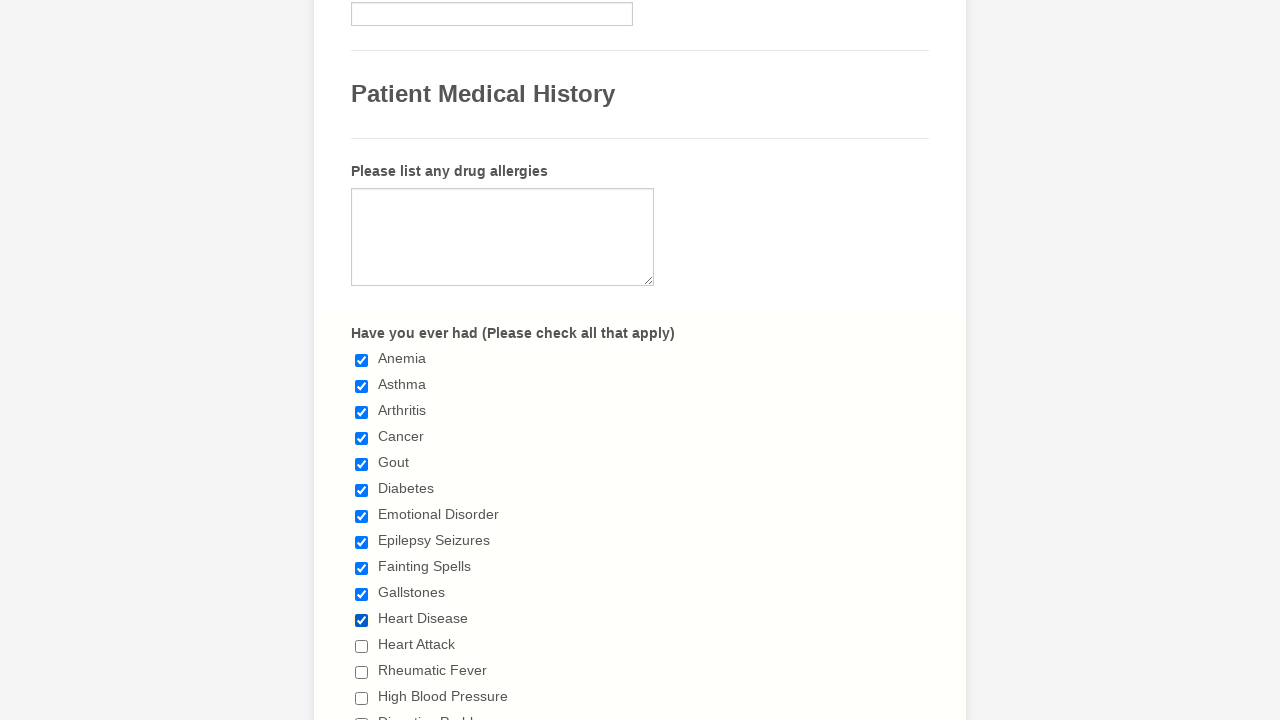

Waited 500ms after interacting with checkbox 11
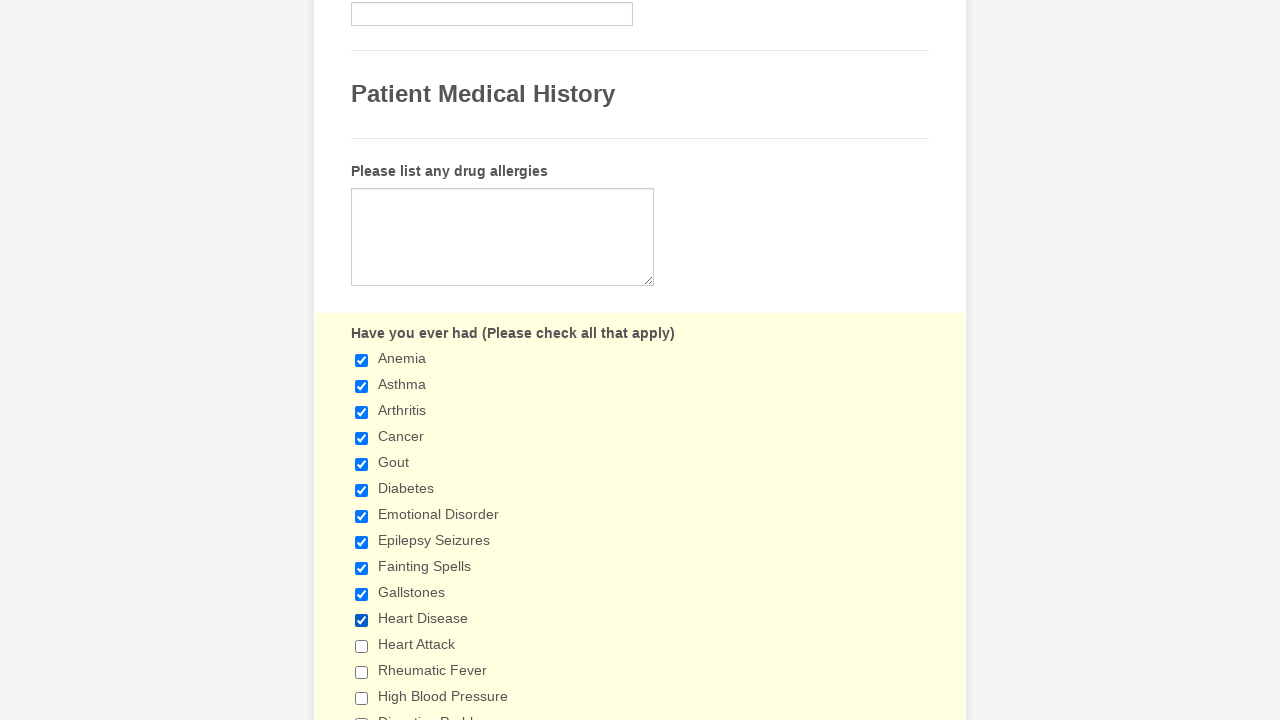

Clicked checkbox 12 to select it at (362, 646) on xpath=//input[@type='checkbox'] >> nth=11
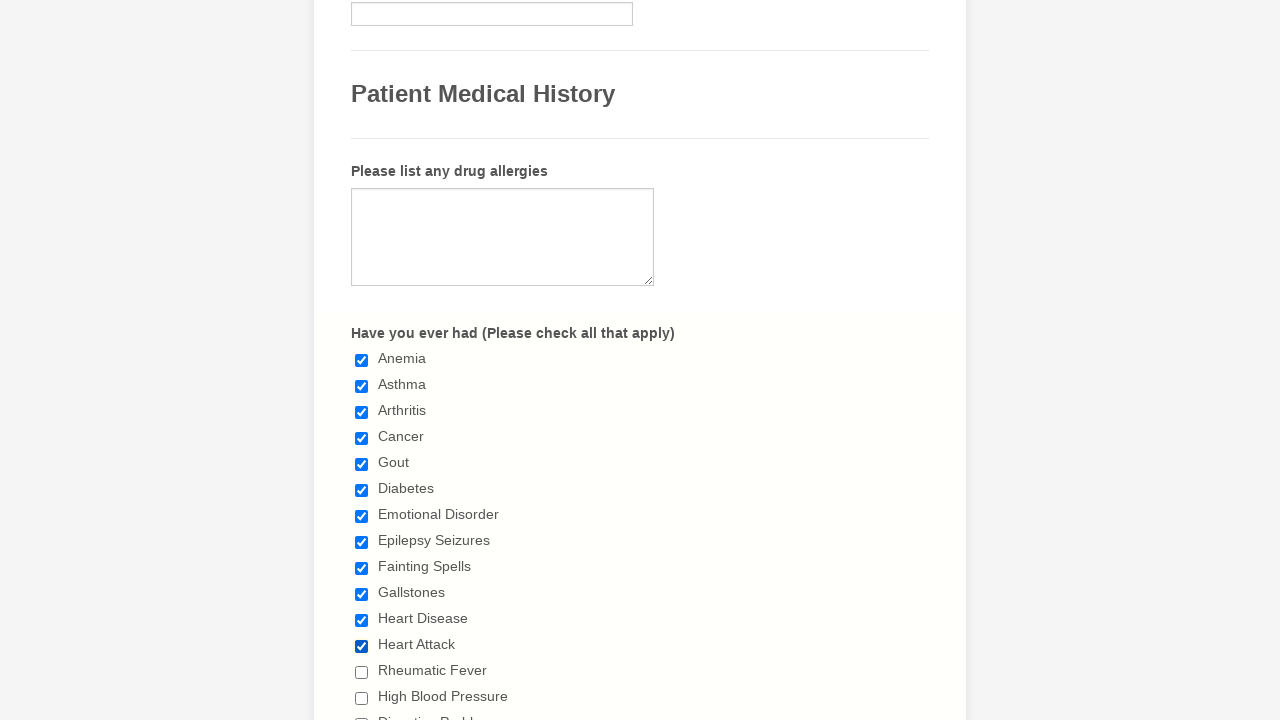

Waited 500ms after interacting with checkbox 12
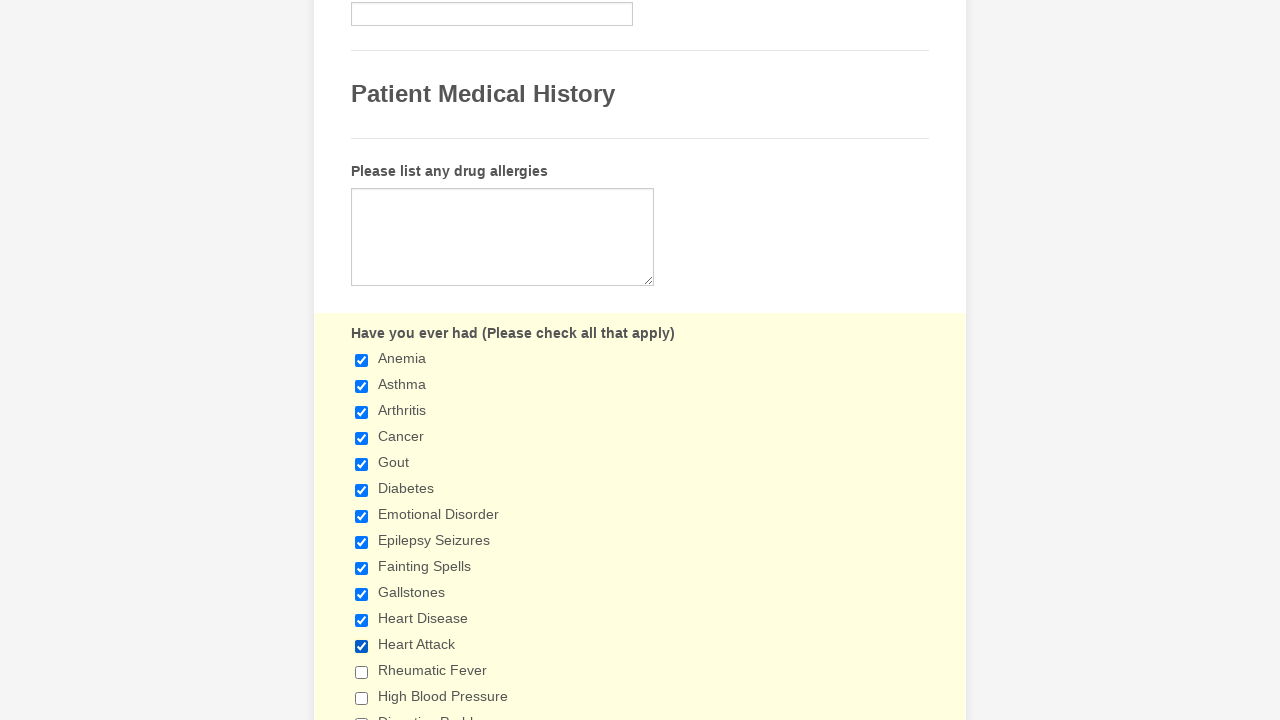

Clicked checkbox 13 to select it at (362, 672) on xpath=//input[@type='checkbox'] >> nth=12
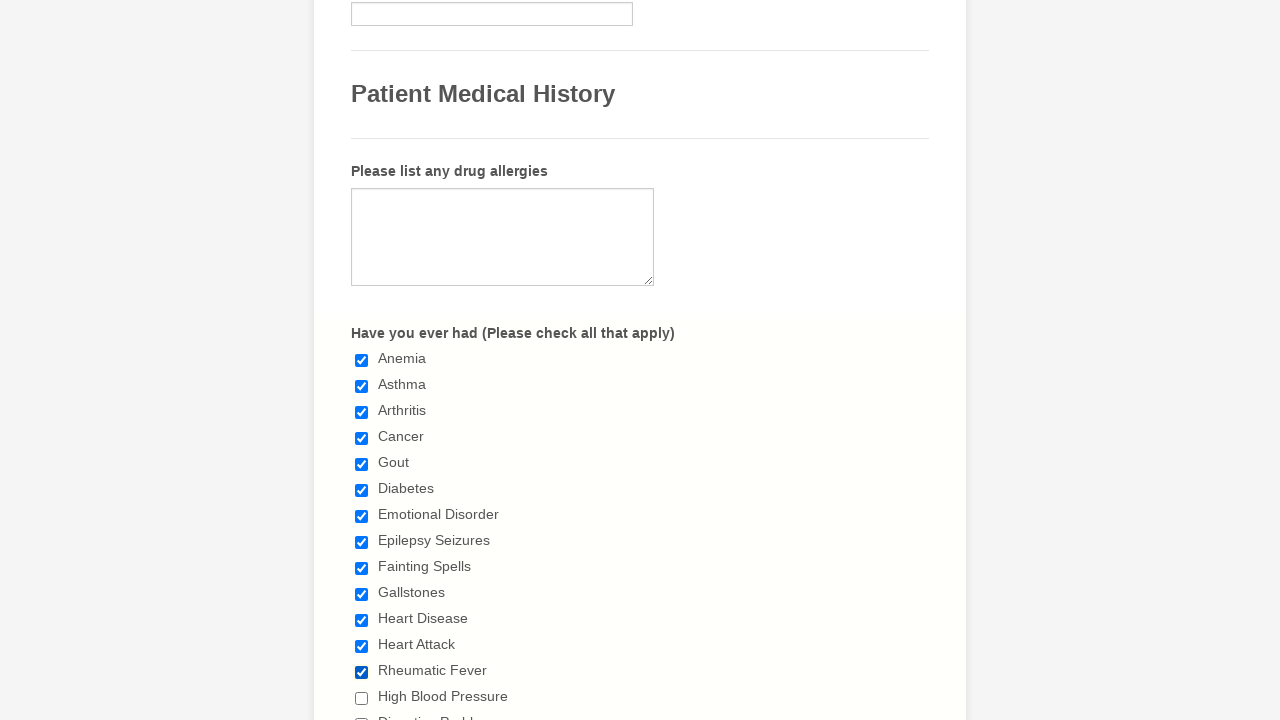

Waited 500ms after interacting with checkbox 13
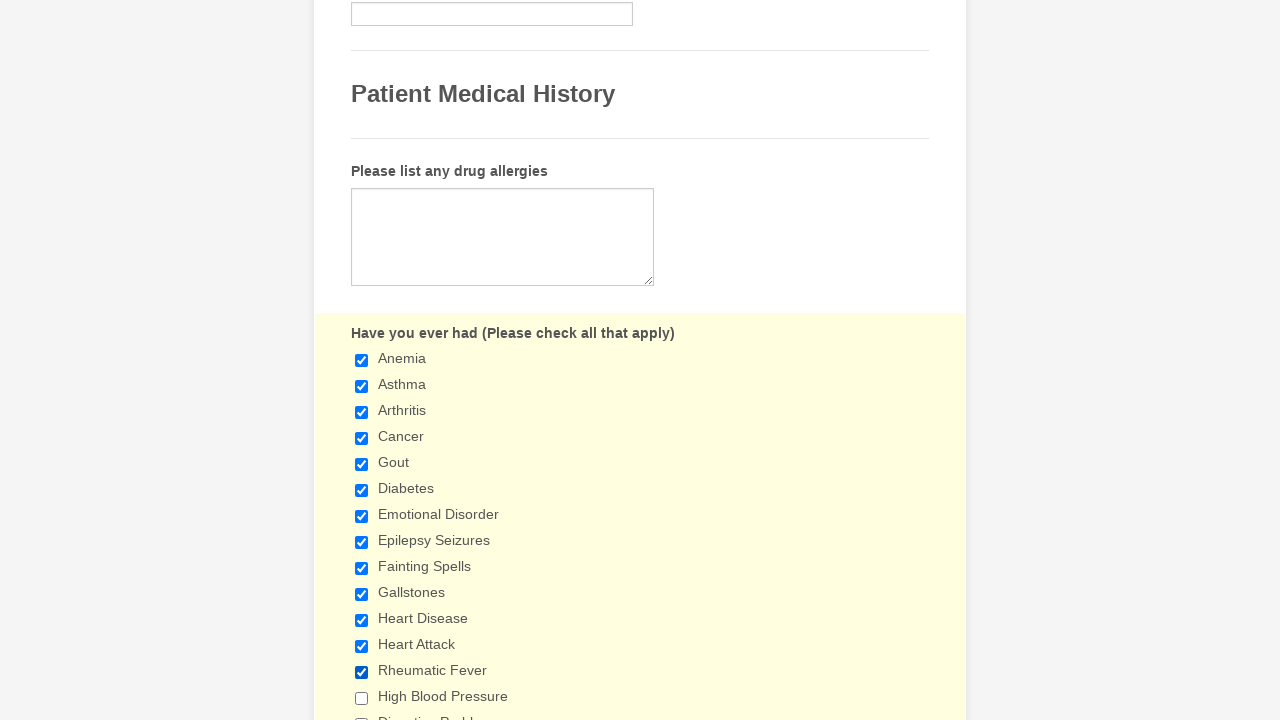

Clicked checkbox 14 to select it at (362, 698) on xpath=//input[@type='checkbox'] >> nth=13
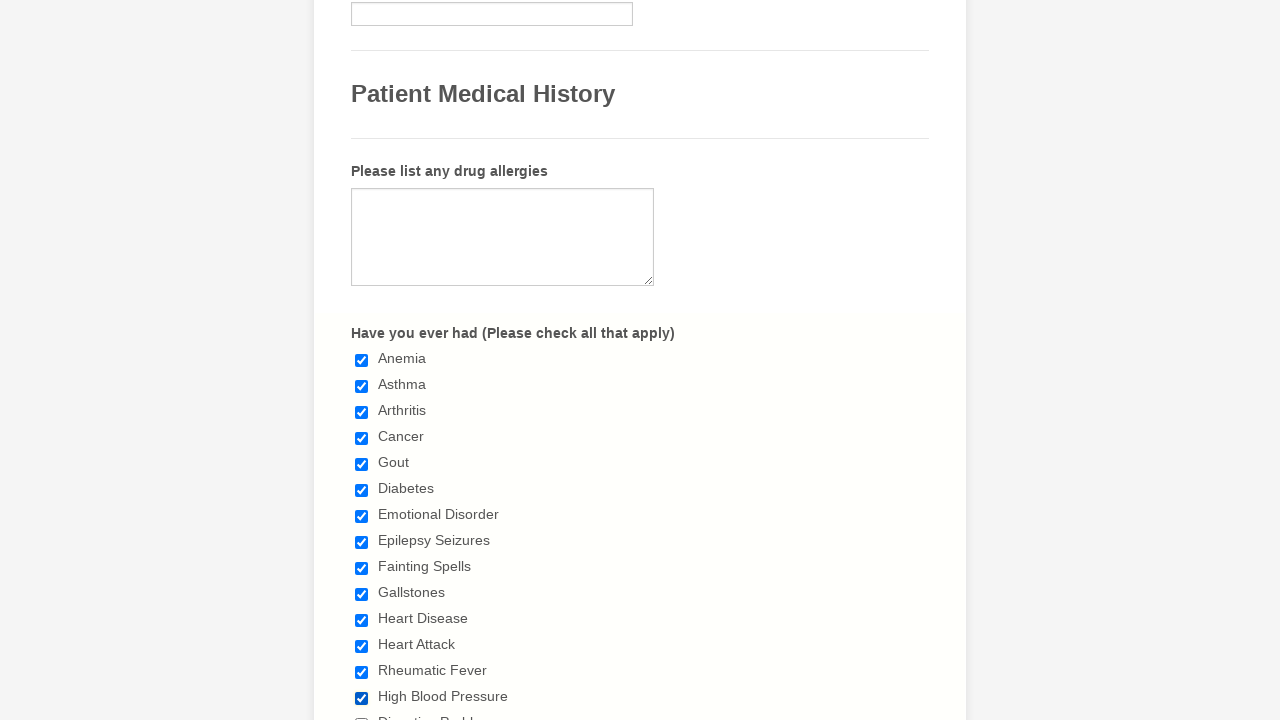

Waited 500ms after interacting with checkbox 14
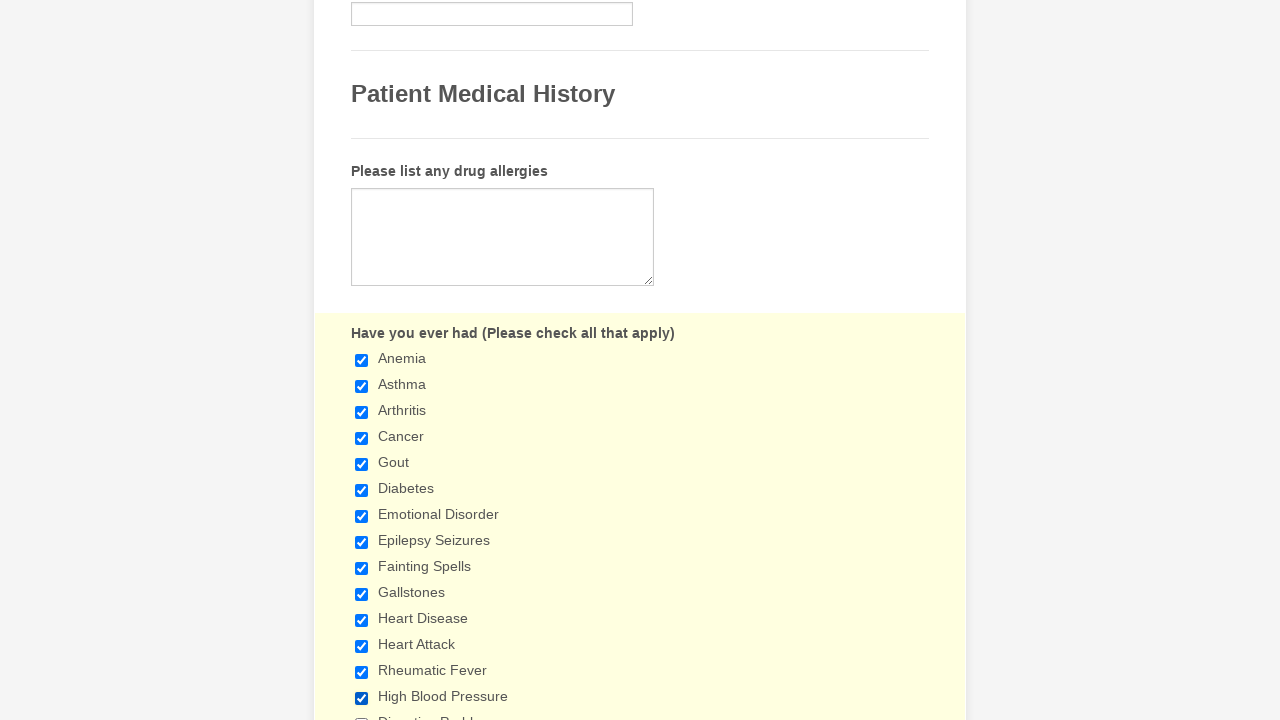

Clicked checkbox 15 to select it at (362, 714) on xpath=//input[@type='checkbox'] >> nth=14
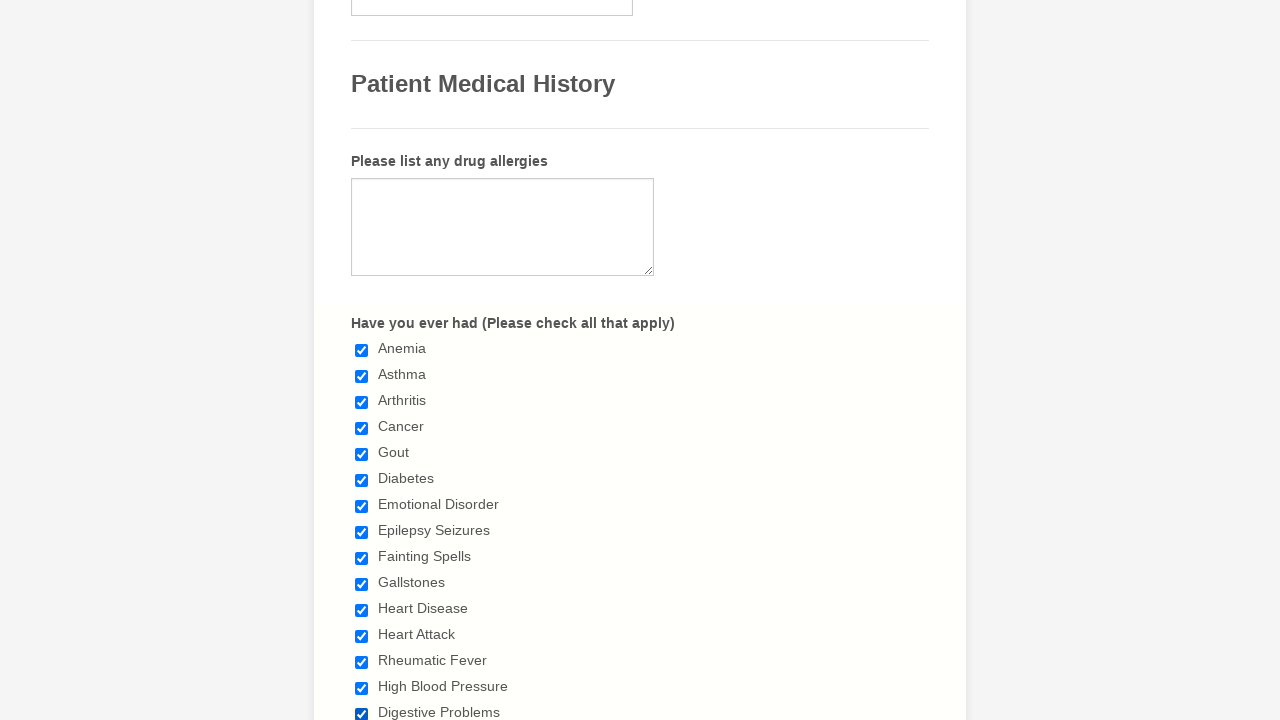

Waited 500ms after interacting with checkbox 15
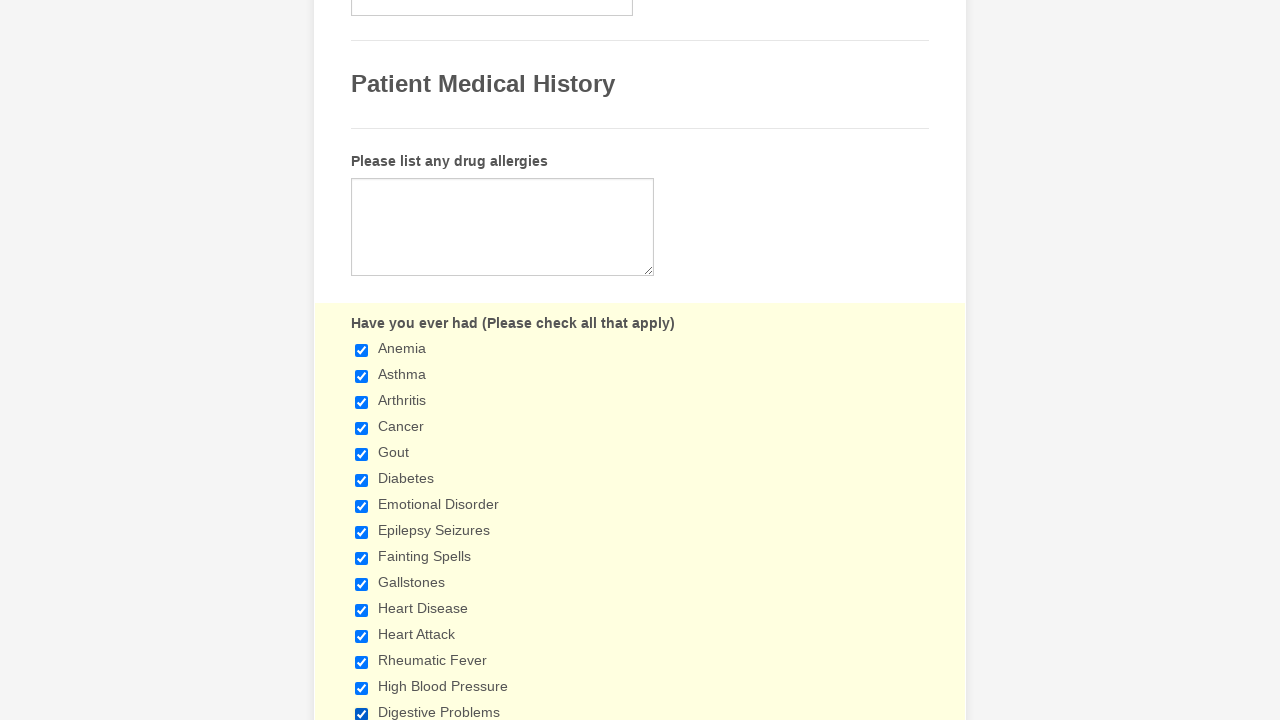

Clicked checkbox 16 to select it at (362, 360) on xpath=//input[@type='checkbox'] >> nth=15
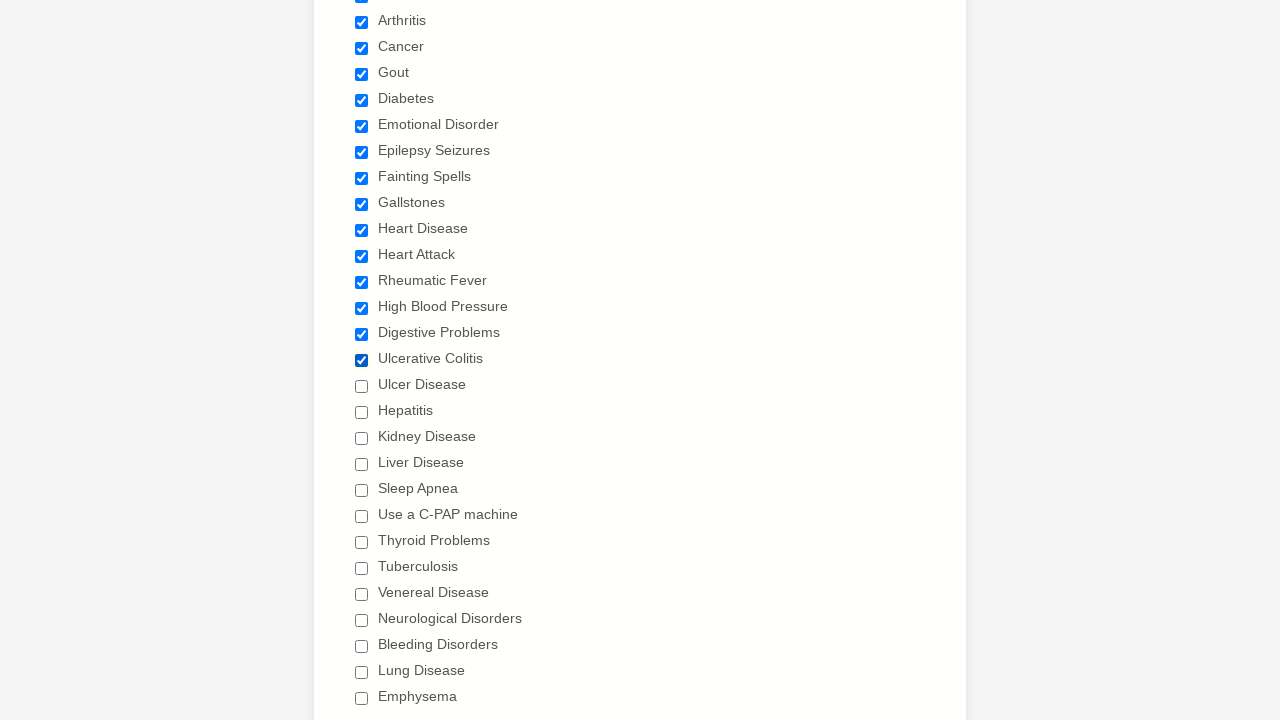

Waited 500ms after interacting with checkbox 16
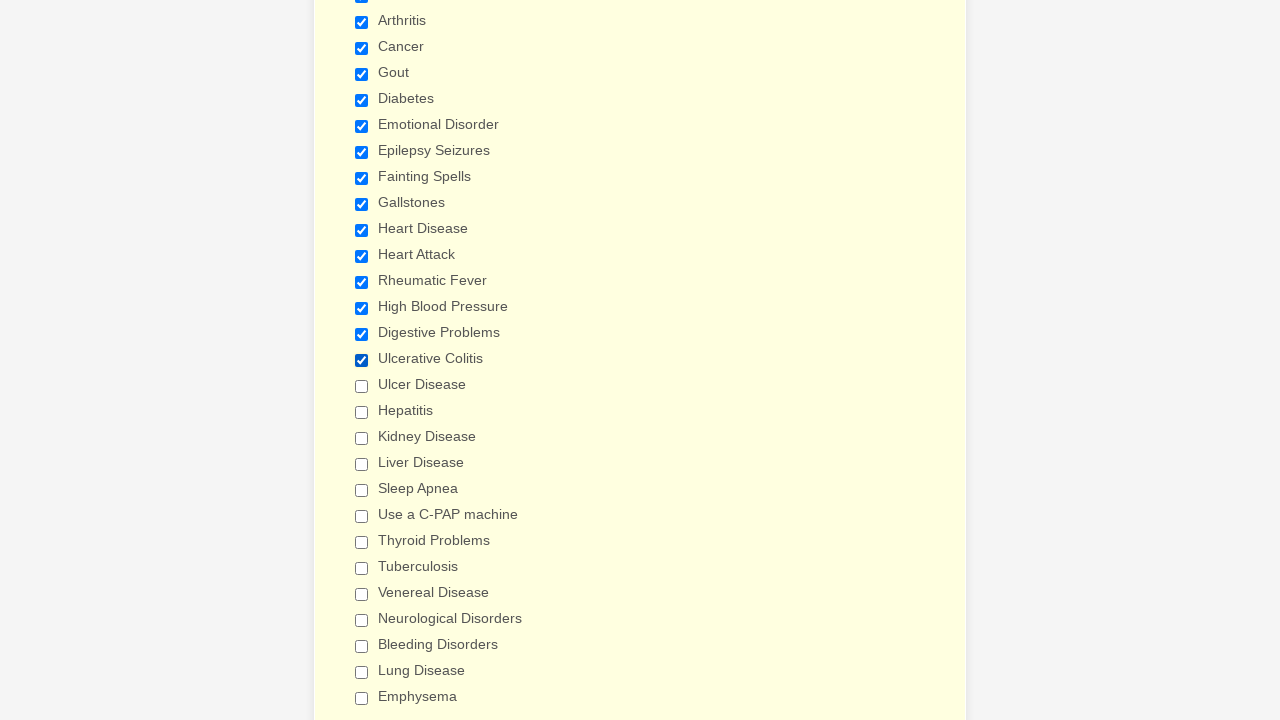

Clicked checkbox 17 to select it at (362, 386) on xpath=//input[@type='checkbox'] >> nth=16
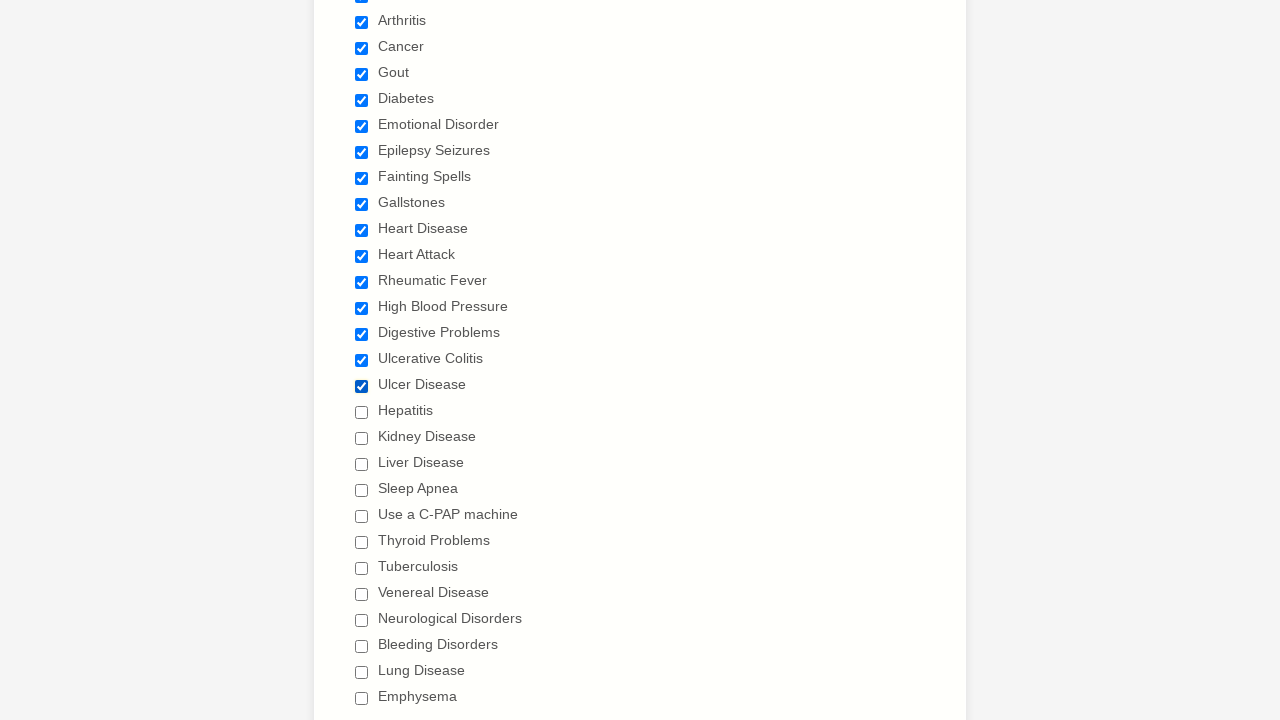

Waited 500ms after interacting with checkbox 17
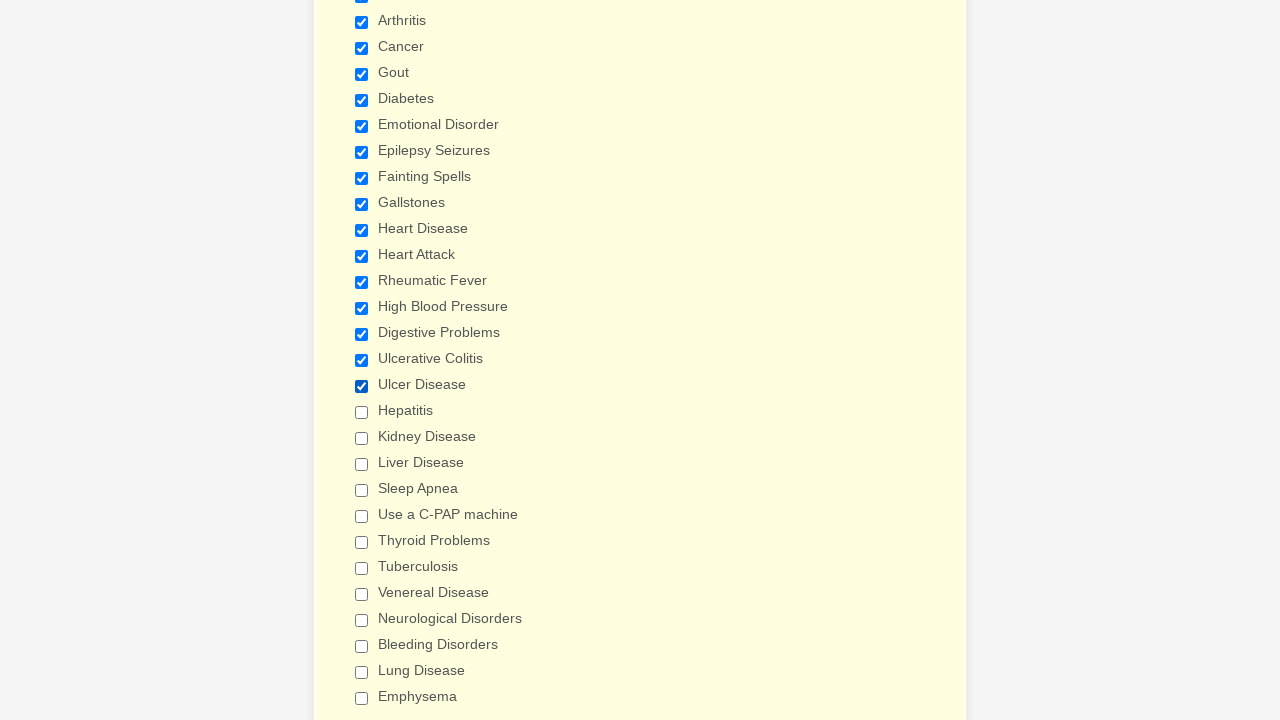

Clicked checkbox 18 to select it at (362, 412) on xpath=//input[@type='checkbox'] >> nth=17
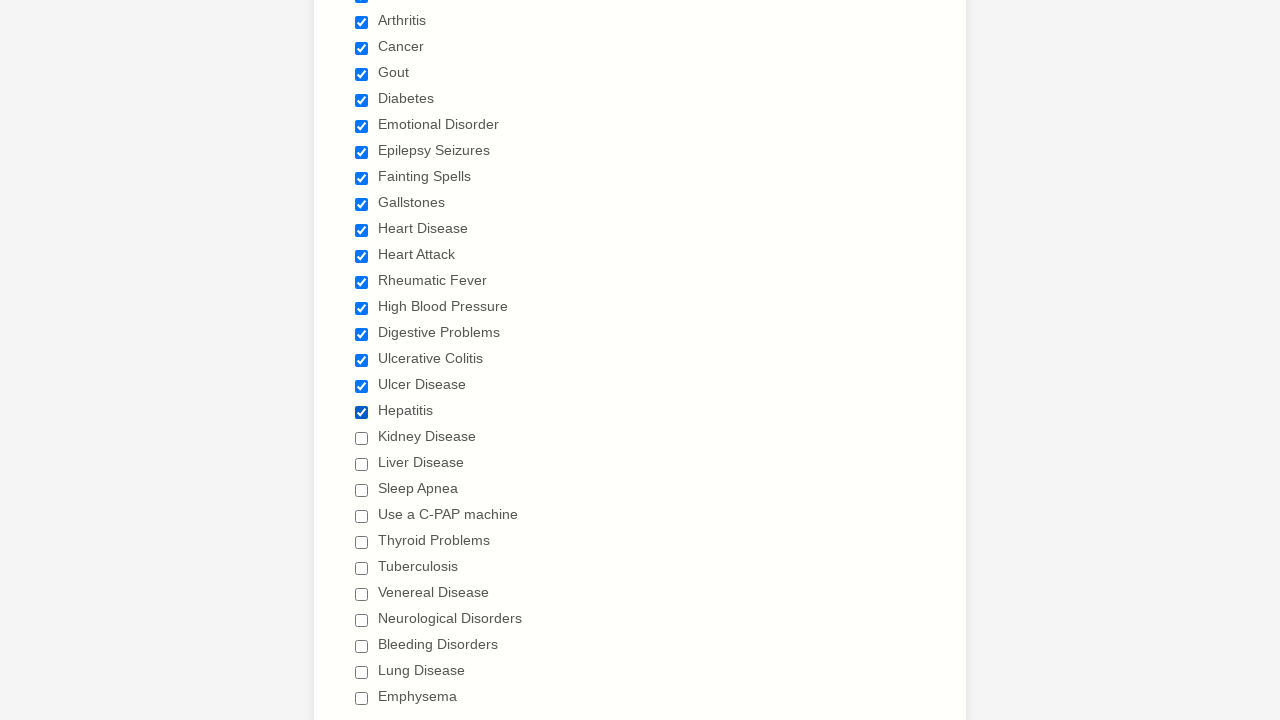

Waited 500ms after interacting with checkbox 18
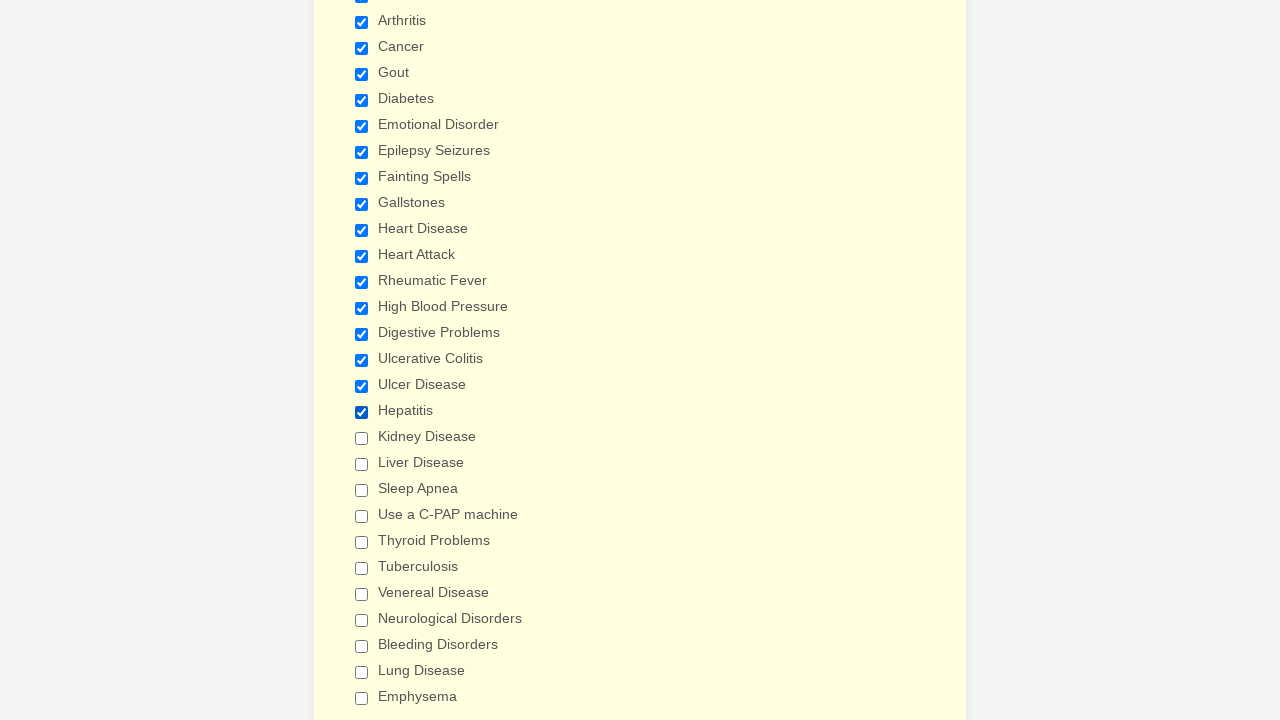

Clicked checkbox 19 to select it at (362, 438) on xpath=//input[@type='checkbox'] >> nth=18
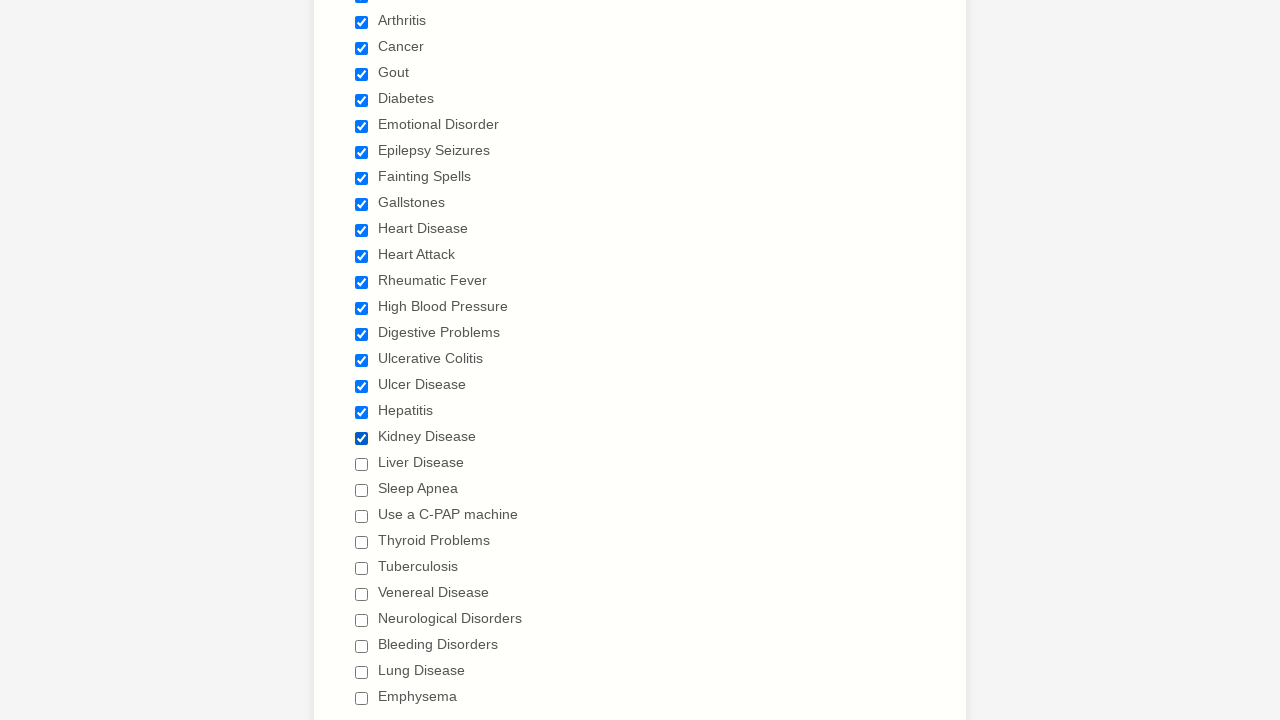

Waited 500ms after interacting with checkbox 19
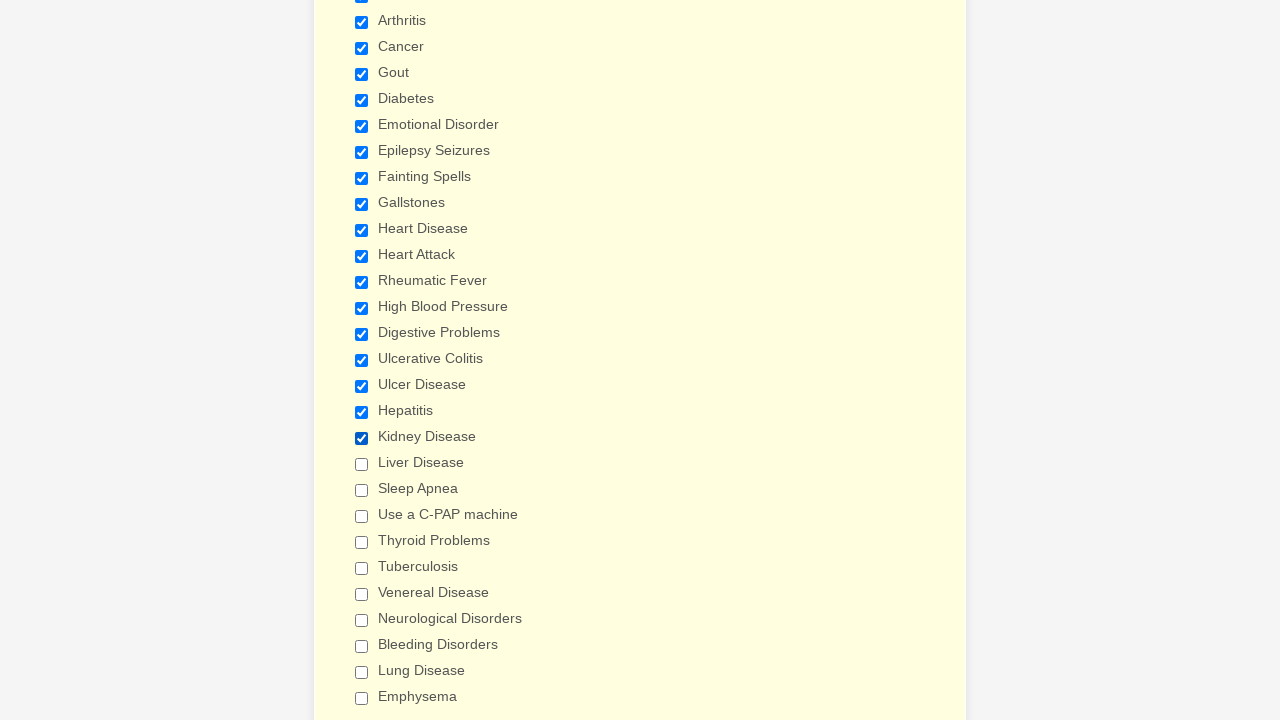

Clicked checkbox 20 to select it at (362, 464) on xpath=//input[@type='checkbox'] >> nth=19
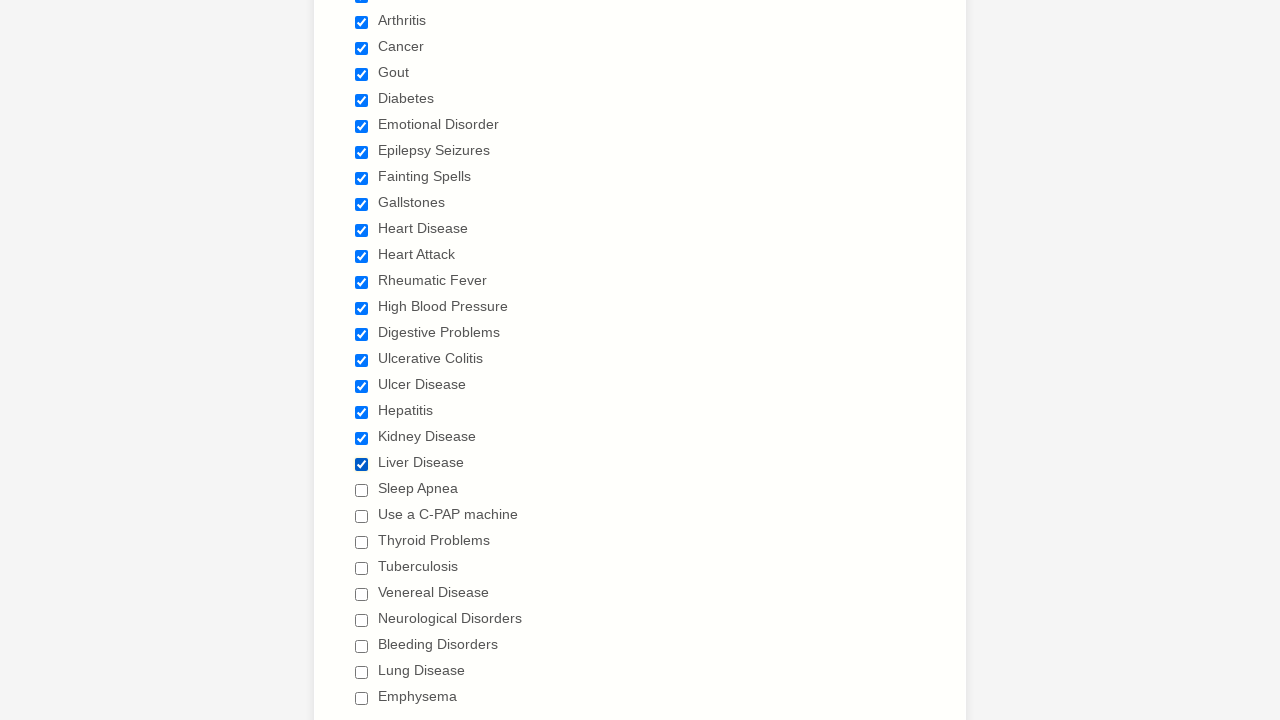

Waited 500ms after interacting with checkbox 20
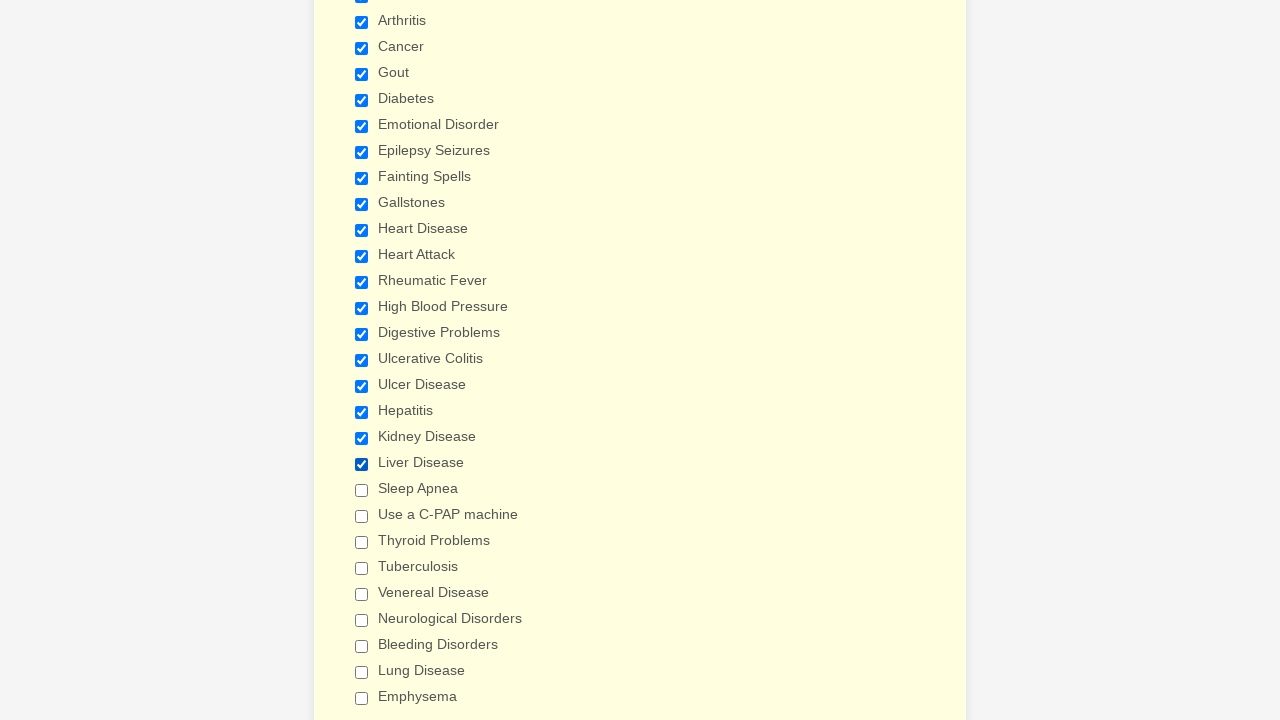

Clicked checkbox 21 to select it at (362, 490) on xpath=//input[@type='checkbox'] >> nth=20
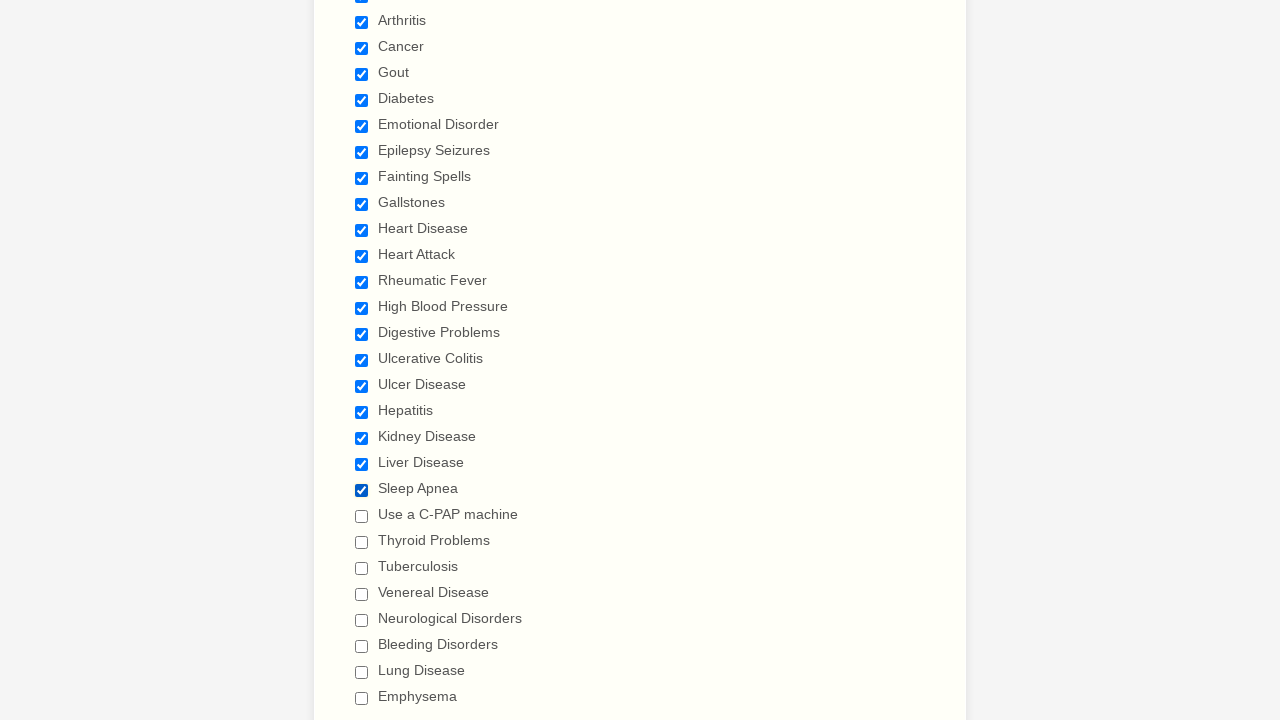

Waited 500ms after interacting with checkbox 21
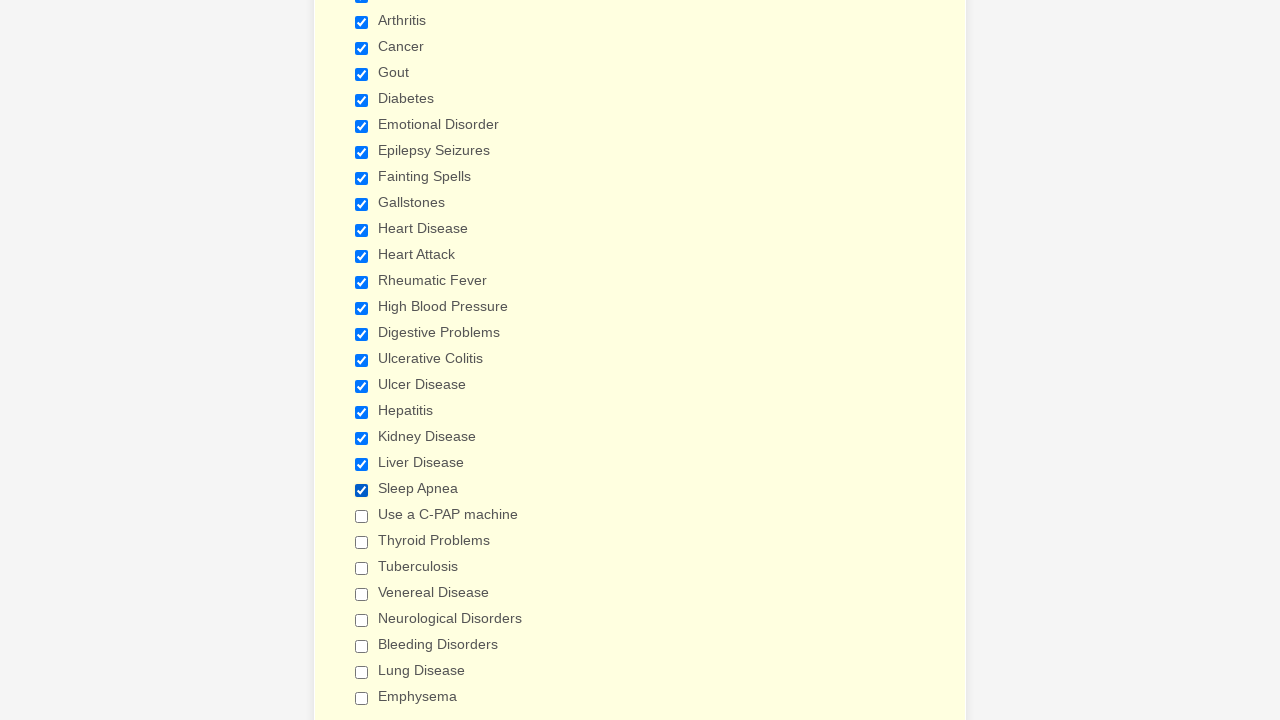

Clicked checkbox 22 to select it at (362, 516) on xpath=//input[@type='checkbox'] >> nth=21
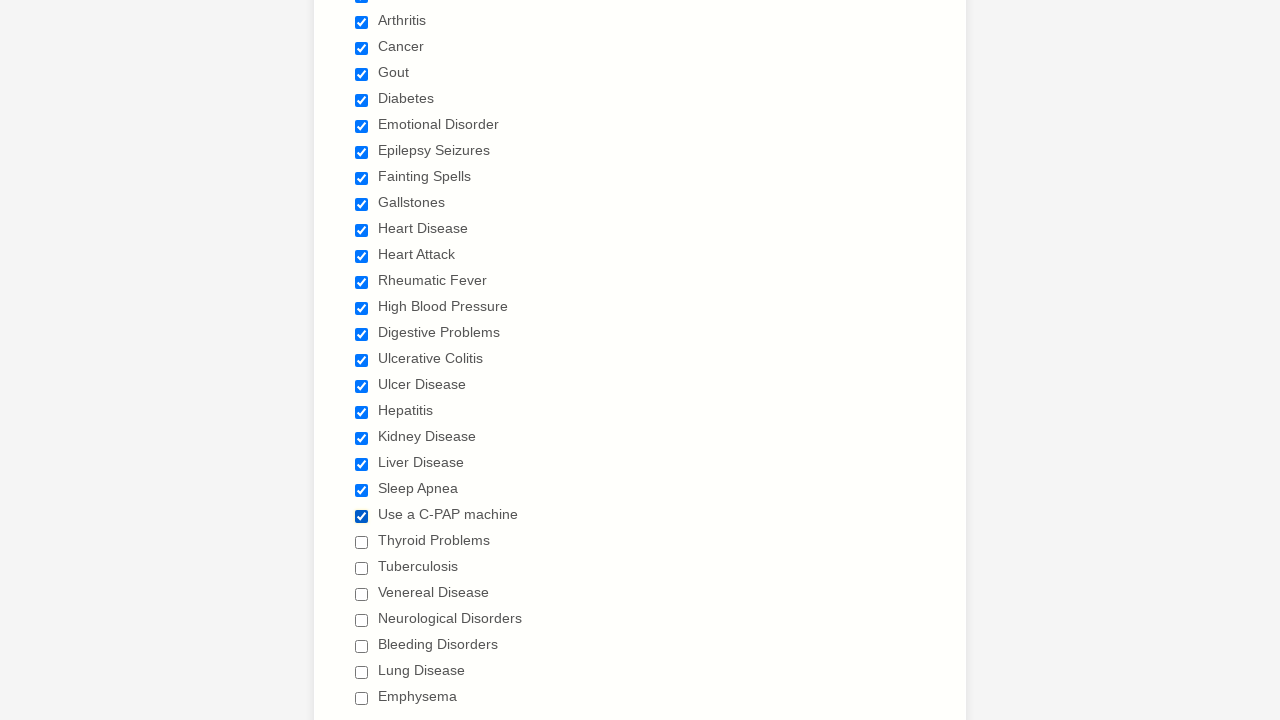

Waited 500ms after interacting with checkbox 22
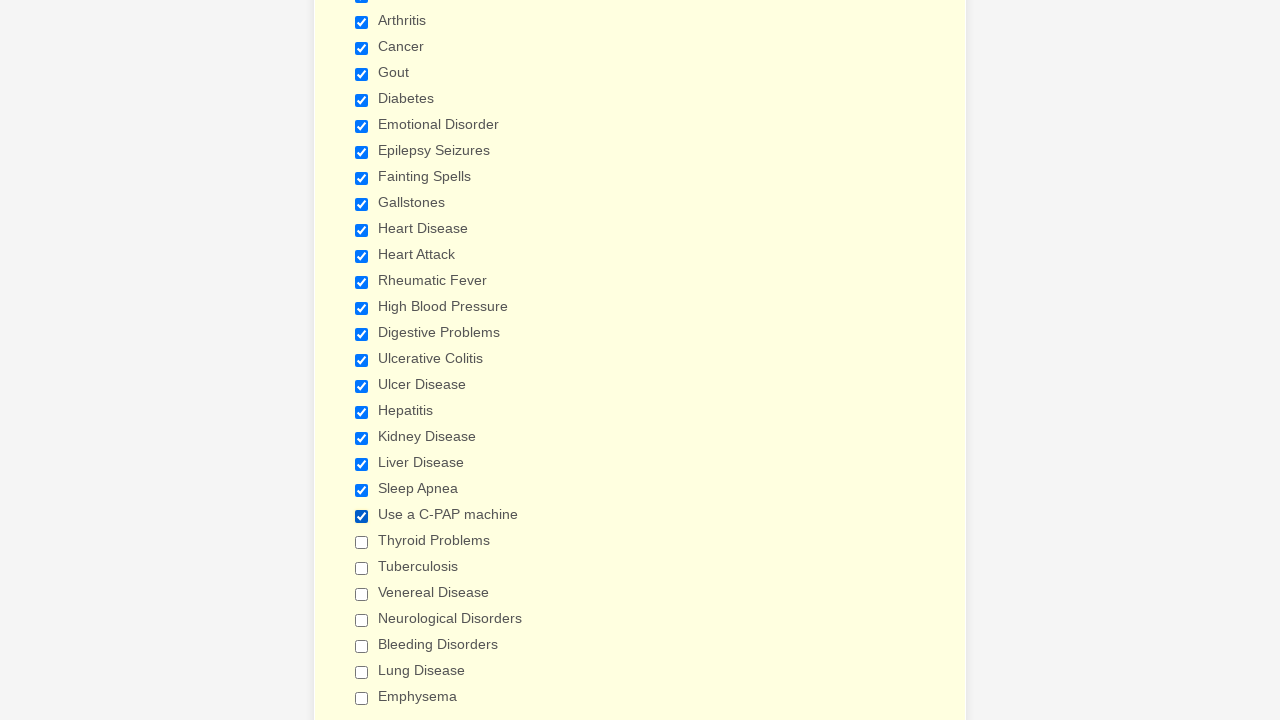

Clicked checkbox 23 to select it at (362, 542) on xpath=//input[@type='checkbox'] >> nth=22
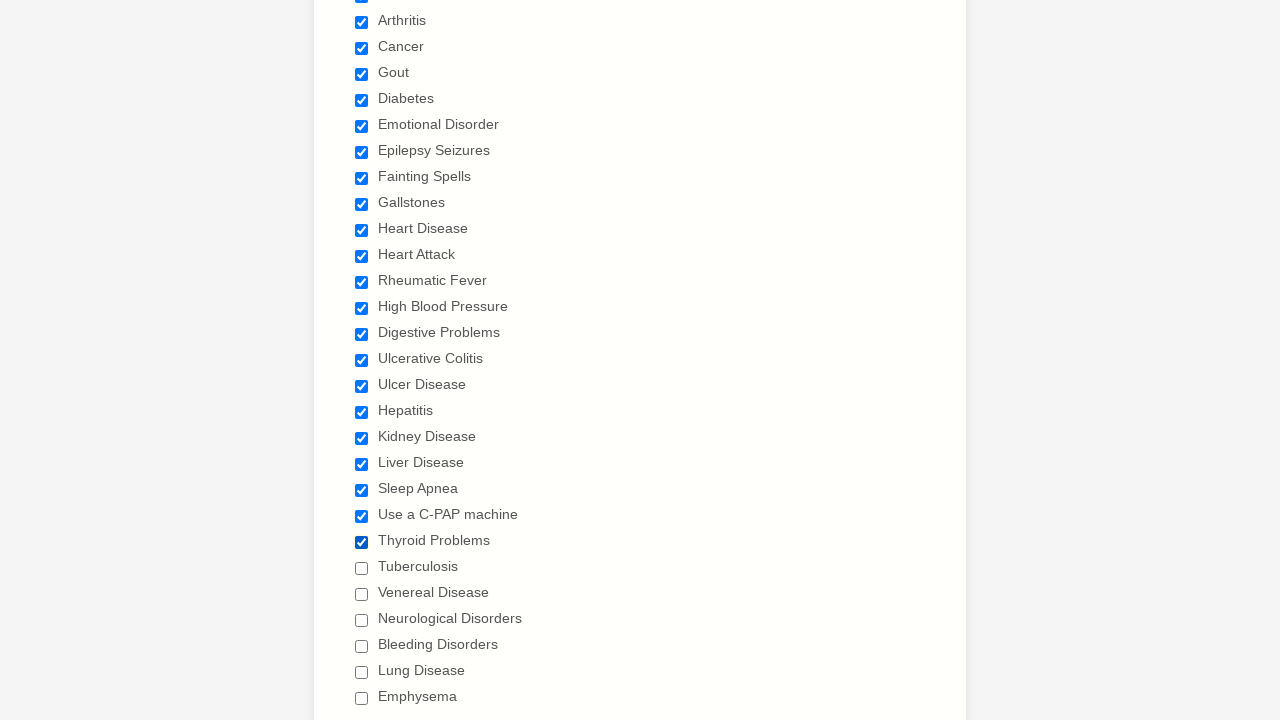

Waited 500ms after interacting with checkbox 23
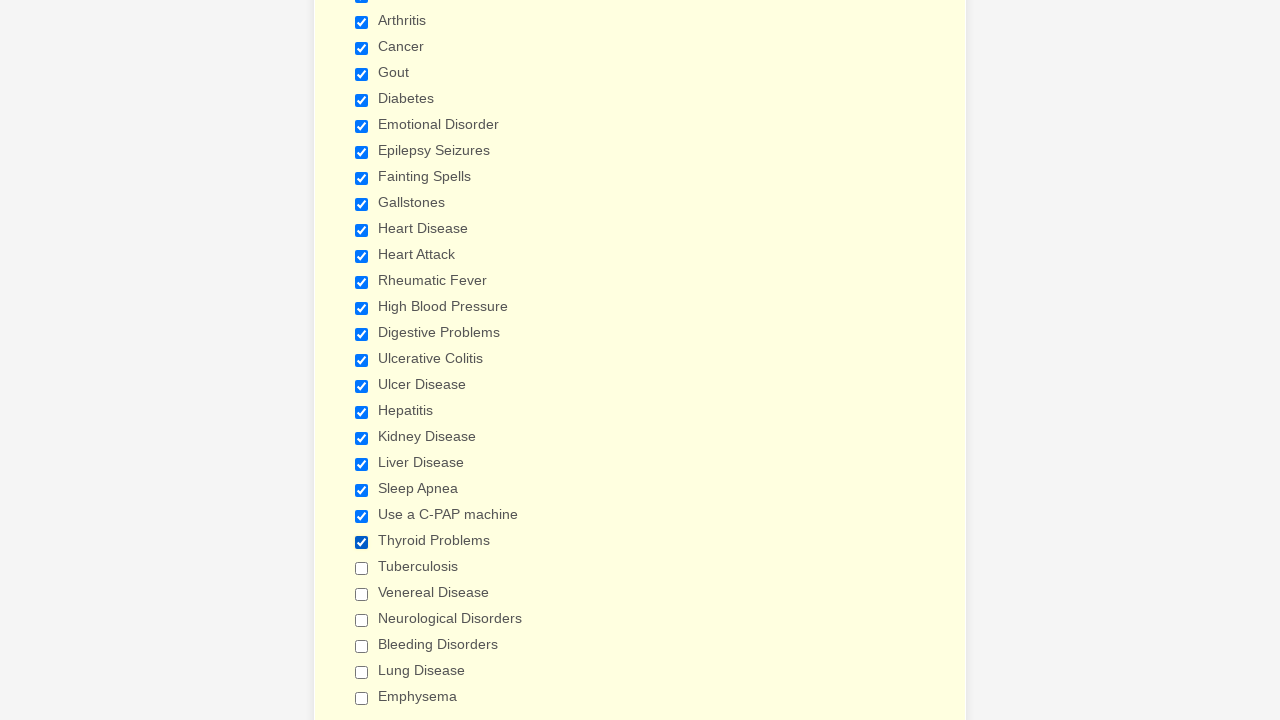

Clicked checkbox 24 to select it at (362, 568) on xpath=//input[@type='checkbox'] >> nth=23
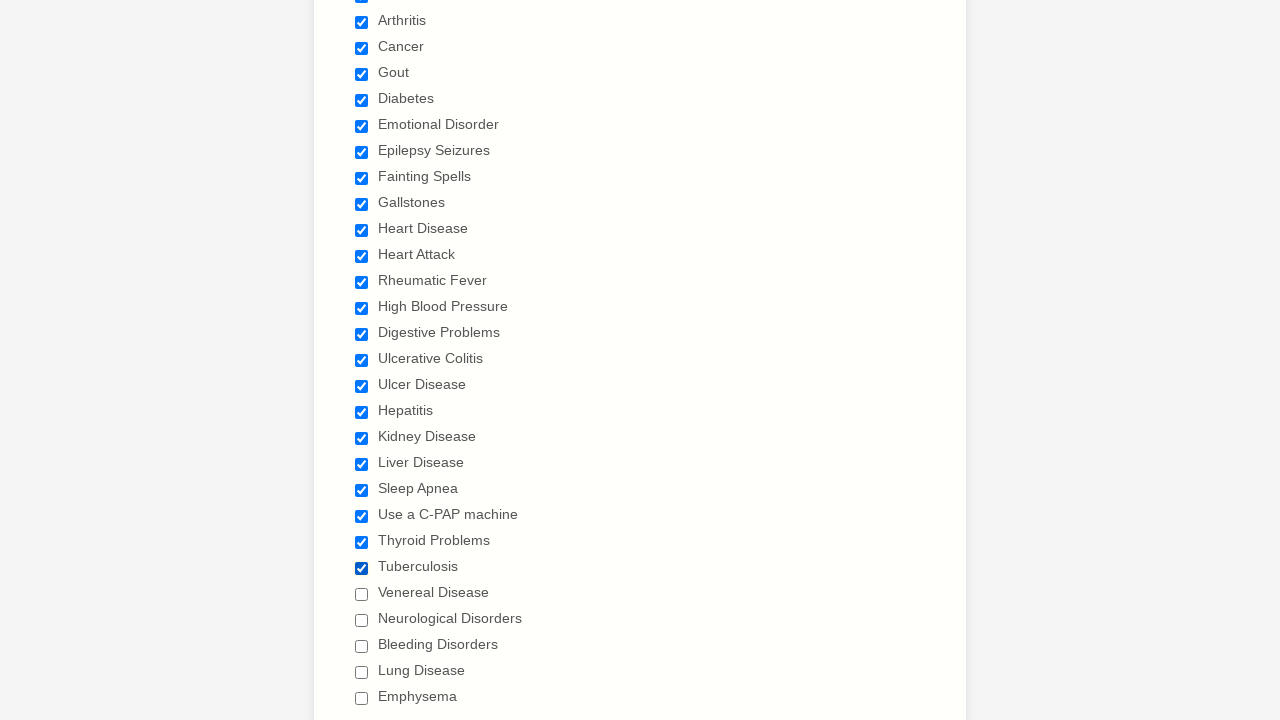

Waited 500ms after interacting with checkbox 24
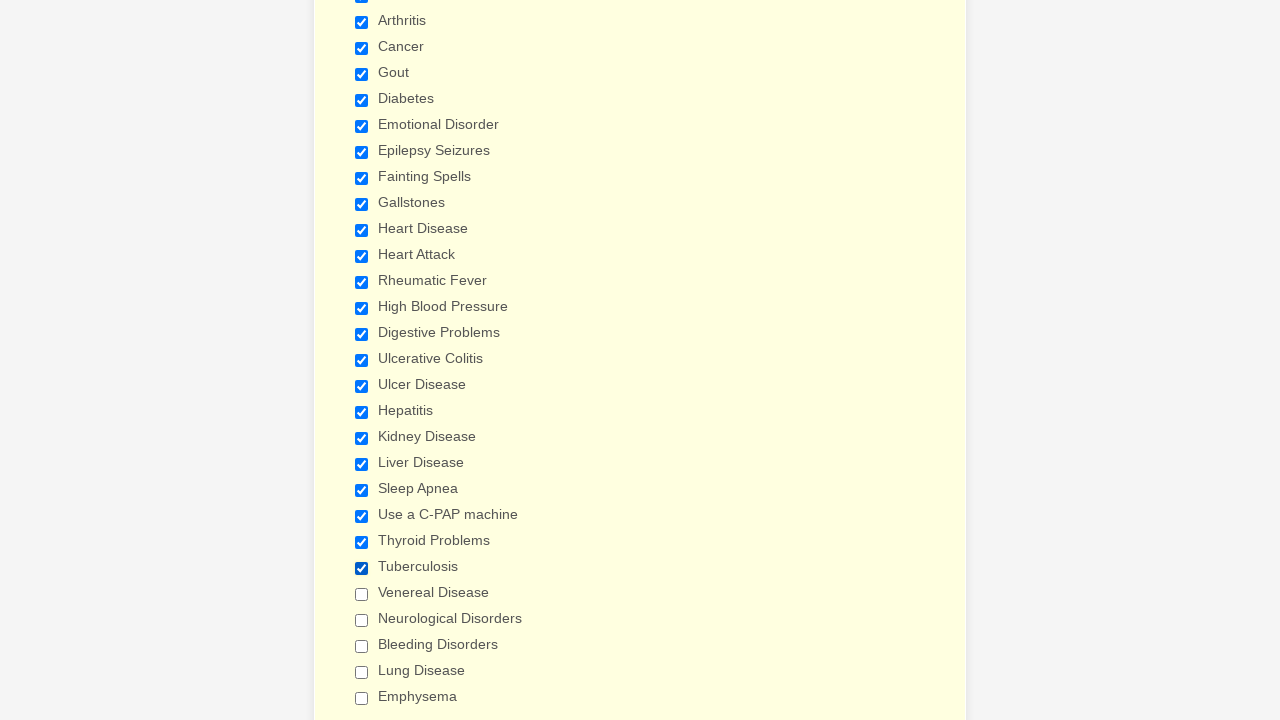

Clicked checkbox 25 to select it at (362, 594) on xpath=//input[@type='checkbox'] >> nth=24
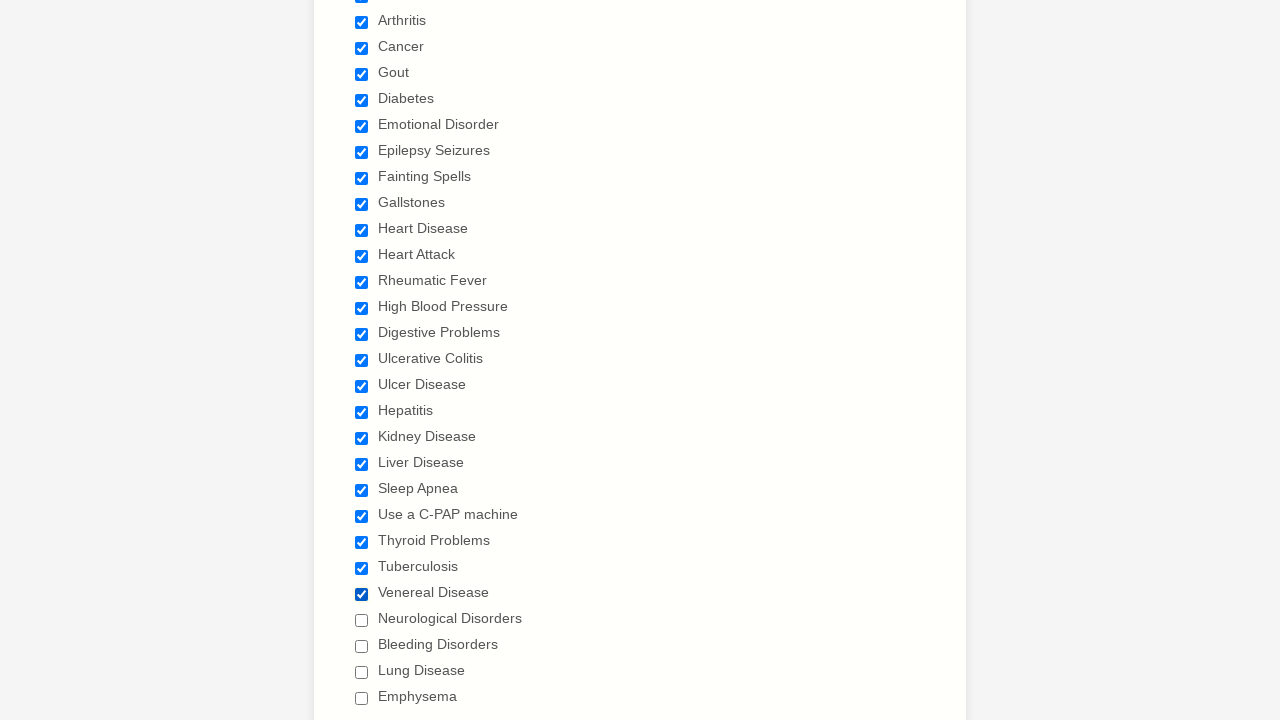

Waited 500ms after interacting with checkbox 25
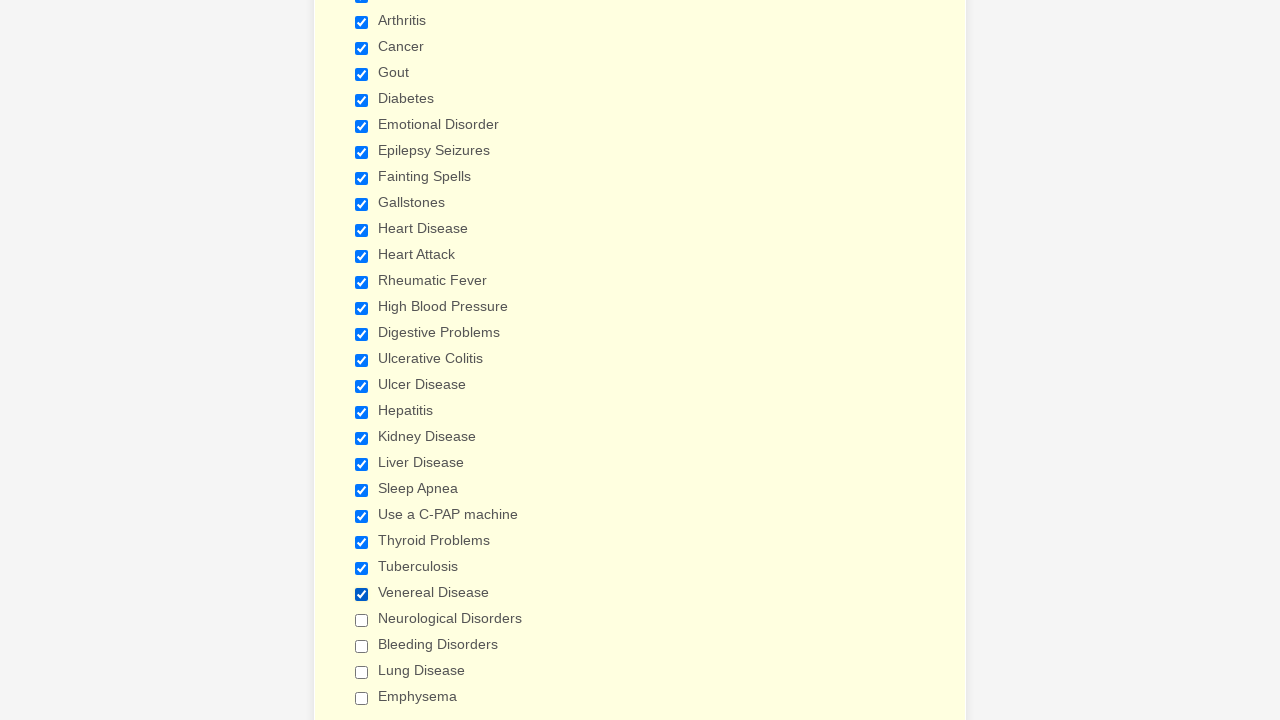

Clicked checkbox 26 to select it at (362, 620) on xpath=//input[@type='checkbox'] >> nth=25
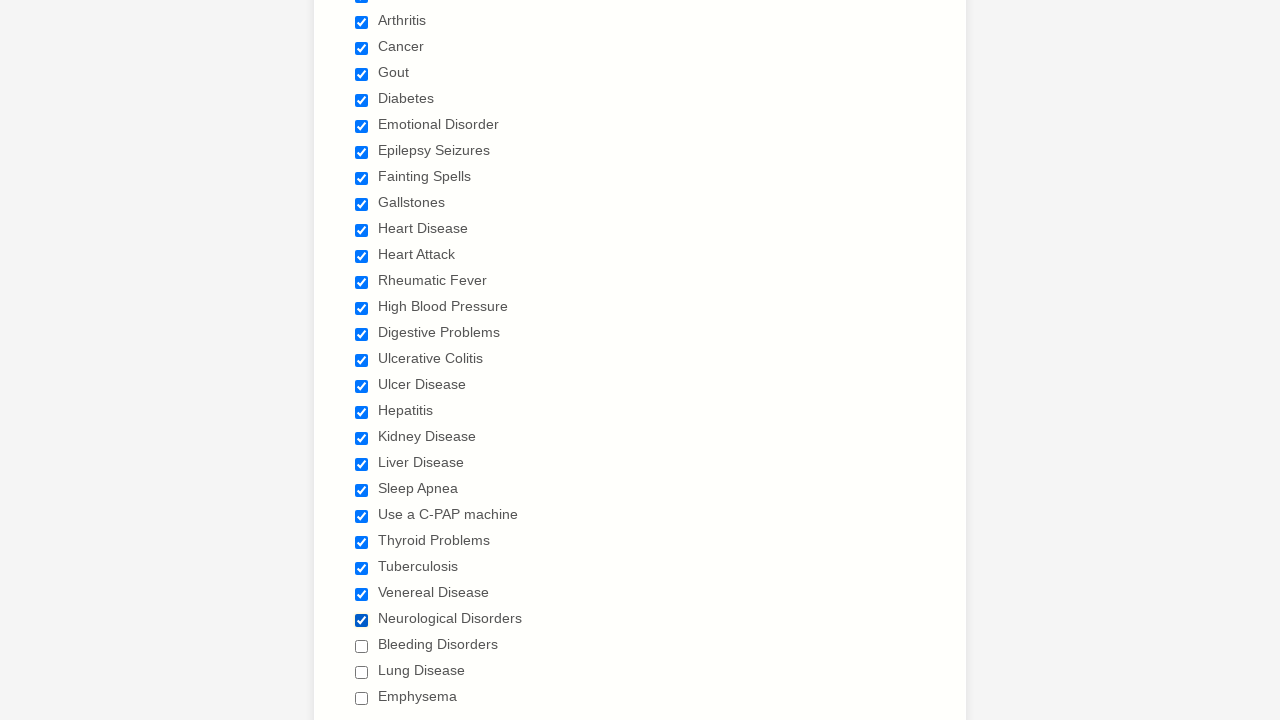

Waited 500ms after interacting with checkbox 26
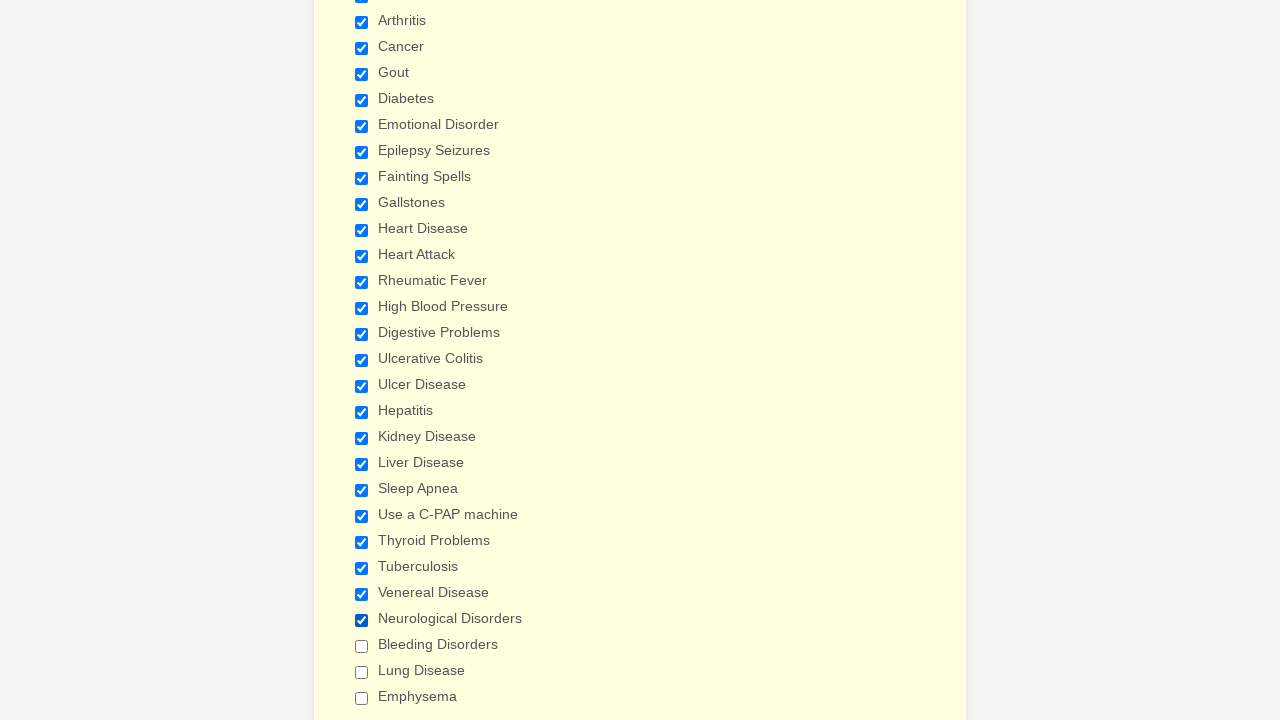

Clicked checkbox 27 to select it at (362, 646) on xpath=//input[@type='checkbox'] >> nth=26
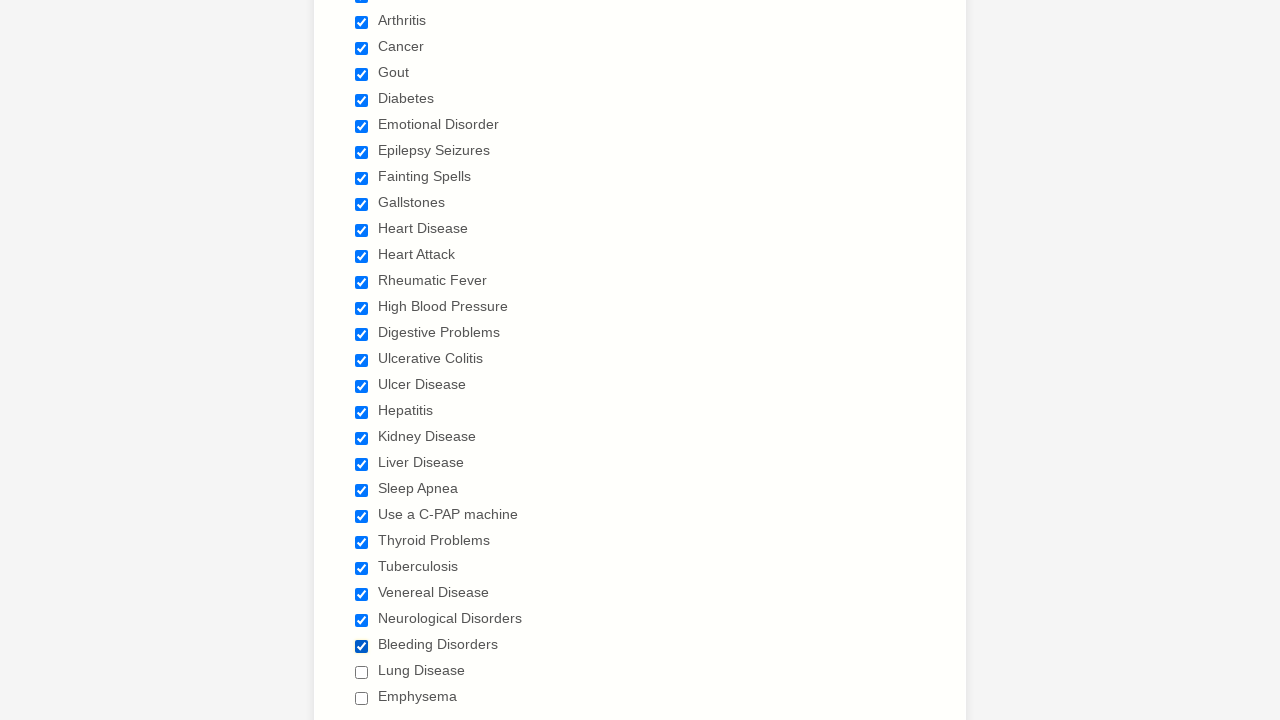

Waited 500ms after interacting with checkbox 27
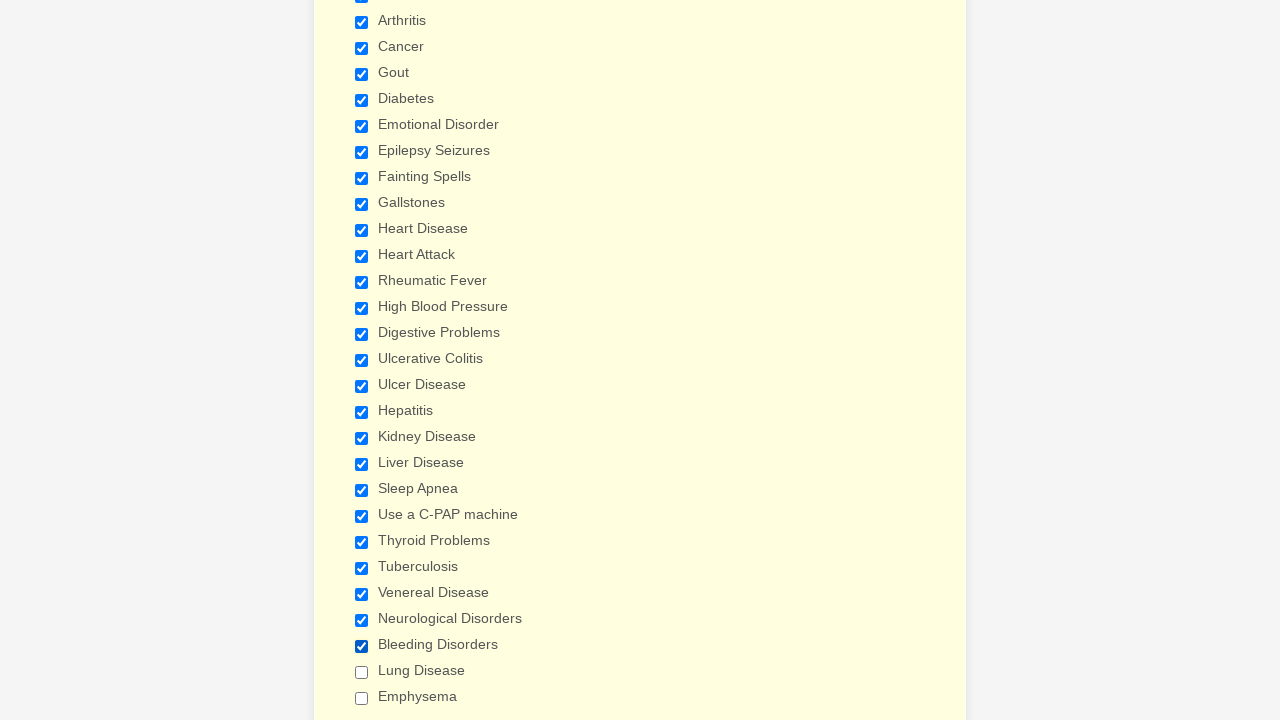

Clicked checkbox 28 to select it at (362, 672) on xpath=//input[@type='checkbox'] >> nth=27
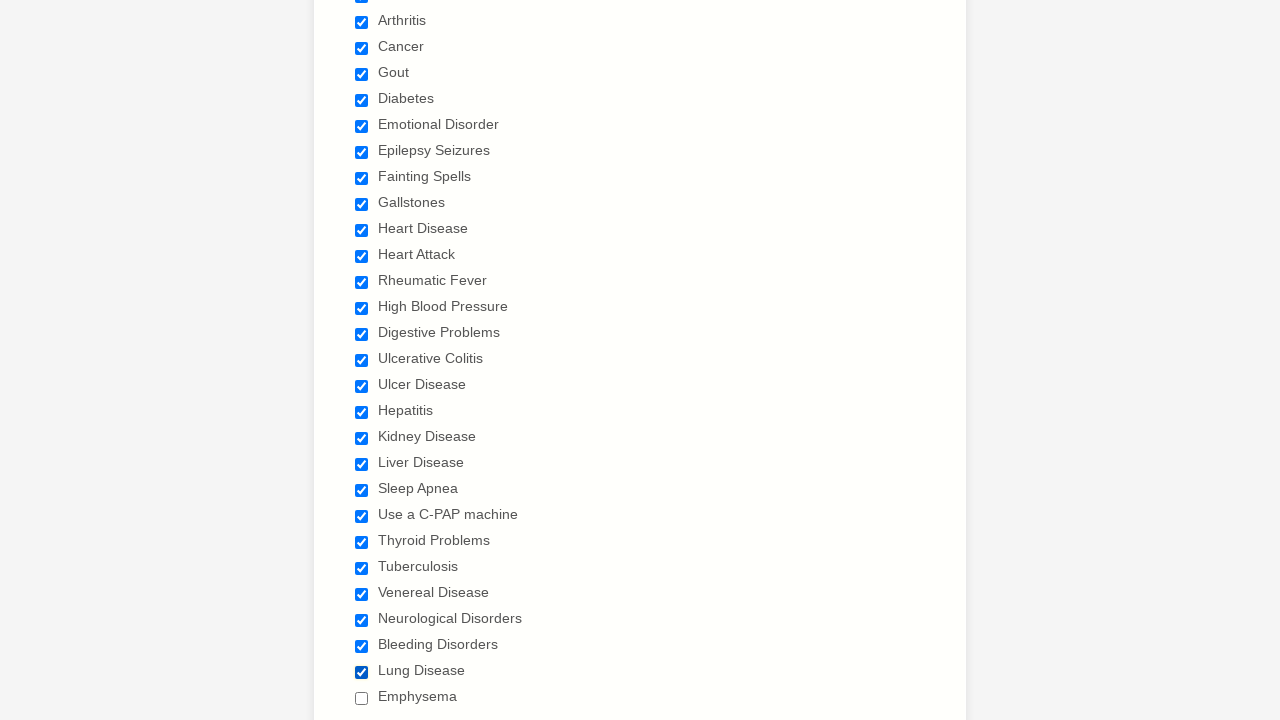

Waited 500ms after interacting with checkbox 28
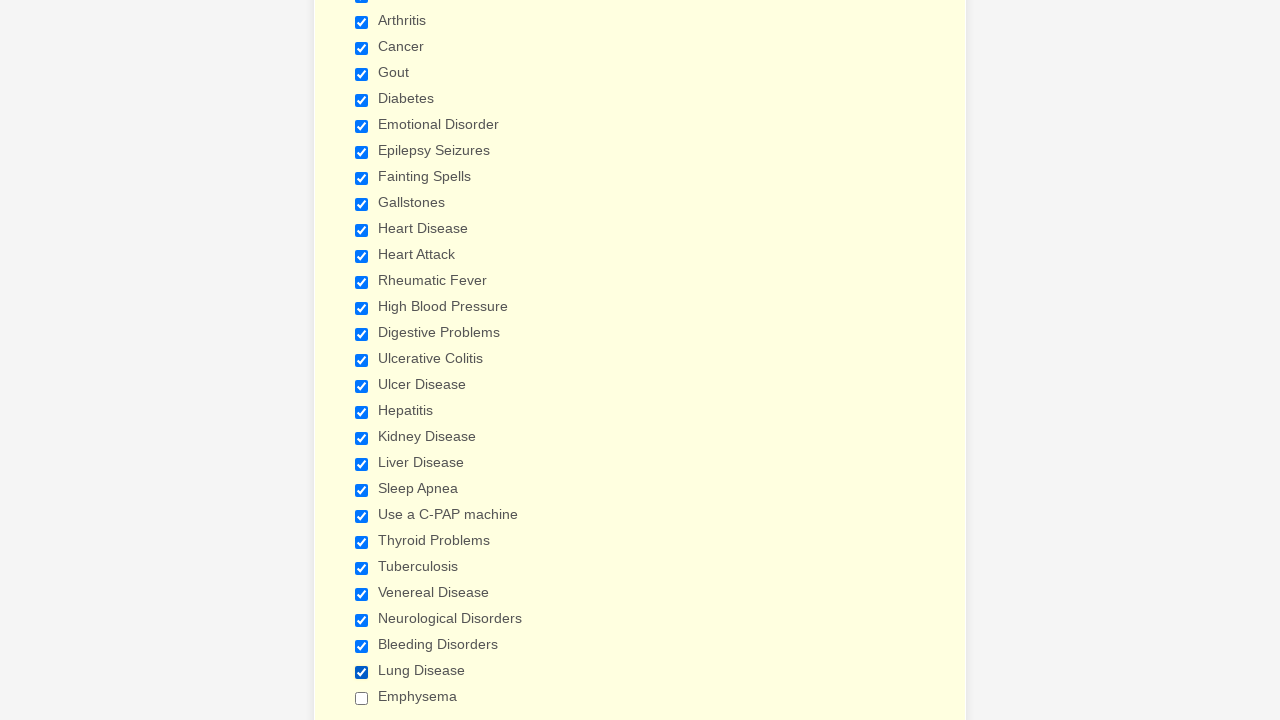

Clicked checkbox 29 to select it at (362, 698) on xpath=//input[@type='checkbox'] >> nth=28
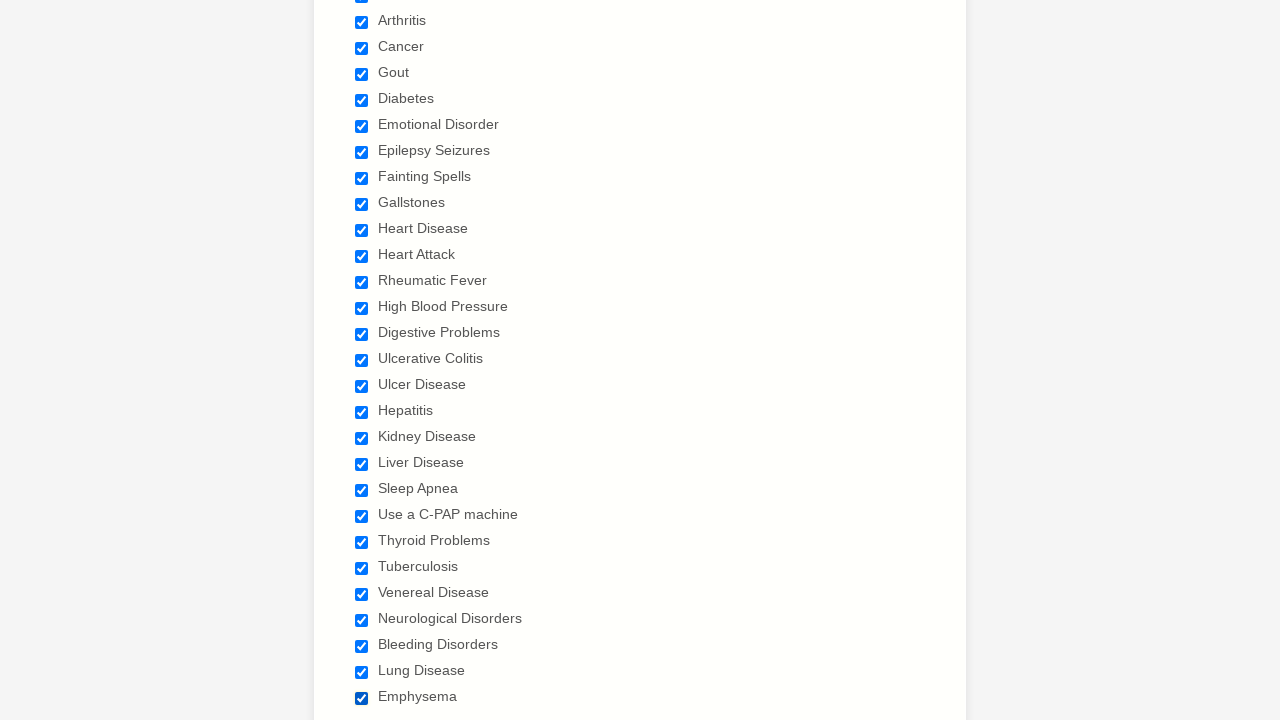

Waited 500ms after interacting with checkbox 29
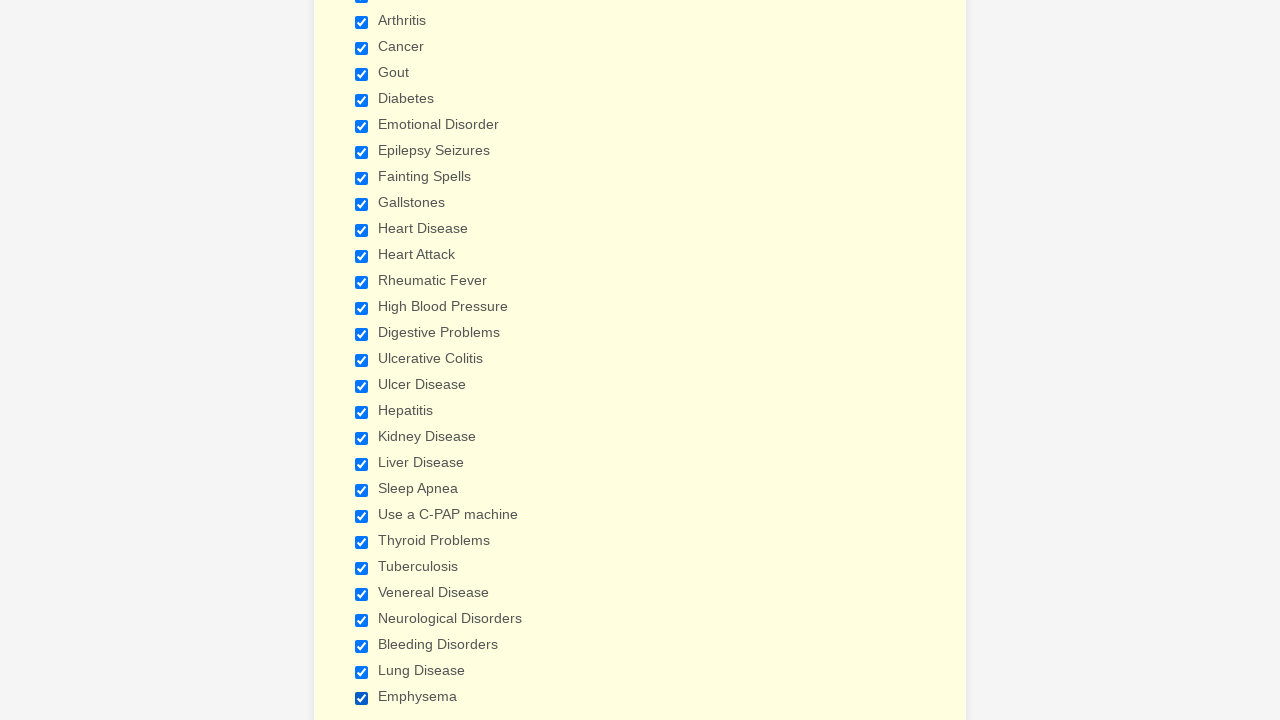

Verified checkbox 1 is selected
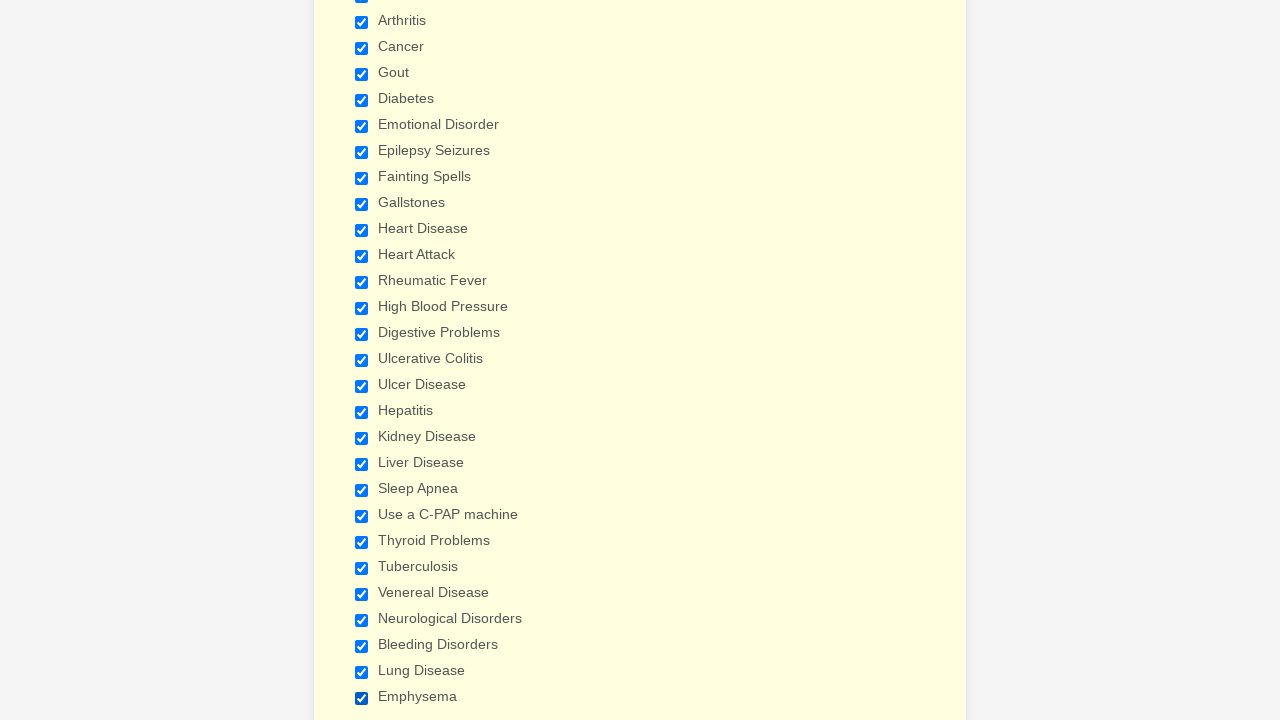

Verified checkbox 2 is selected
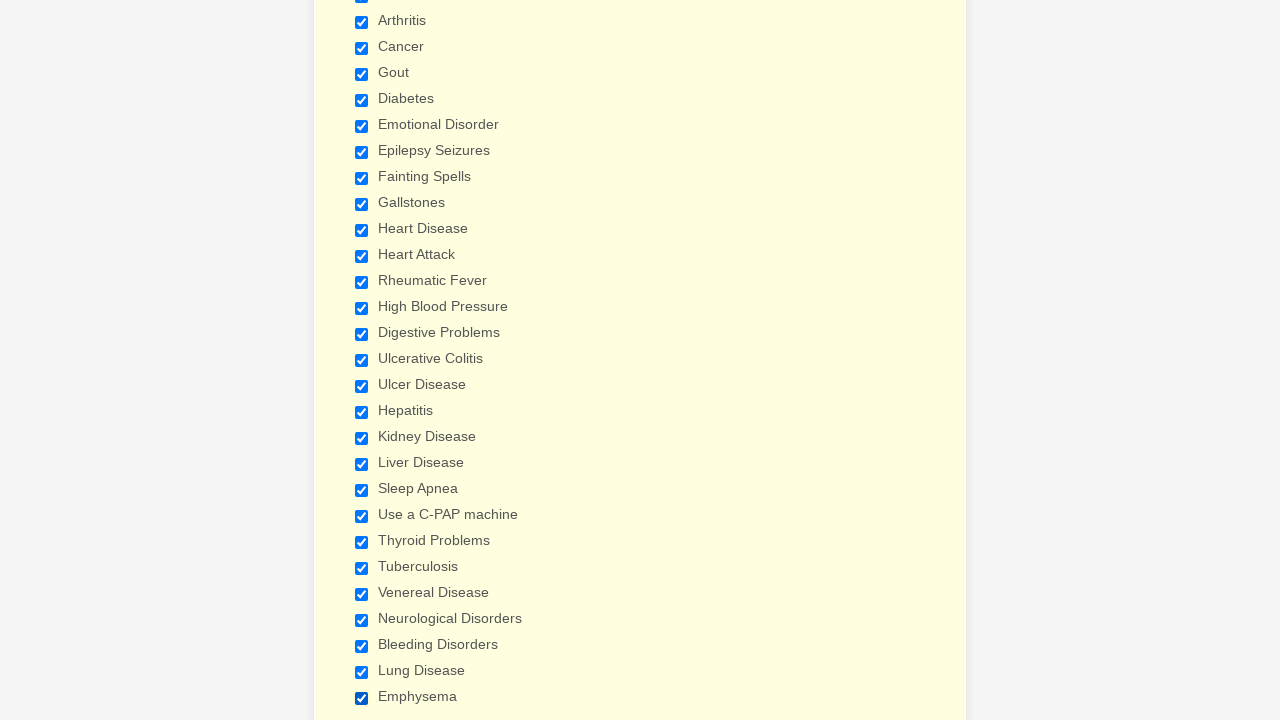

Verified checkbox 3 is selected
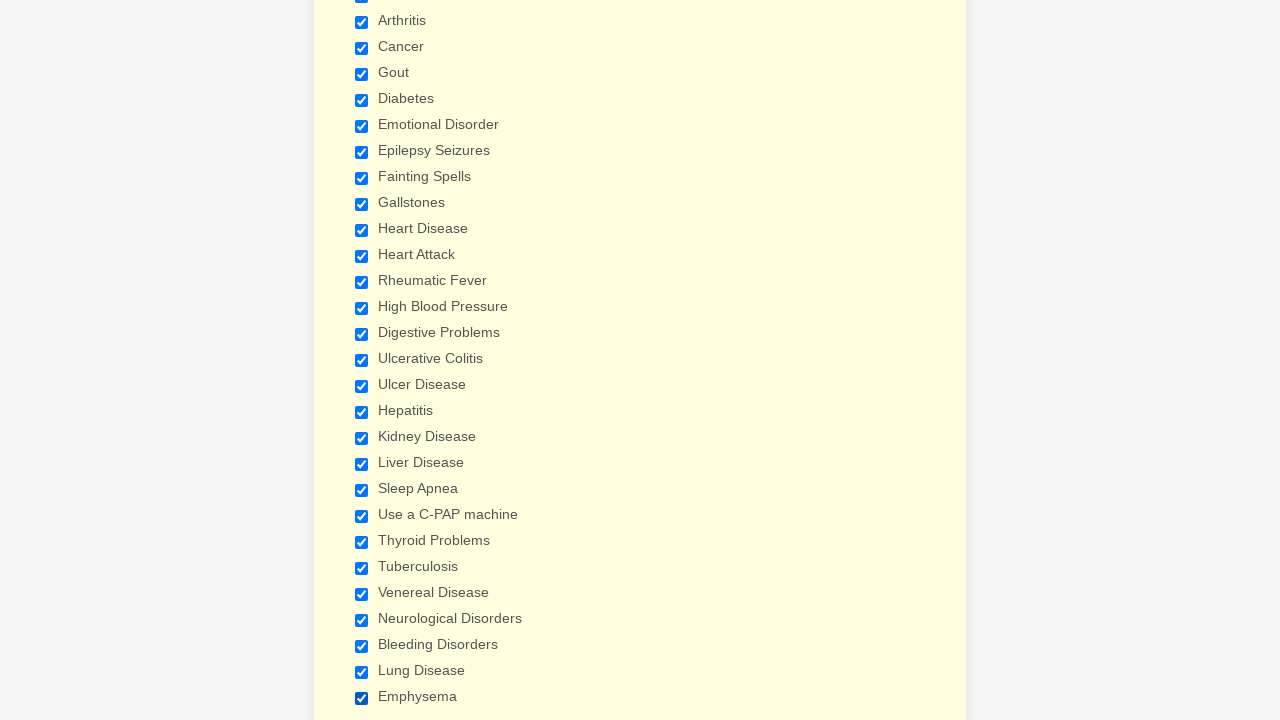

Verified checkbox 4 is selected
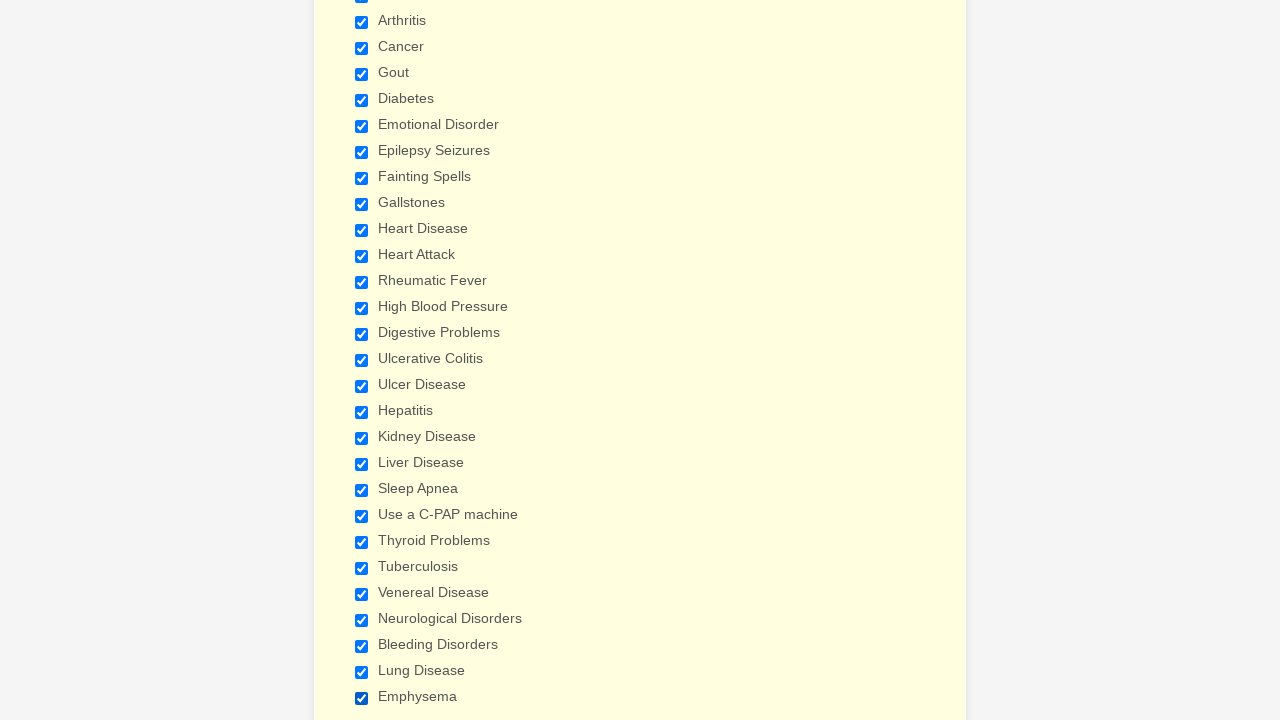

Verified checkbox 5 is selected
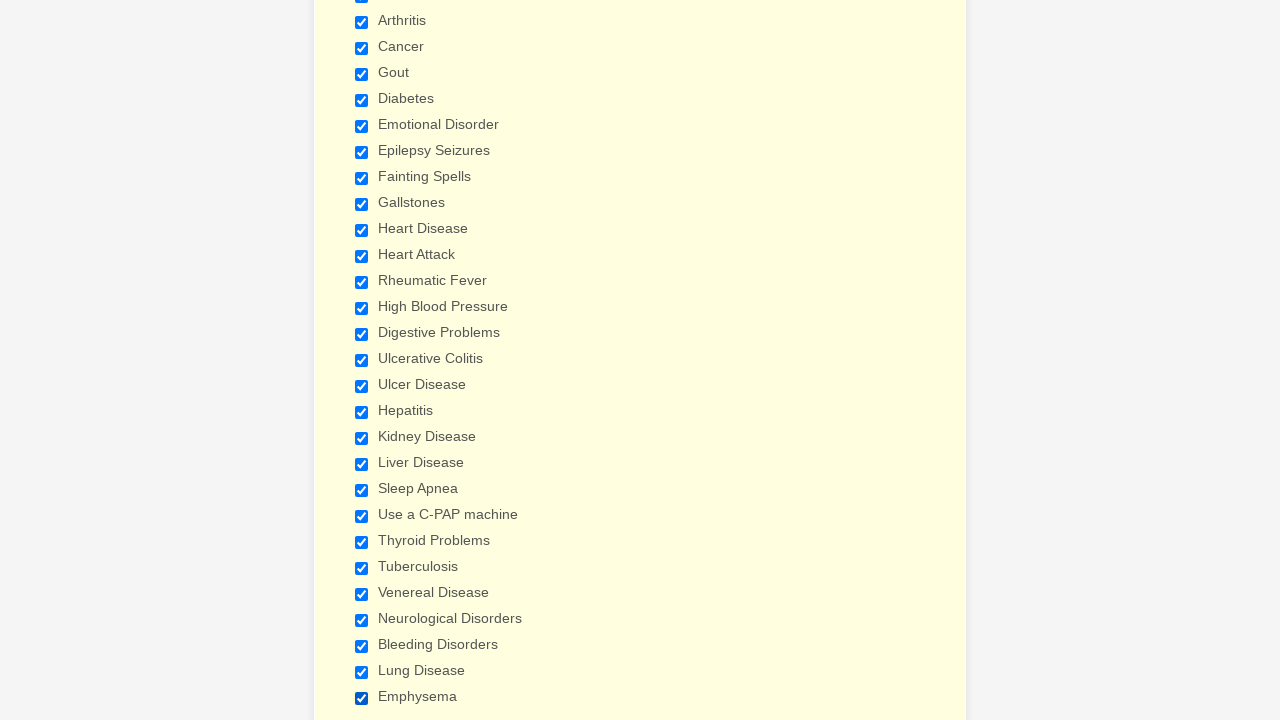

Verified checkbox 6 is selected
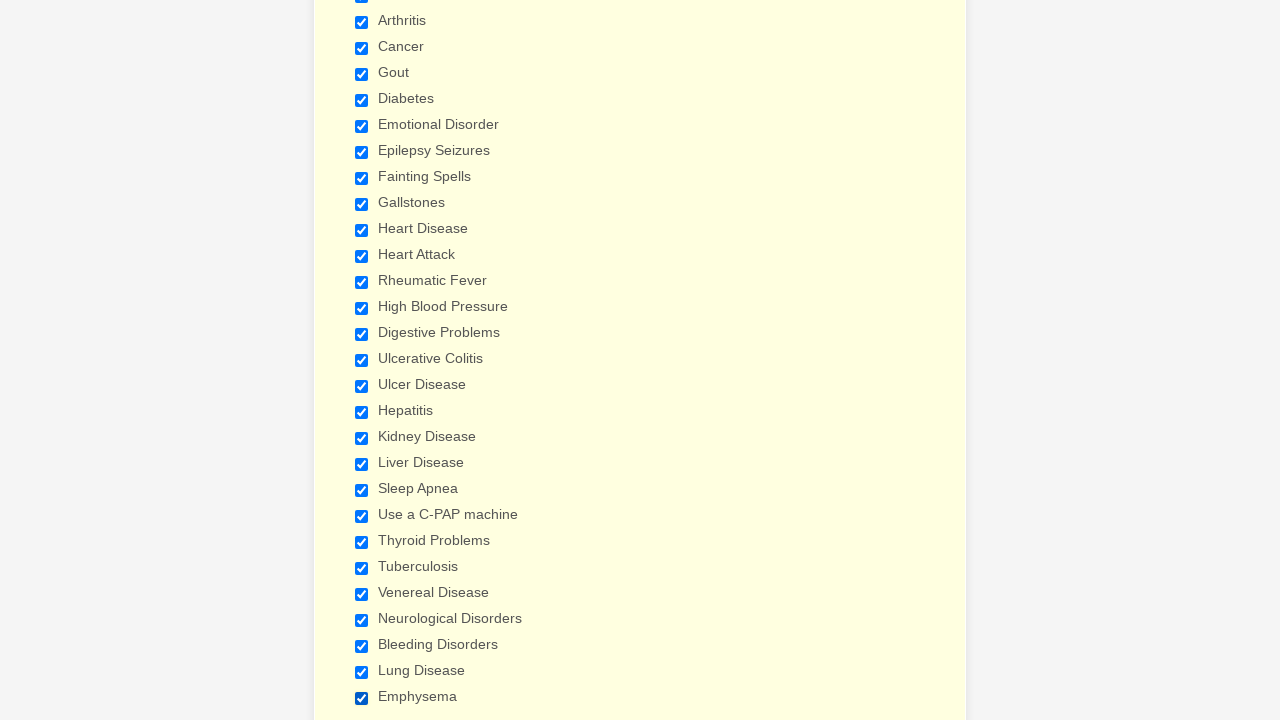

Verified checkbox 7 is selected
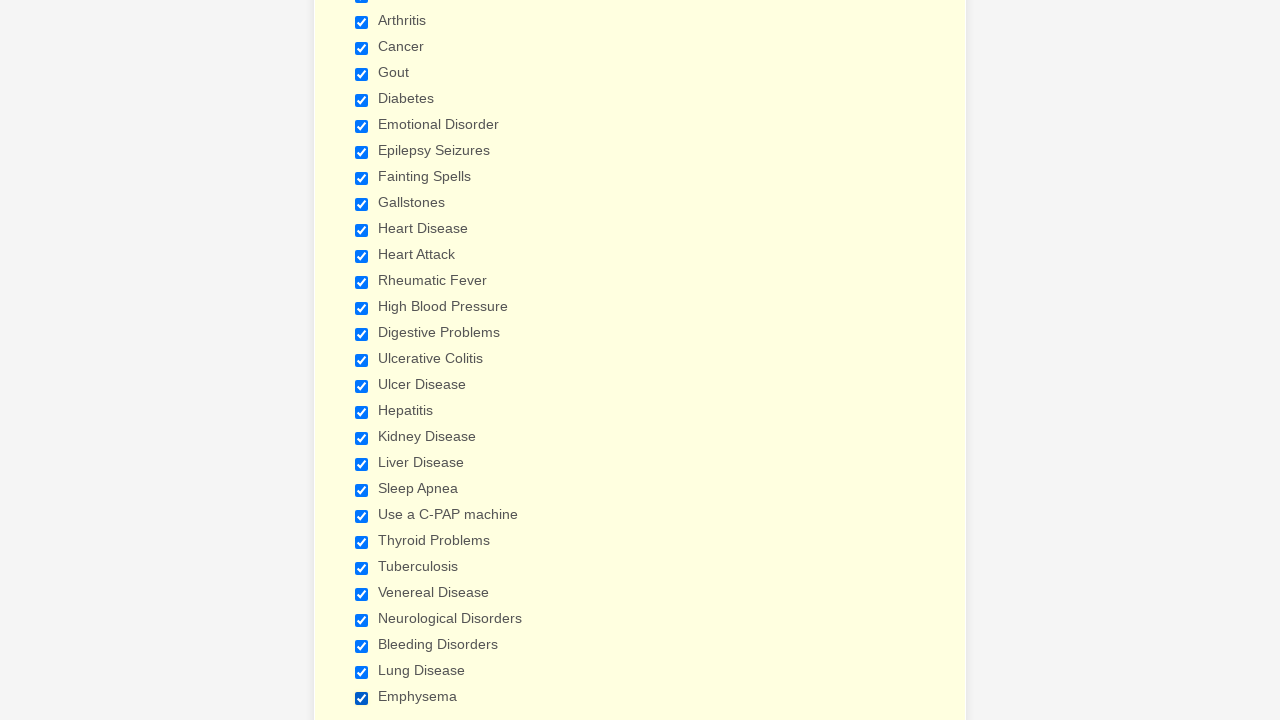

Verified checkbox 8 is selected
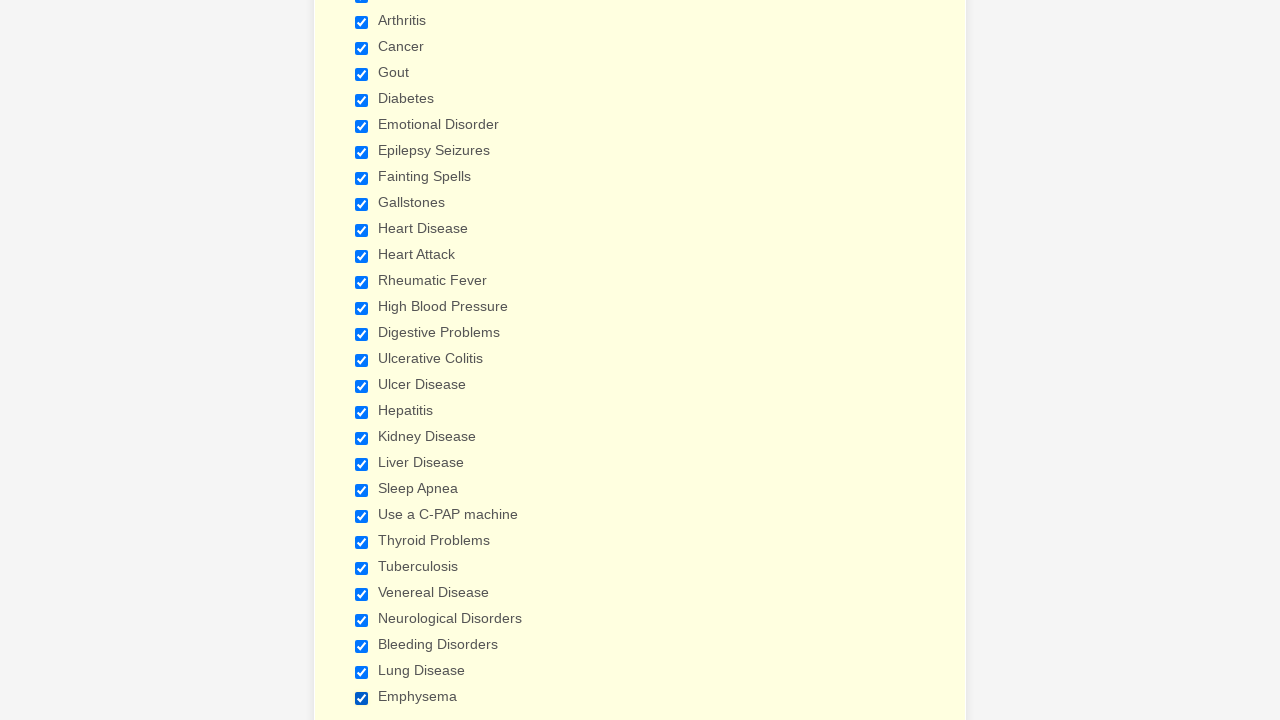

Verified checkbox 9 is selected
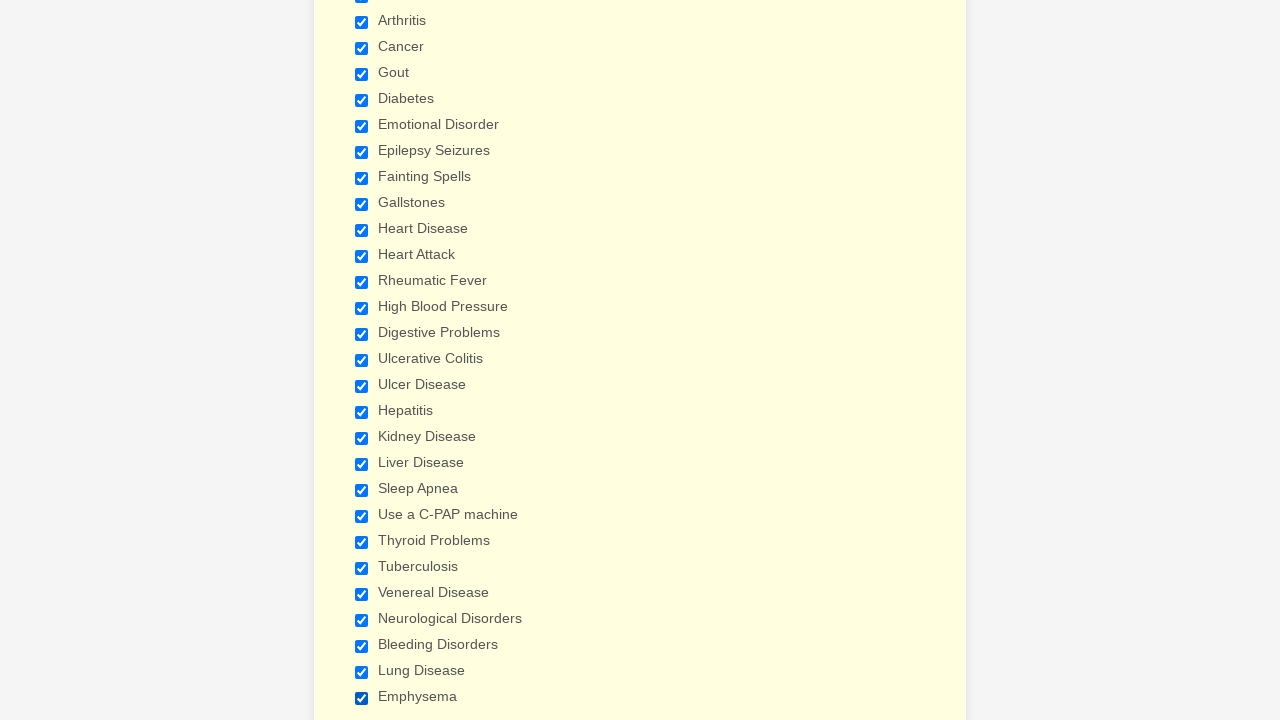

Verified checkbox 10 is selected
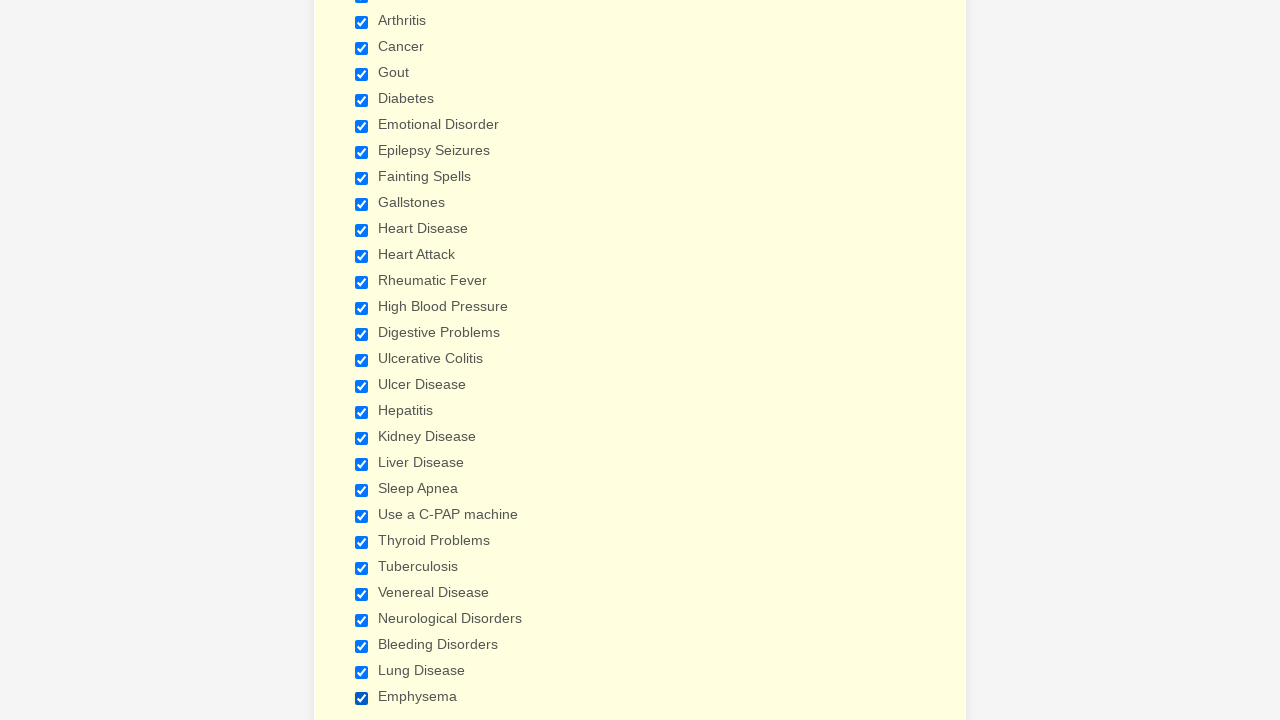

Verified checkbox 11 is selected
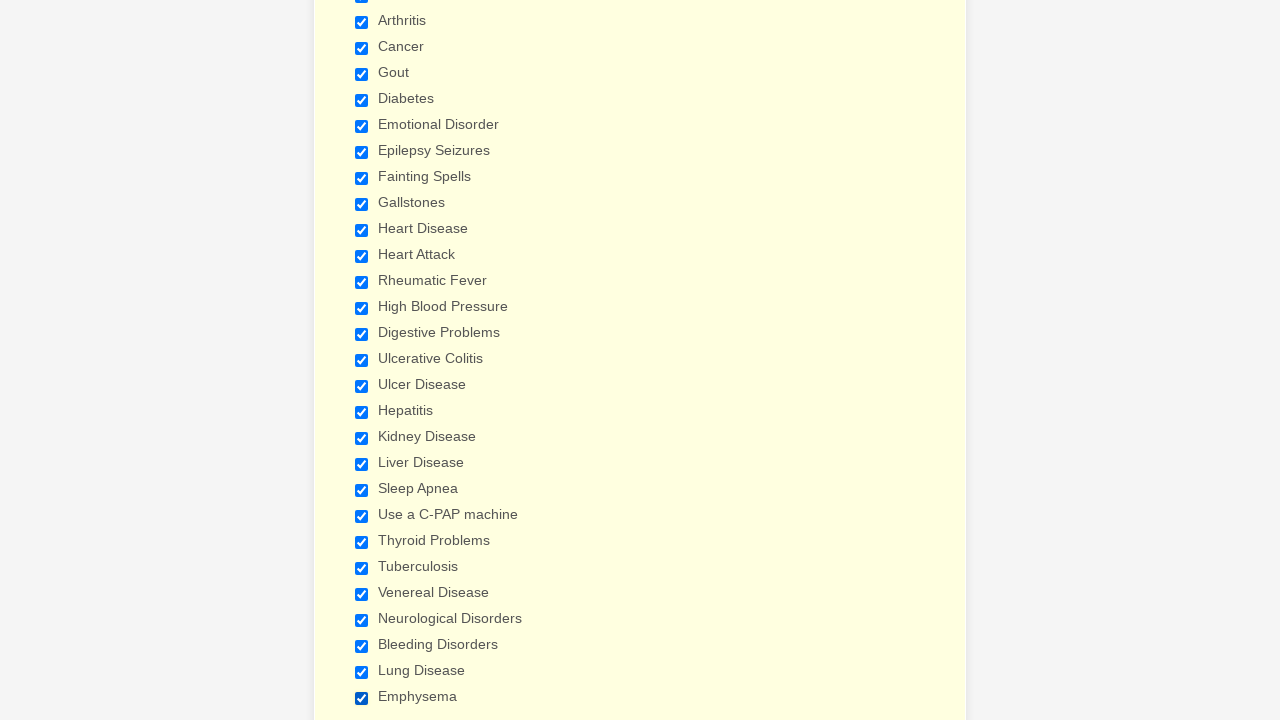

Verified checkbox 12 is selected
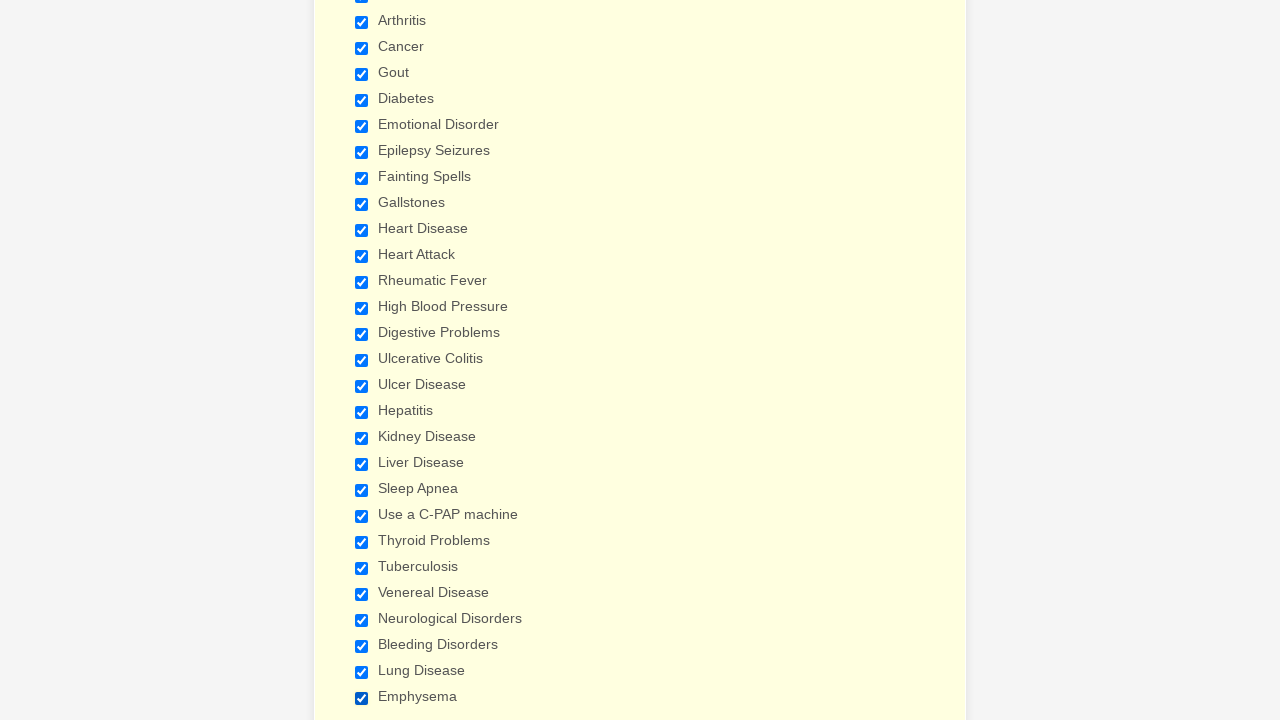

Verified checkbox 13 is selected
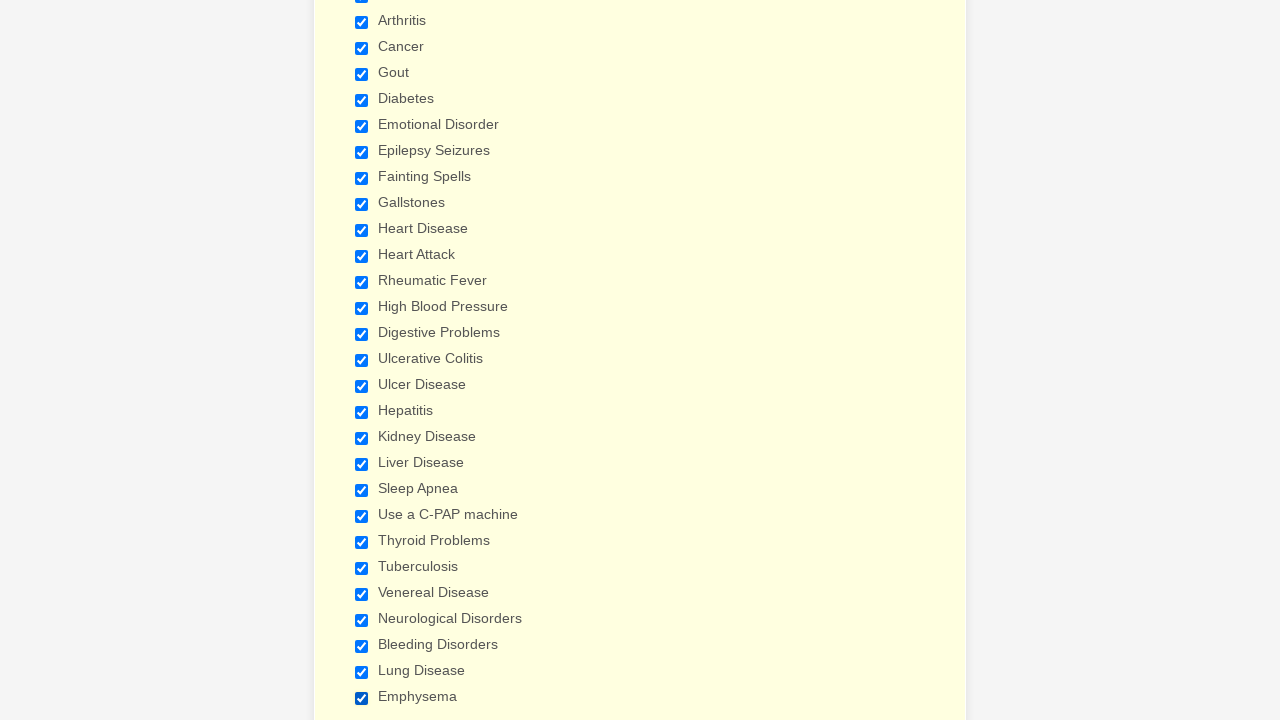

Verified checkbox 14 is selected
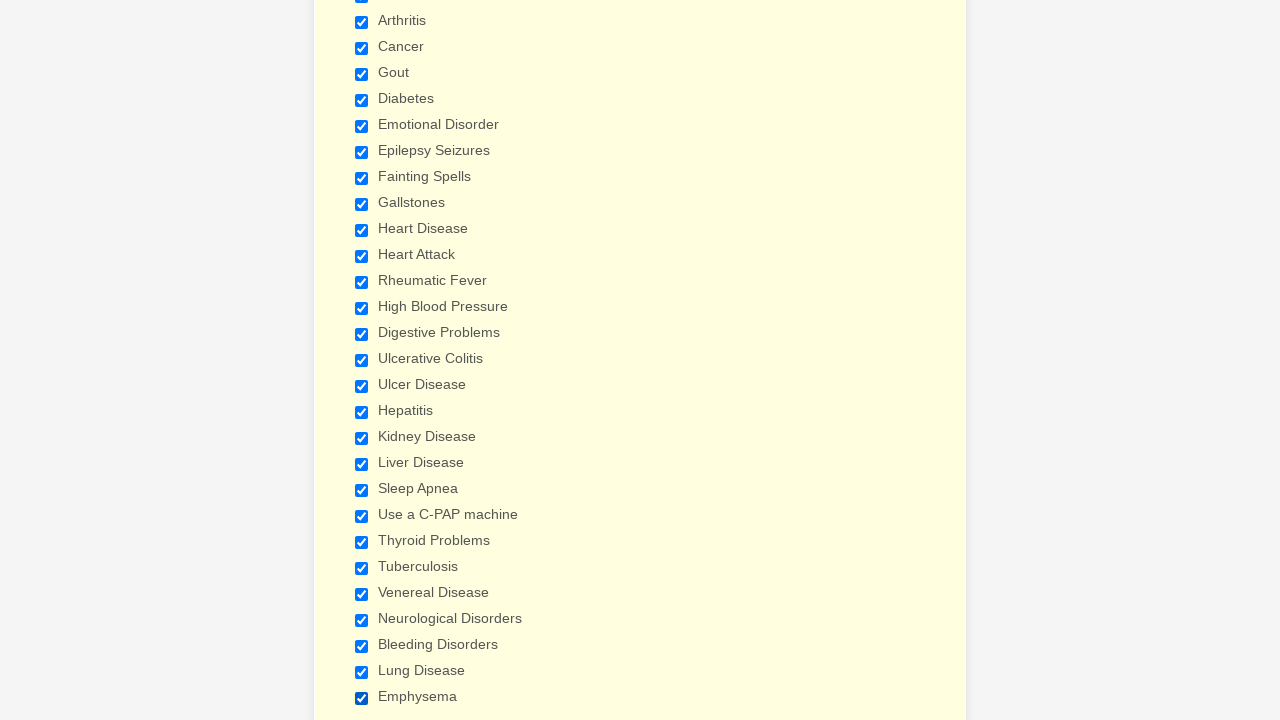

Verified checkbox 15 is selected
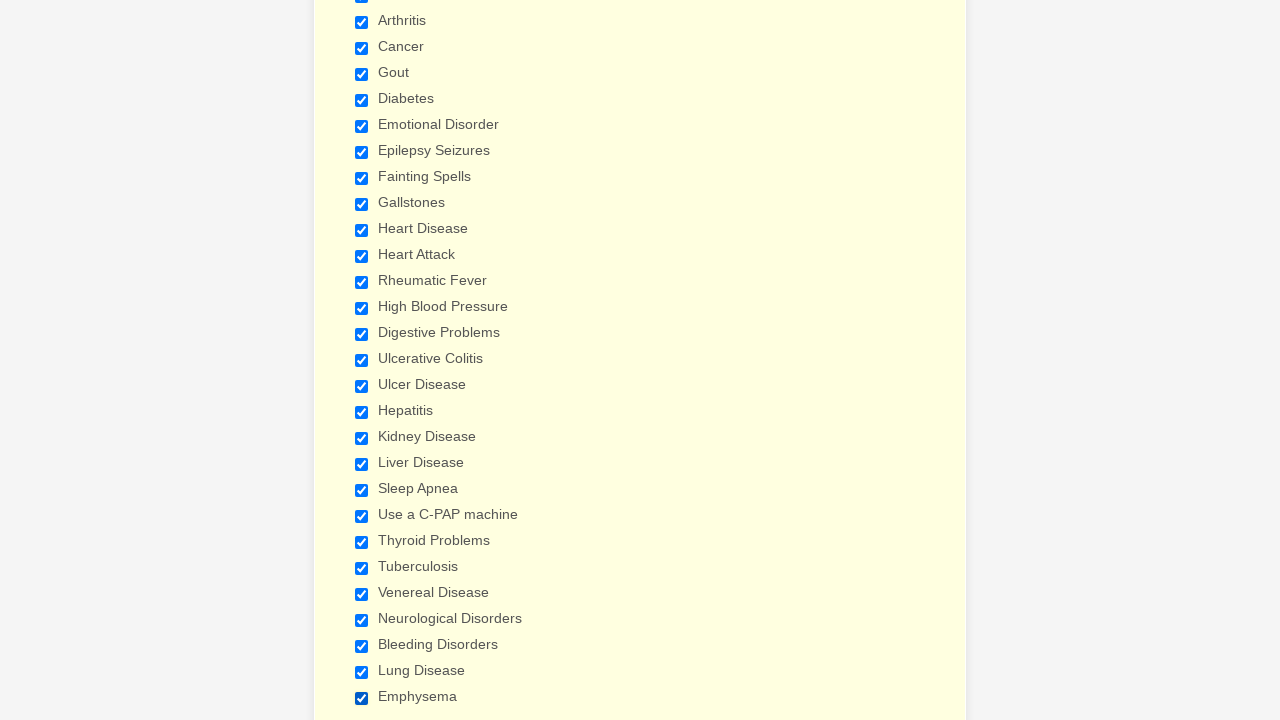

Verified checkbox 16 is selected
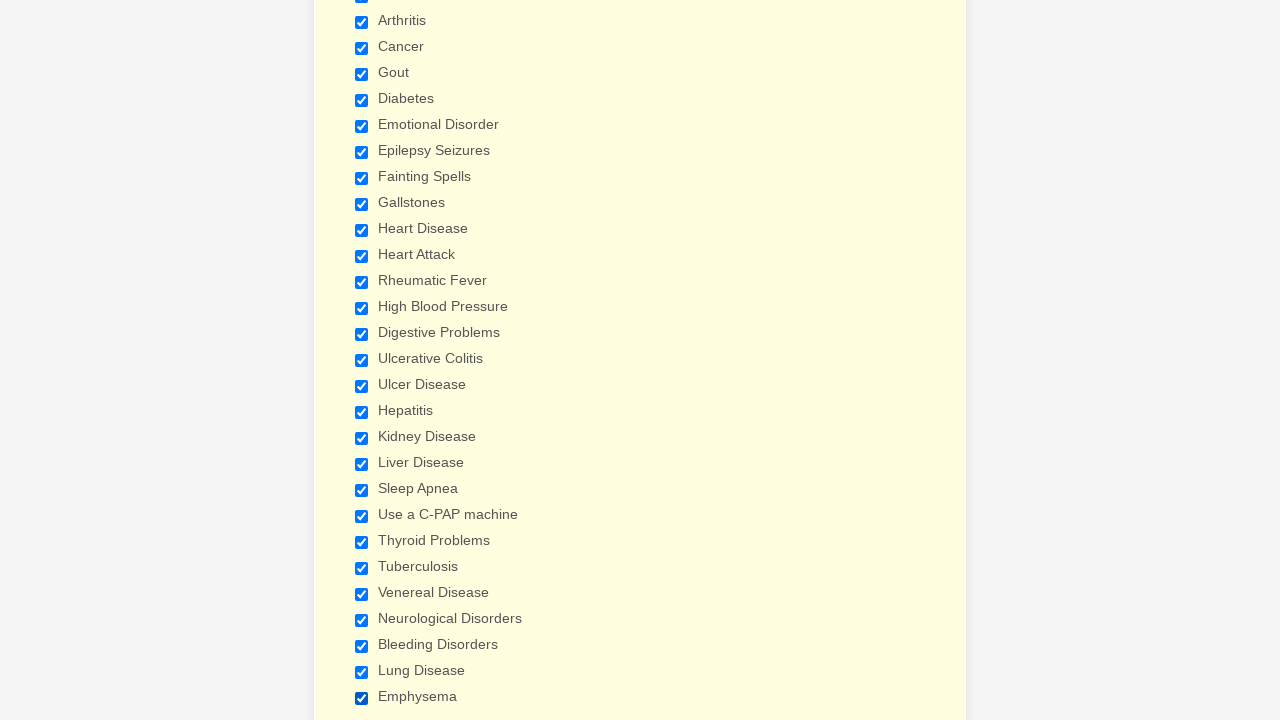

Verified checkbox 17 is selected
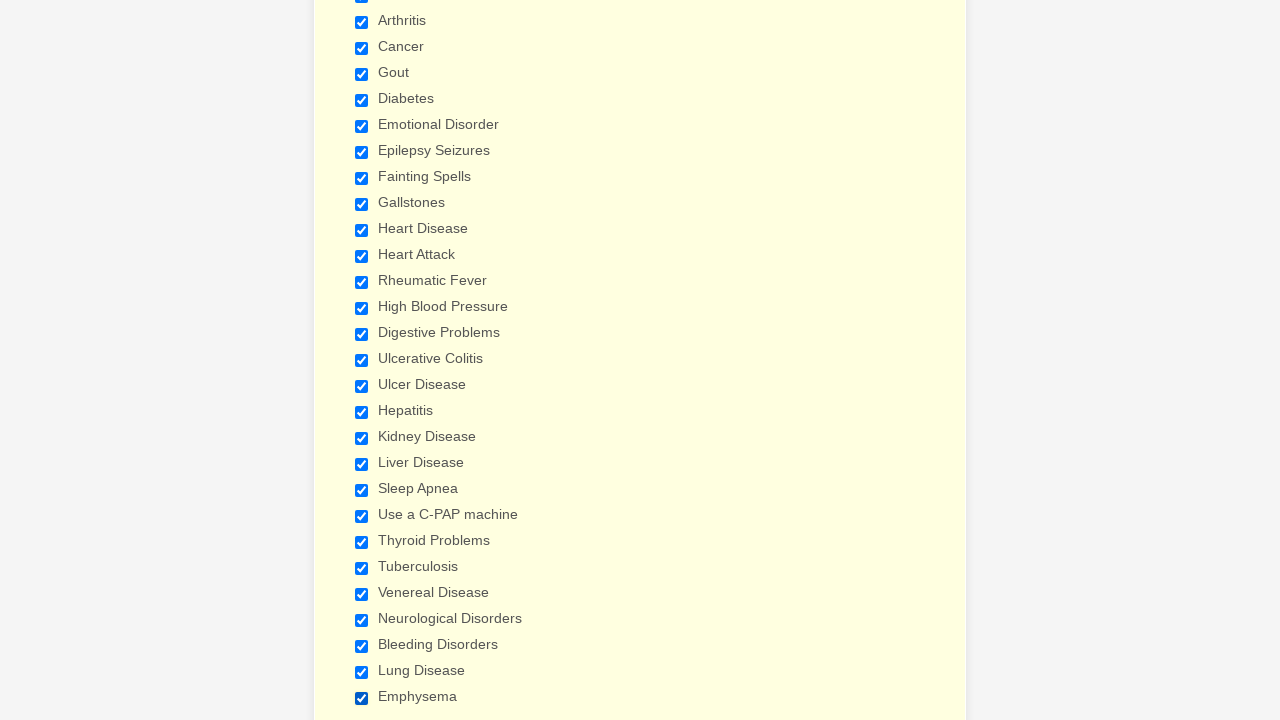

Verified checkbox 18 is selected
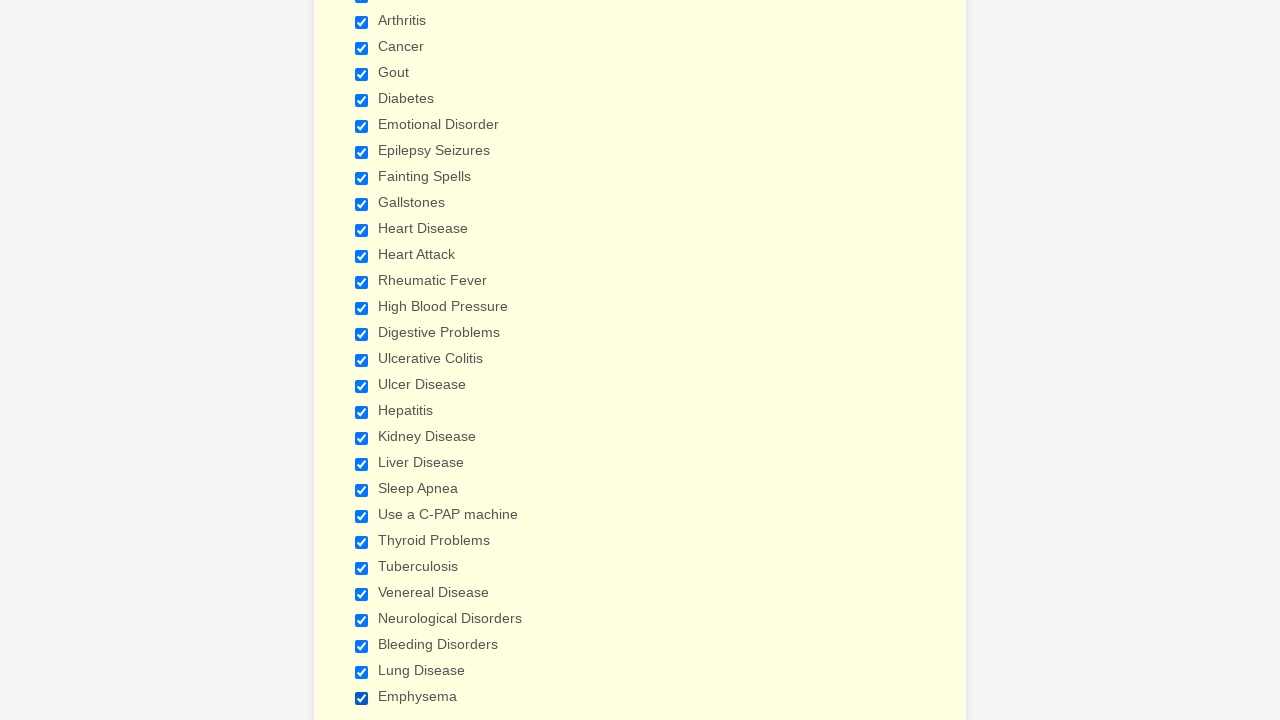

Verified checkbox 19 is selected
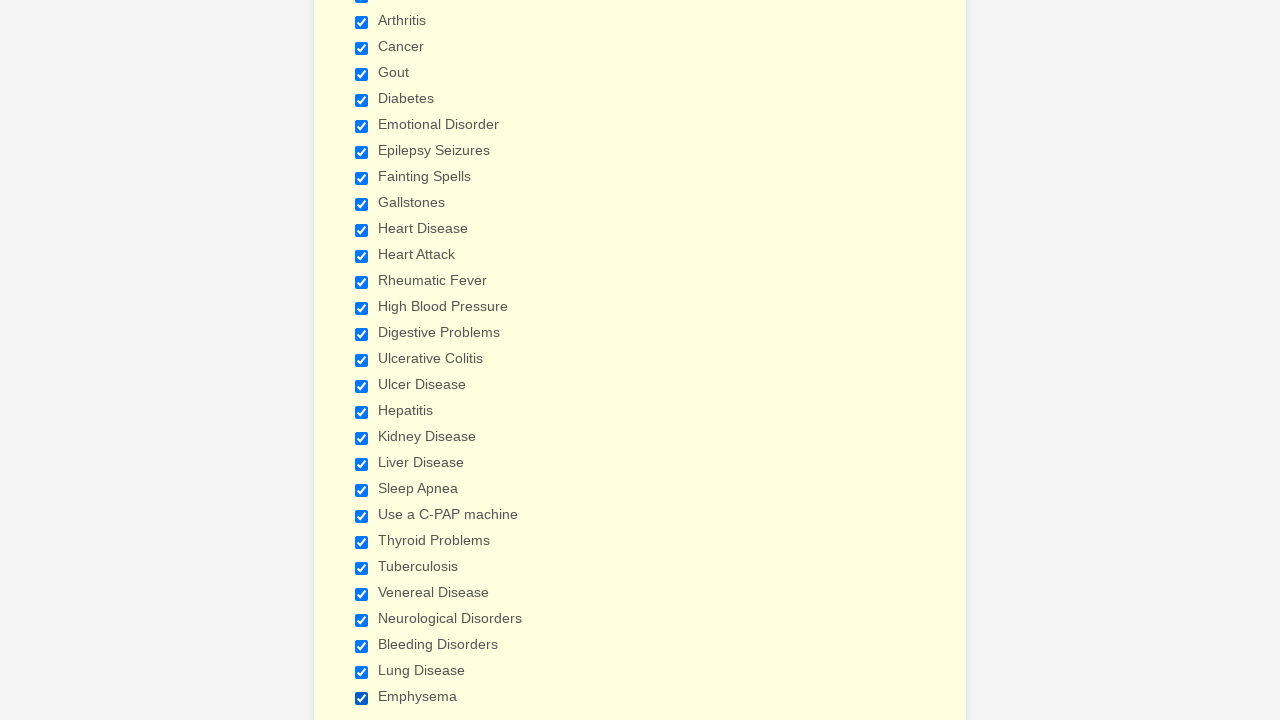

Verified checkbox 20 is selected
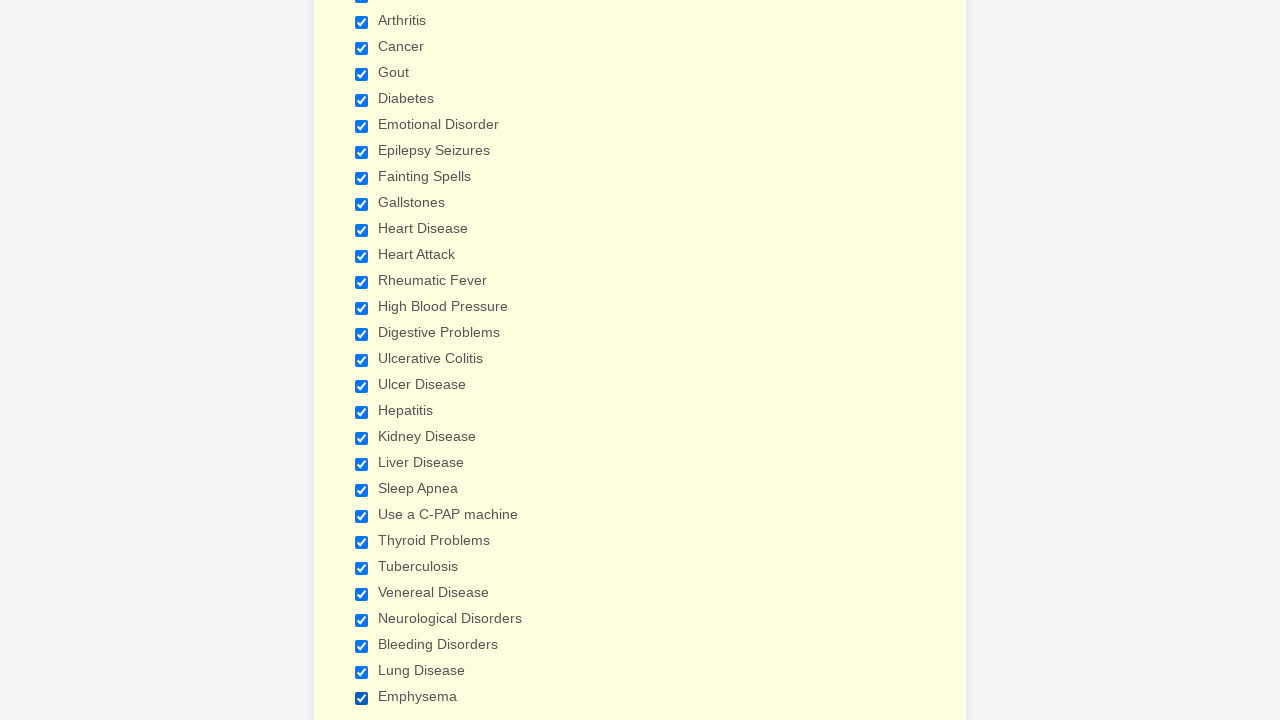

Verified checkbox 21 is selected
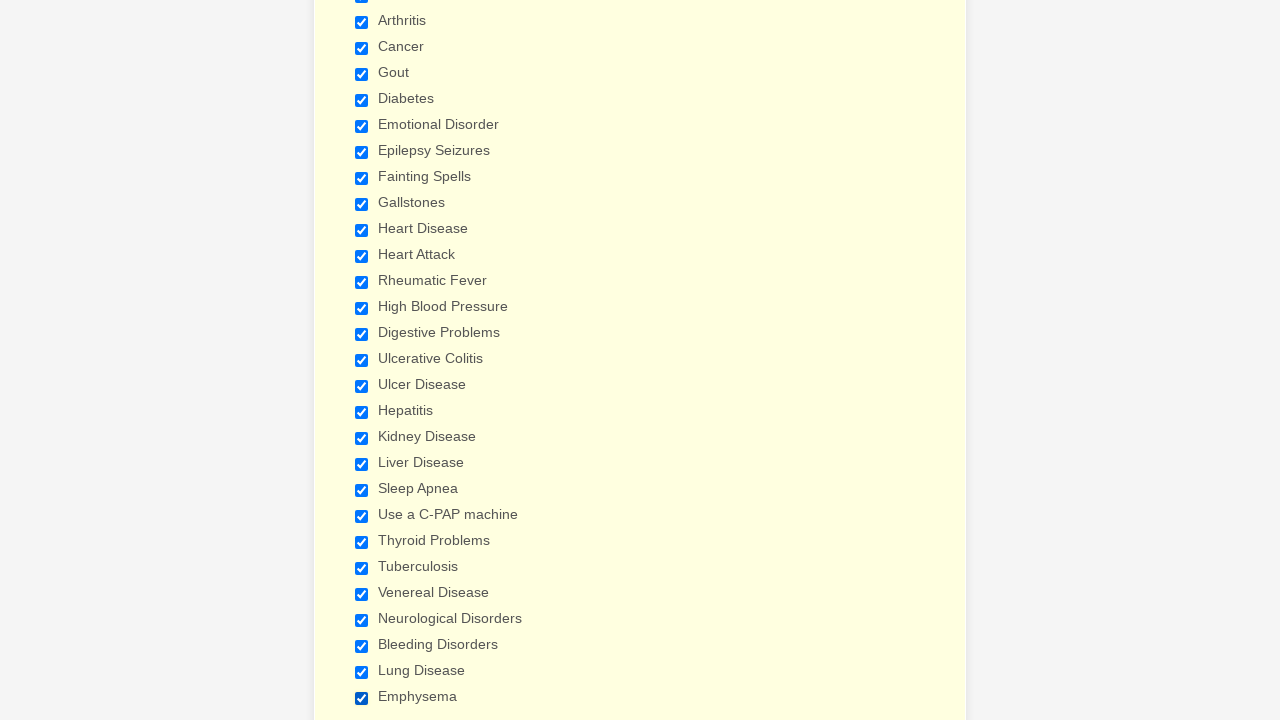

Verified checkbox 22 is selected
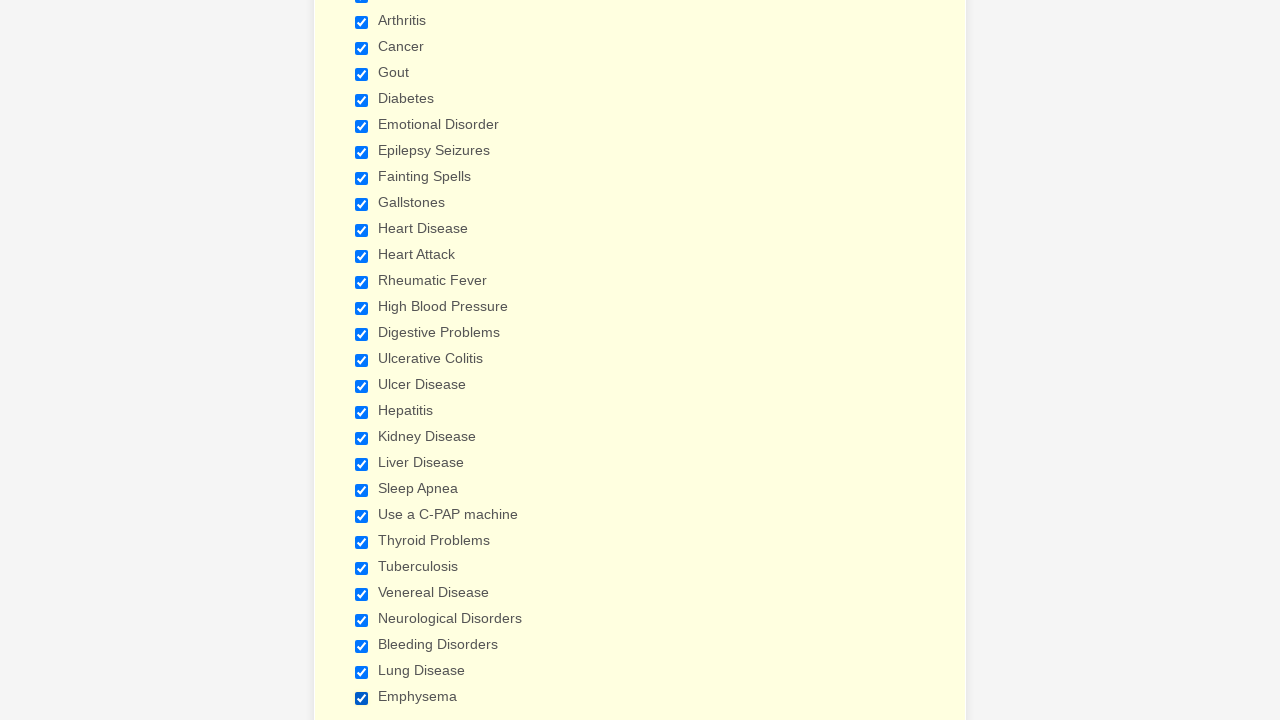

Verified checkbox 23 is selected
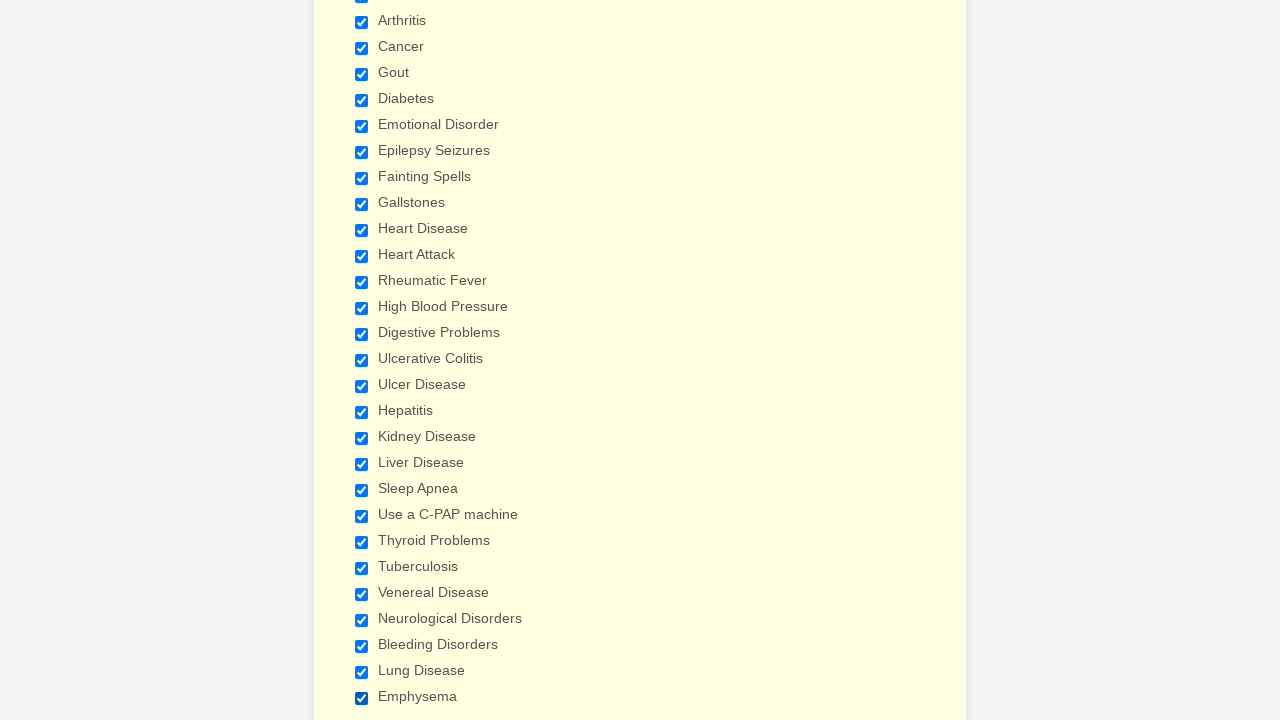

Verified checkbox 24 is selected
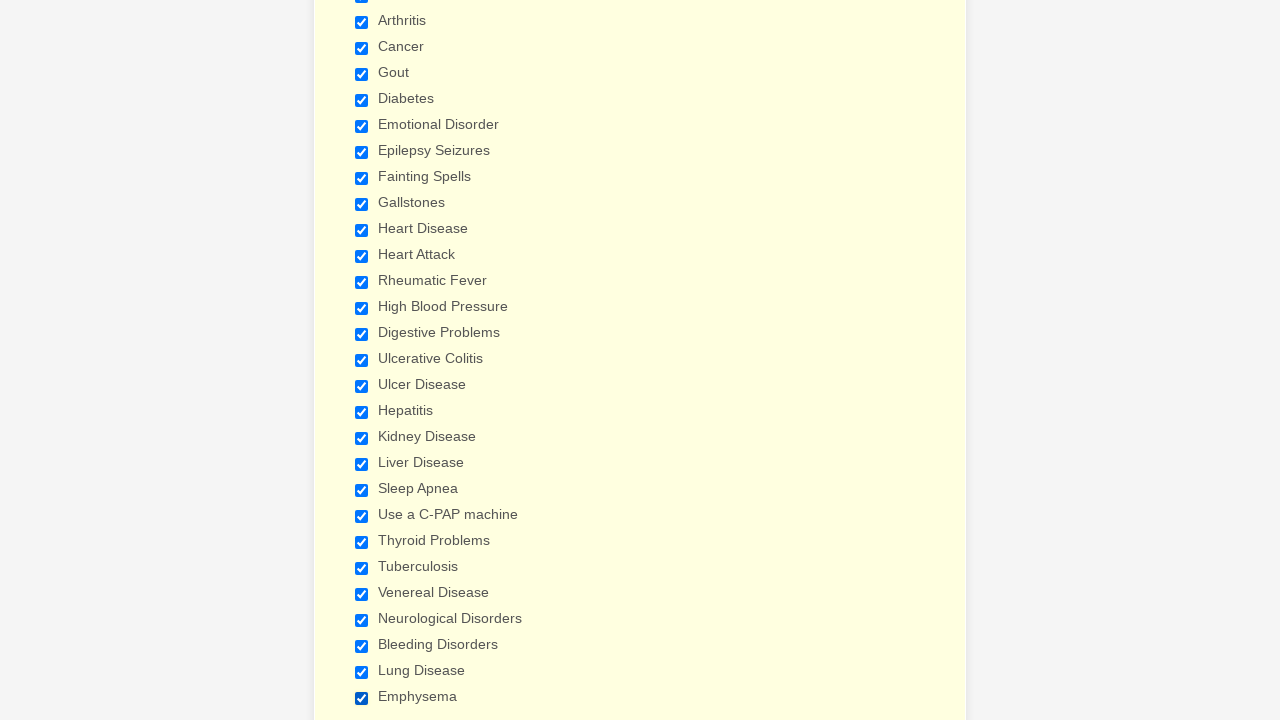

Verified checkbox 25 is selected
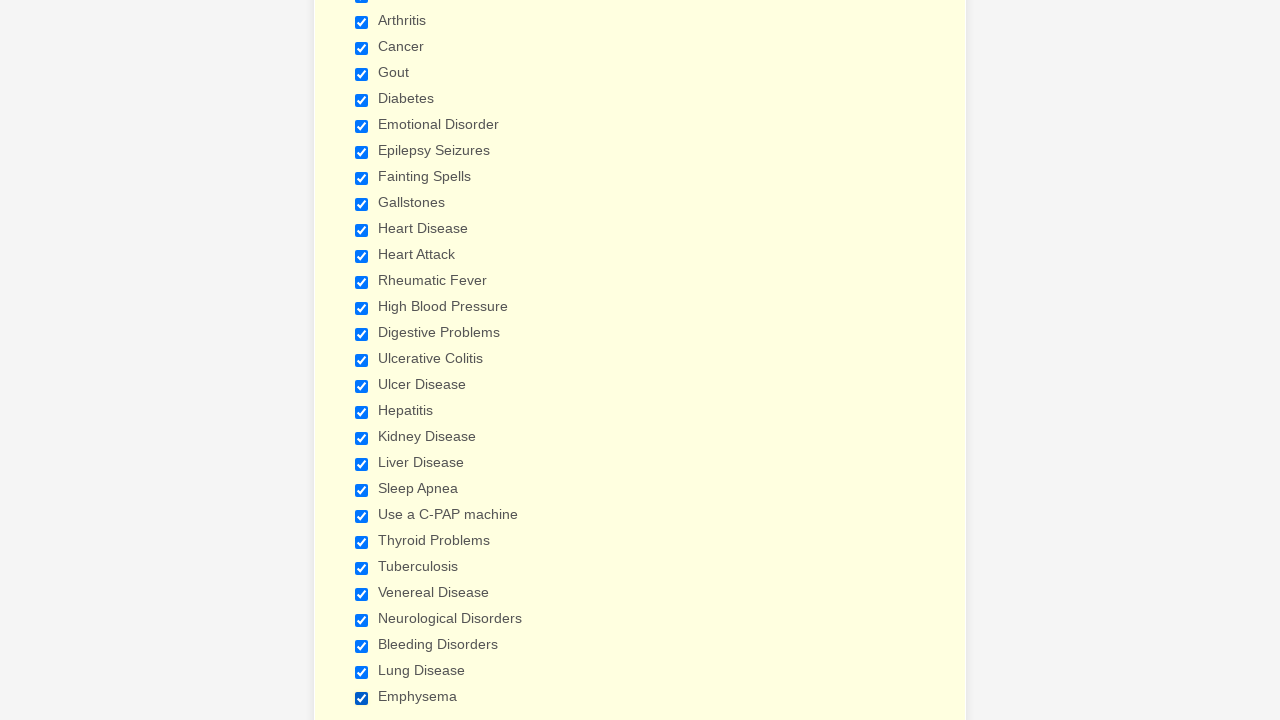

Verified checkbox 26 is selected
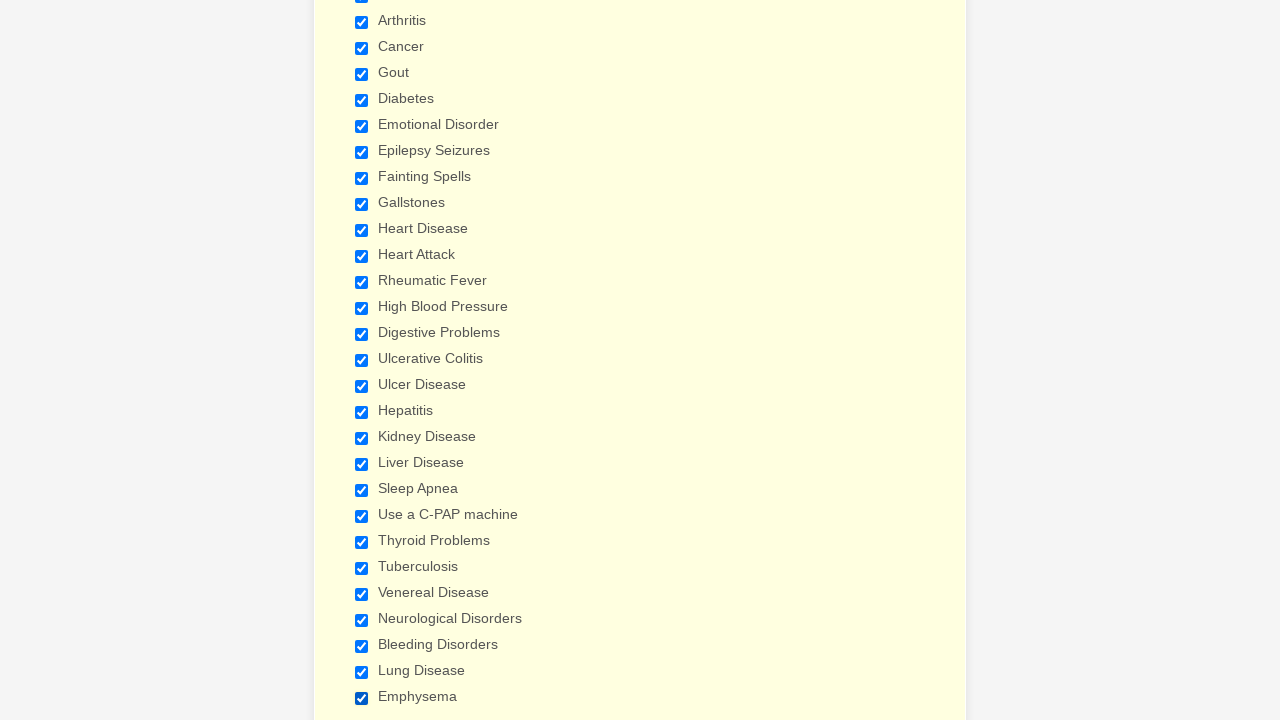

Verified checkbox 27 is selected
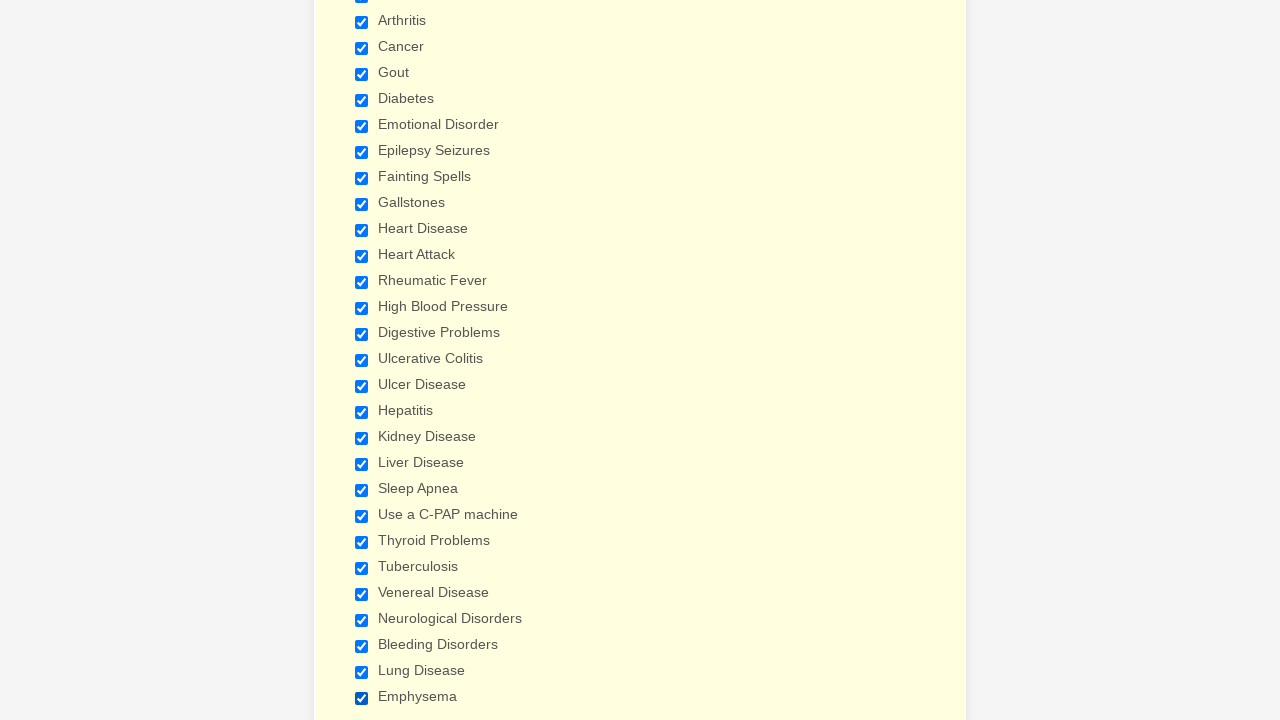

Verified checkbox 28 is selected
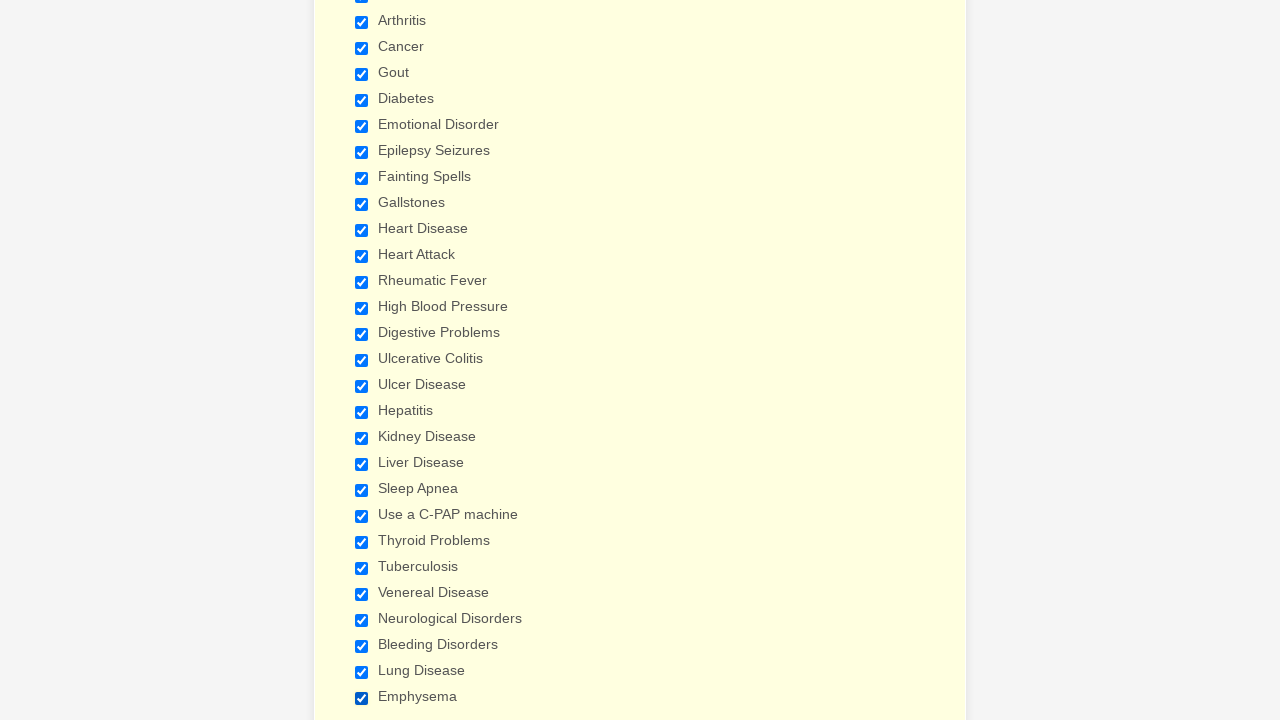

Verified checkbox 29 is selected
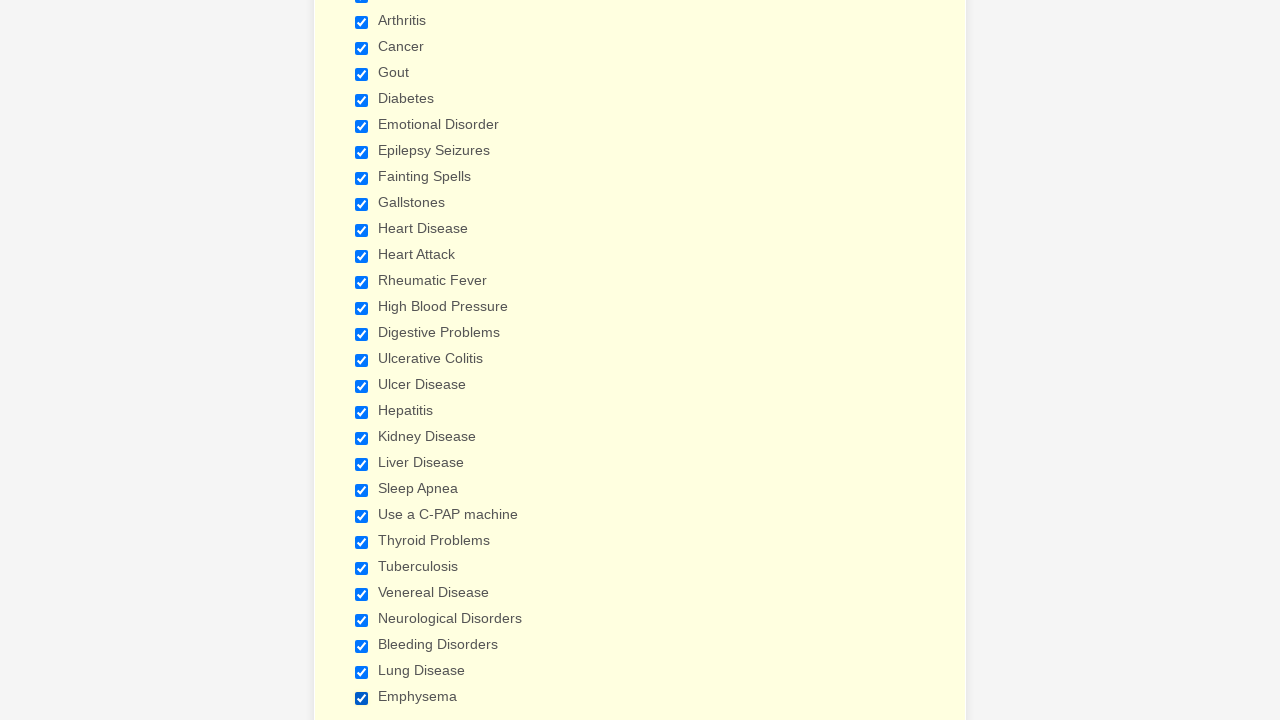

Clicked checkbox 1 to deselect it at (362, 360) on xpath=//input[@type='checkbox'] >> nth=0
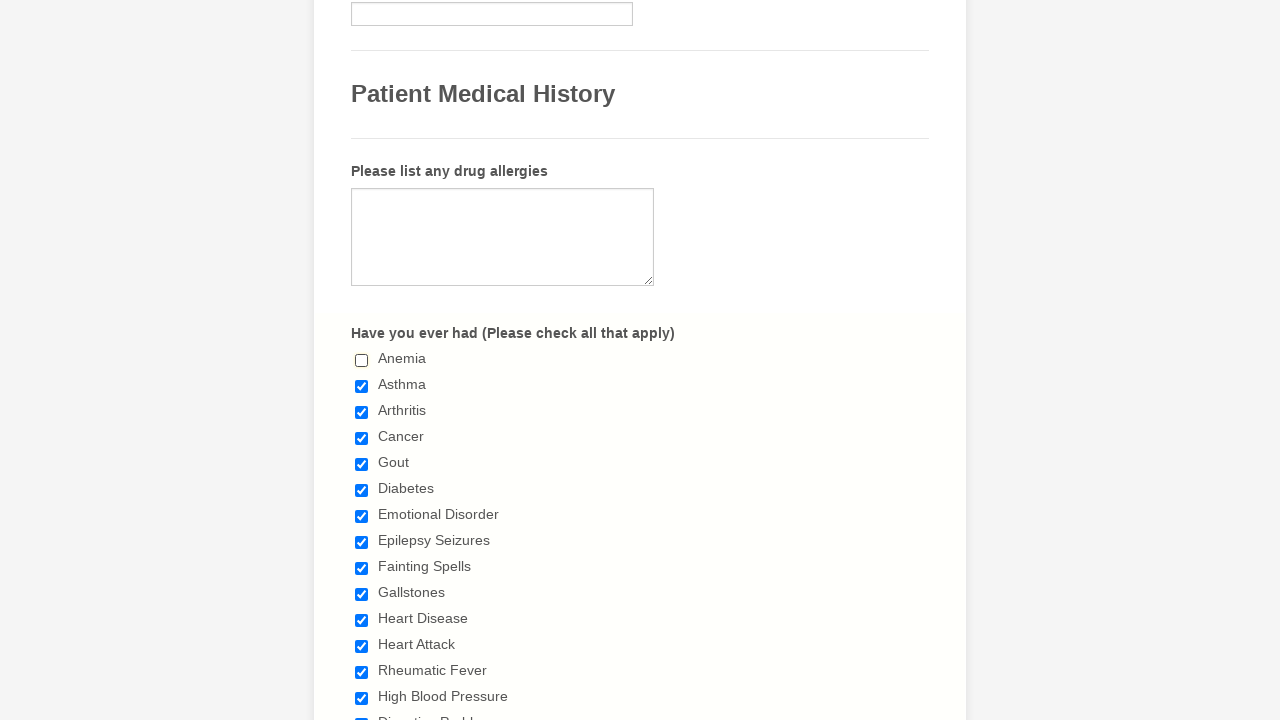

Clicked checkbox 2 to deselect it at (362, 386) on xpath=//input[@type='checkbox'] >> nth=1
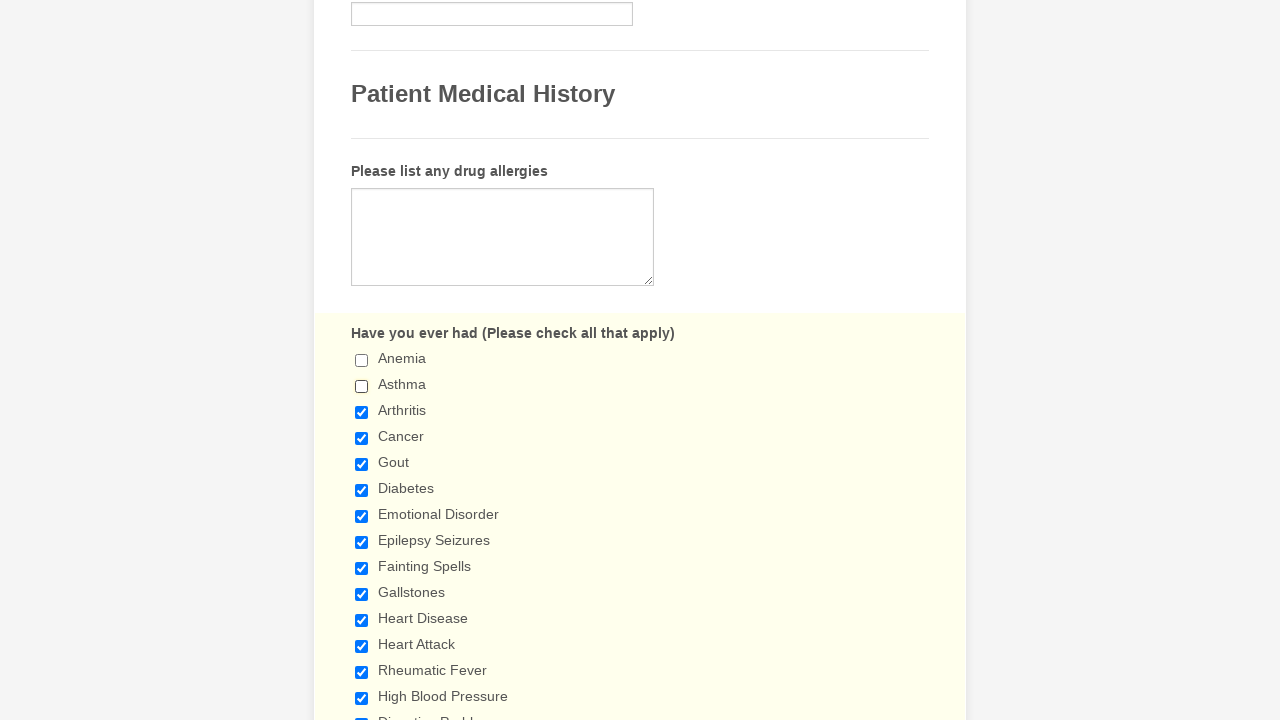

Clicked checkbox 3 to deselect it at (362, 412) on xpath=//input[@type='checkbox'] >> nth=2
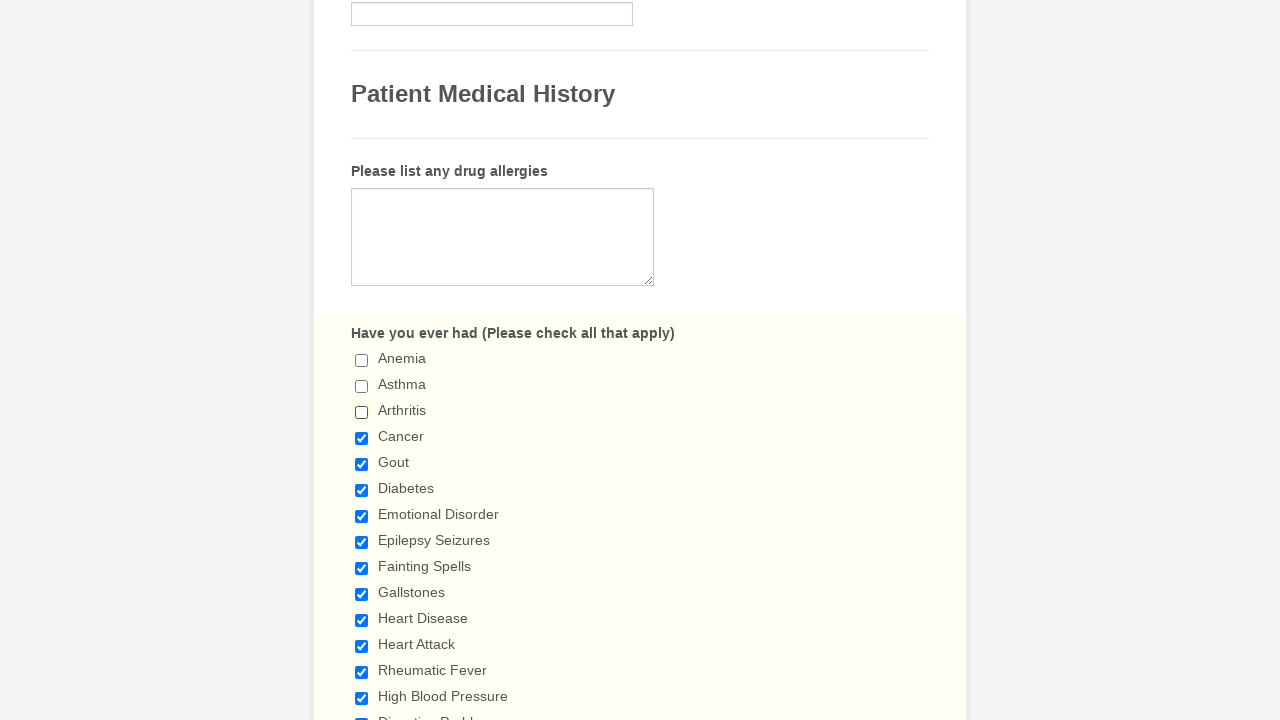

Clicked checkbox 4 to deselect it at (362, 438) on xpath=//input[@type='checkbox'] >> nth=3
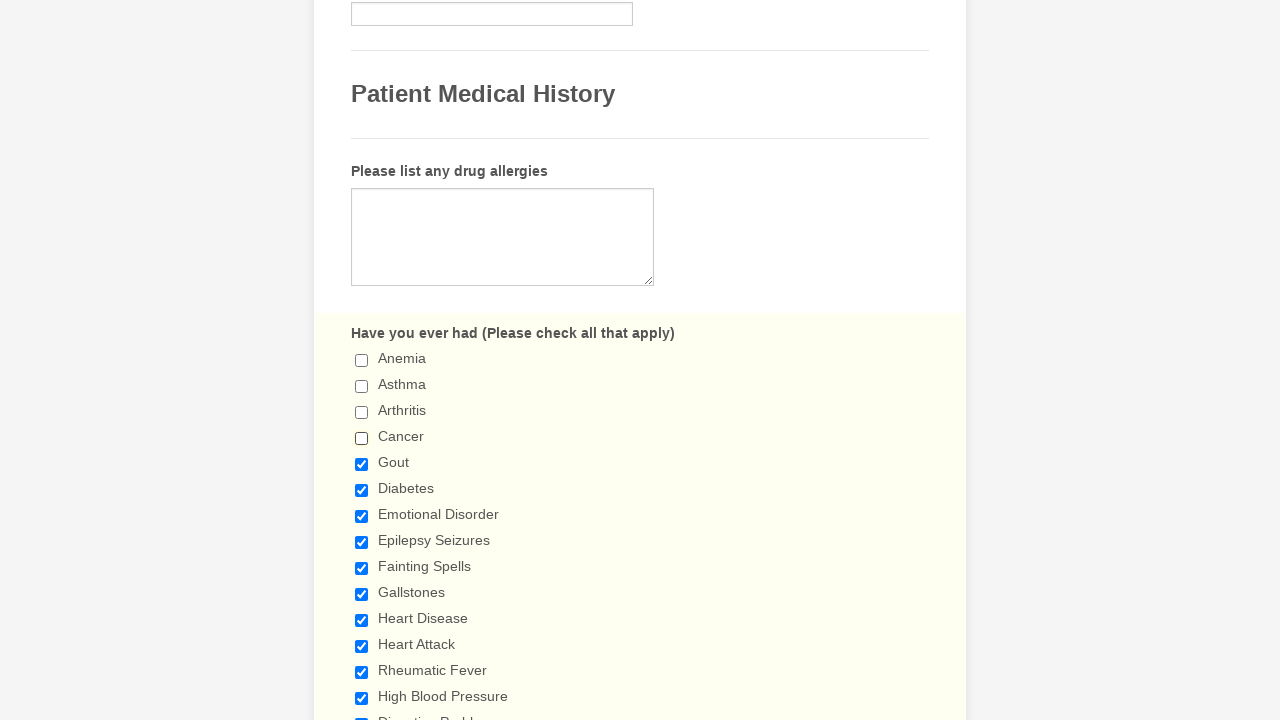

Clicked checkbox 5 to deselect it at (362, 464) on xpath=//input[@type='checkbox'] >> nth=4
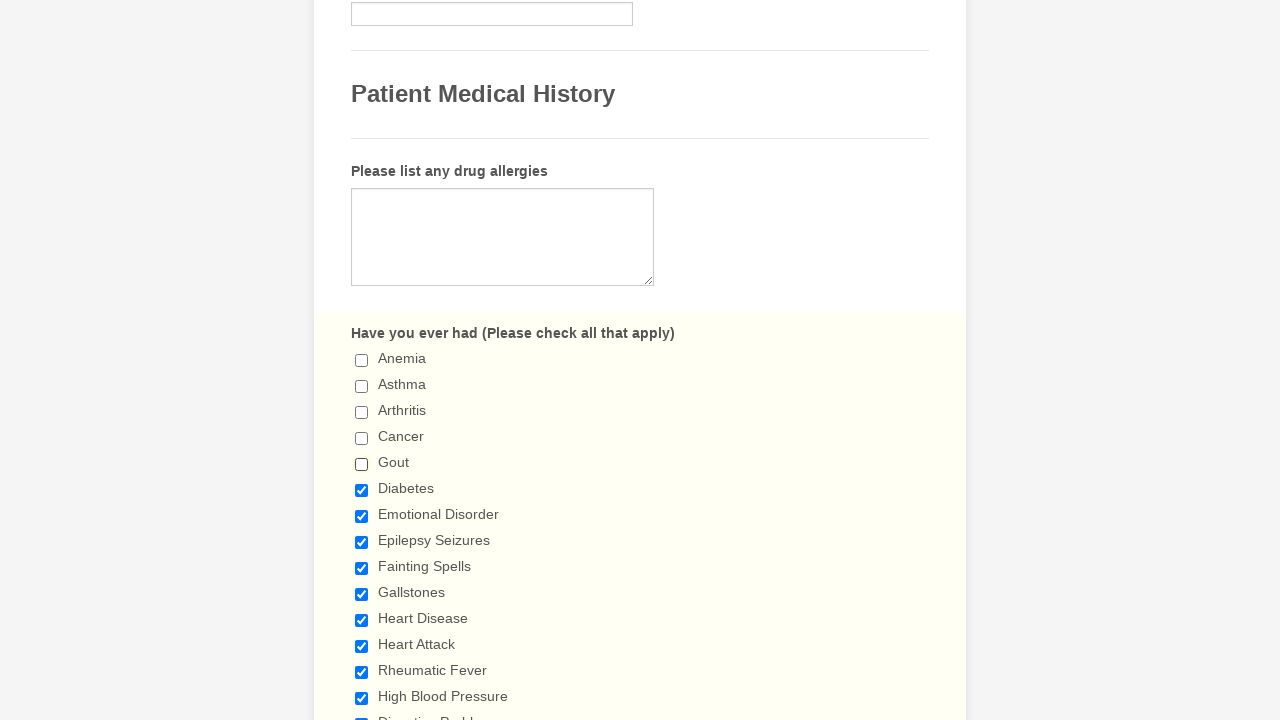

Clicked checkbox 6 to deselect it at (362, 490) on xpath=//input[@type='checkbox'] >> nth=5
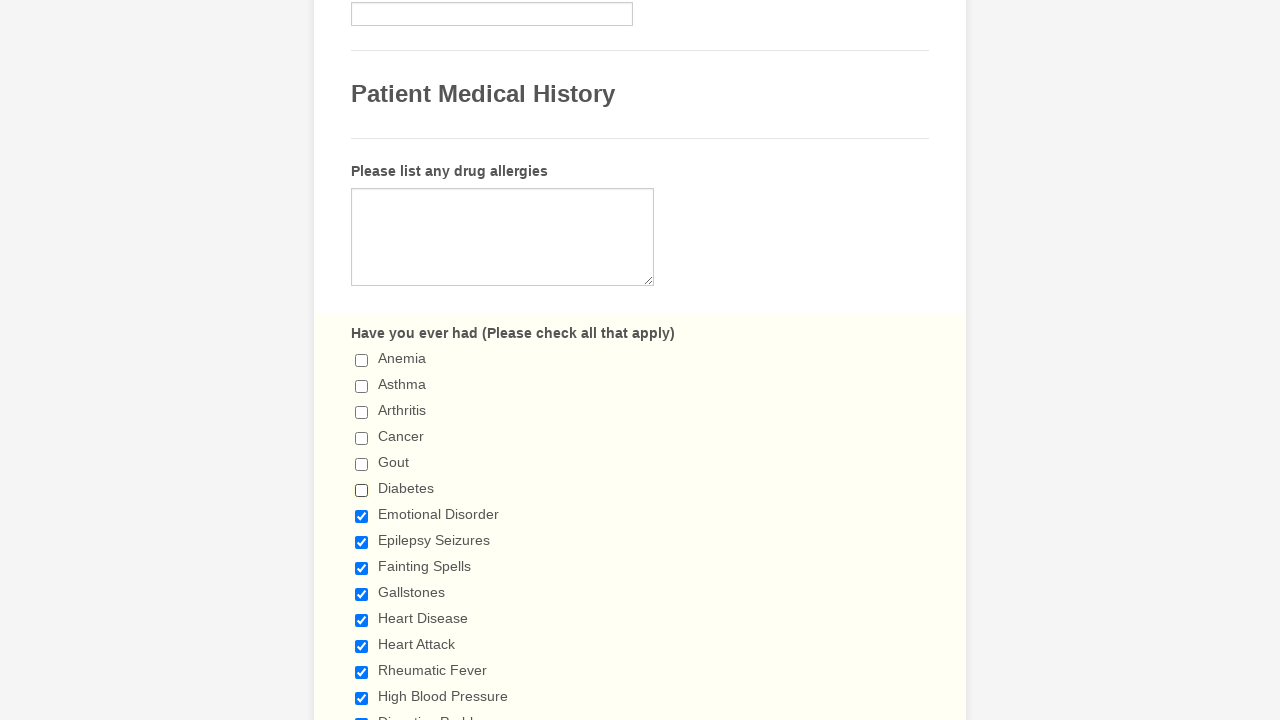

Clicked checkbox 7 to deselect it at (362, 516) on xpath=//input[@type='checkbox'] >> nth=6
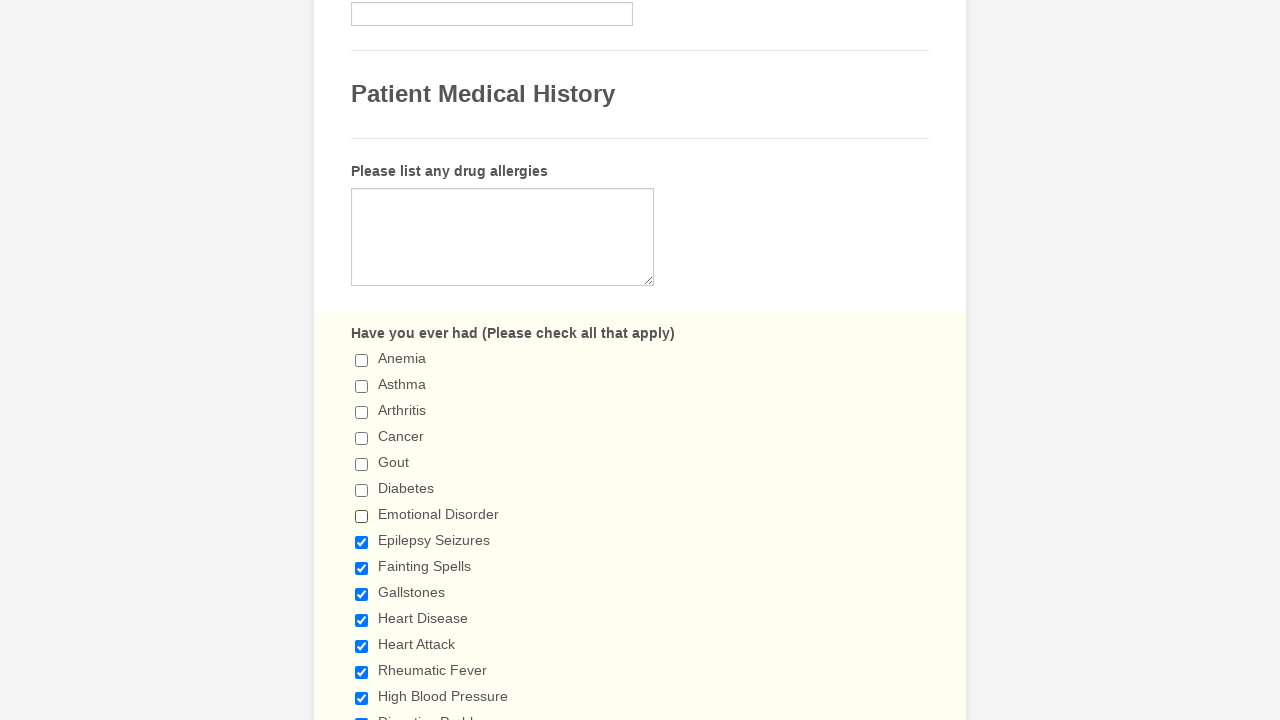

Clicked checkbox 8 to deselect it at (362, 542) on xpath=//input[@type='checkbox'] >> nth=7
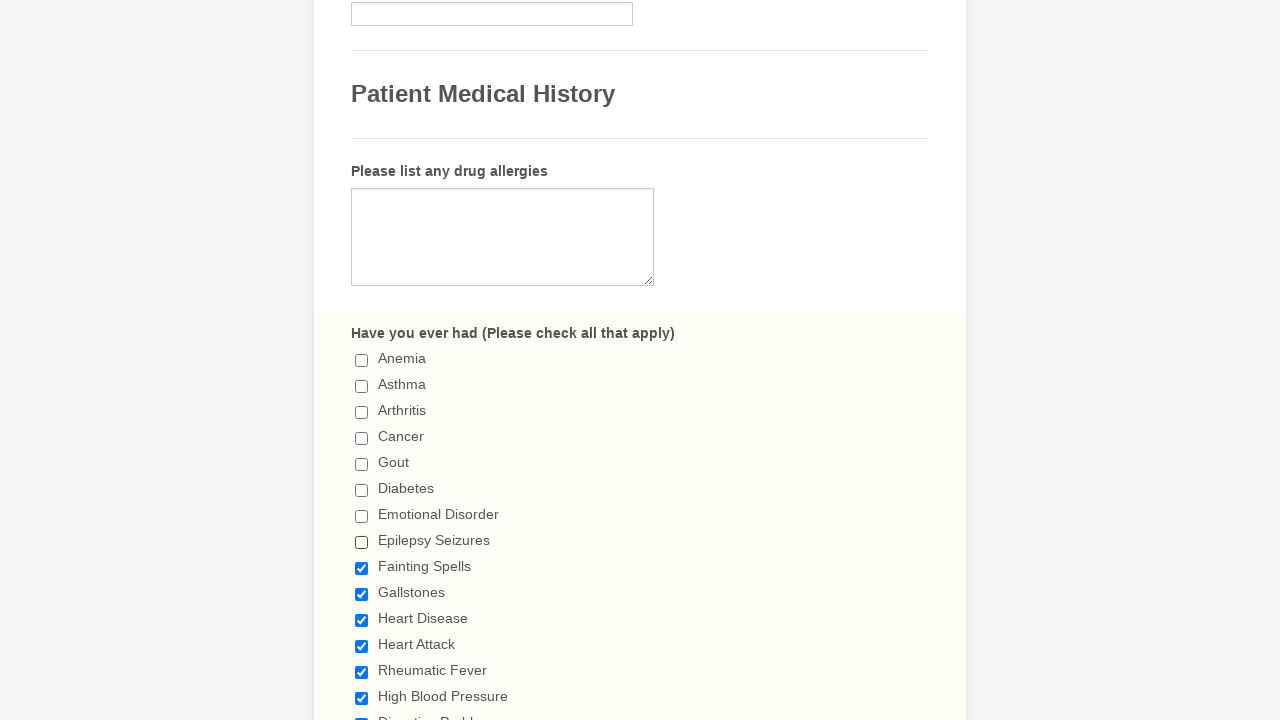

Clicked checkbox 9 to deselect it at (362, 568) on xpath=//input[@type='checkbox'] >> nth=8
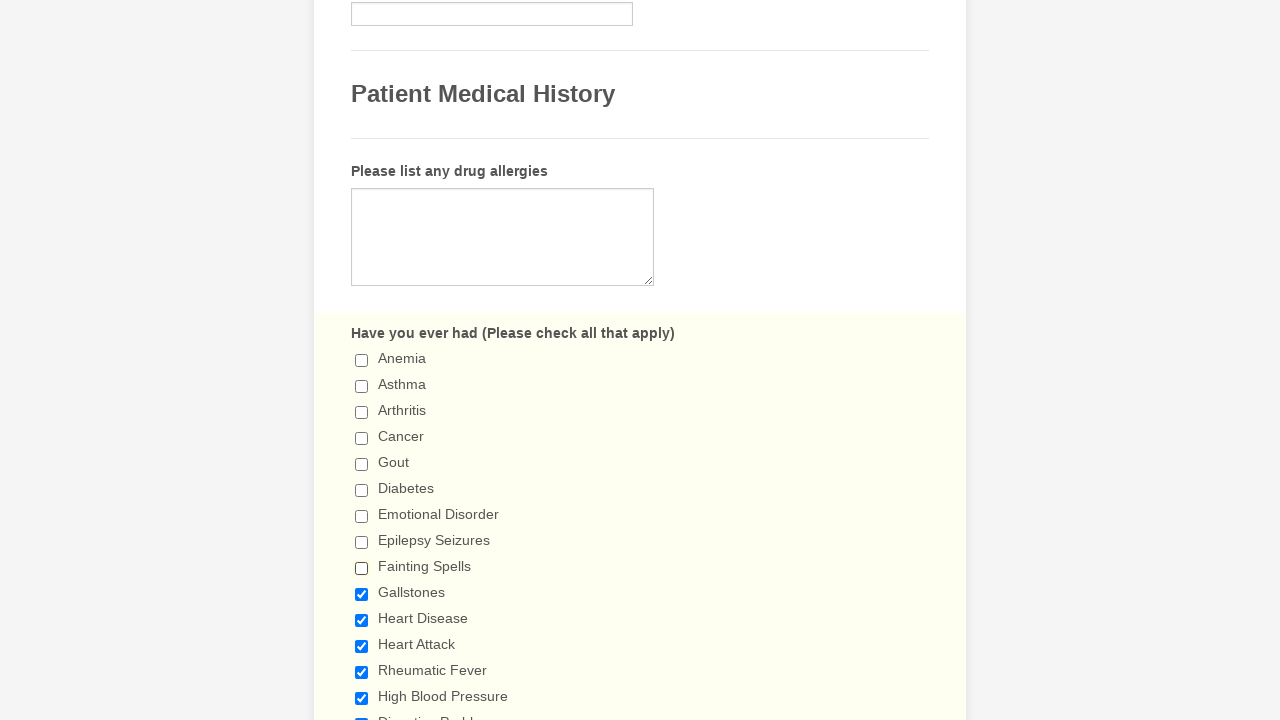

Clicked checkbox 10 to deselect it at (362, 594) on xpath=//input[@type='checkbox'] >> nth=9
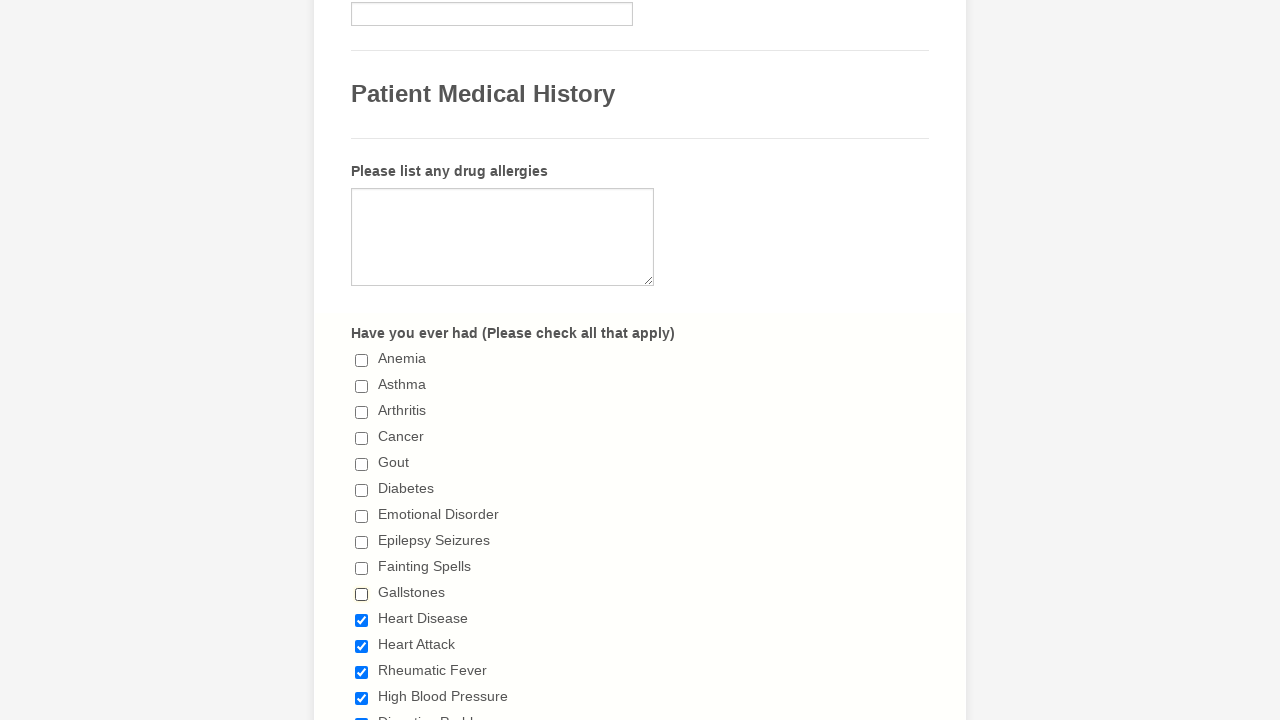

Clicked checkbox 11 to deselect it at (362, 620) on xpath=//input[@type='checkbox'] >> nth=10
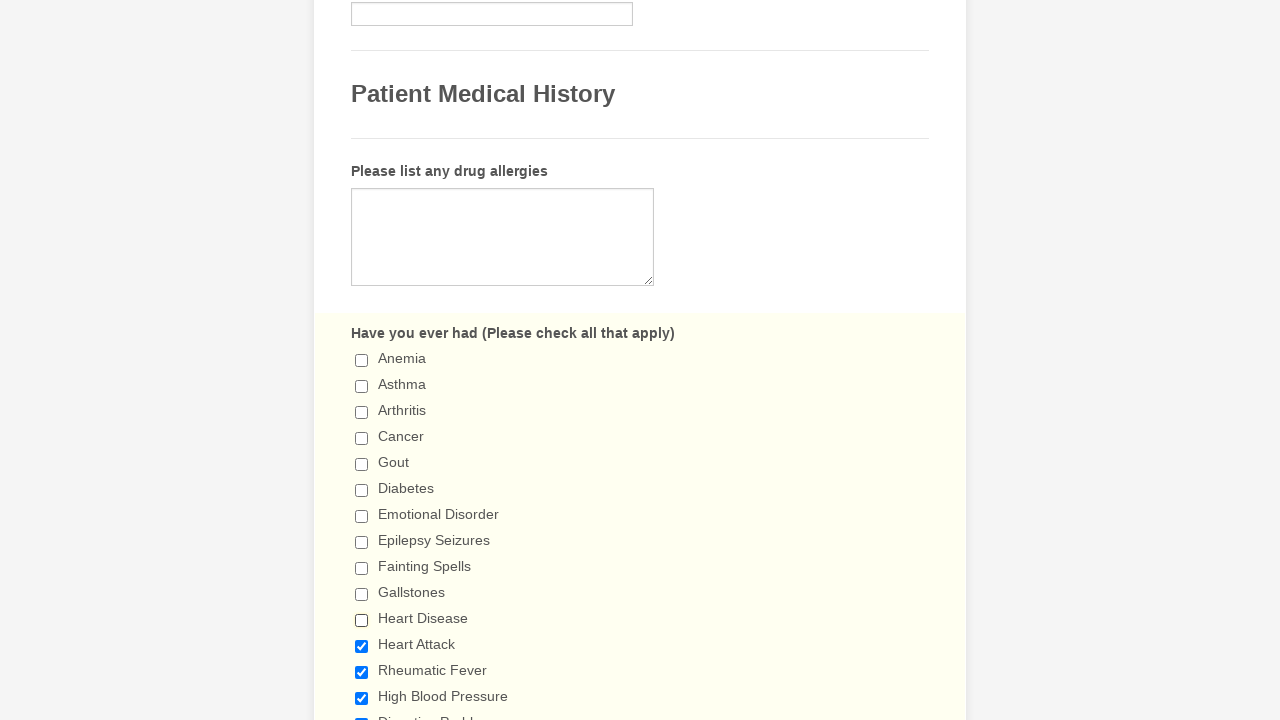

Clicked checkbox 12 to deselect it at (362, 646) on xpath=//input[@type='checkbox'] >> nth=11
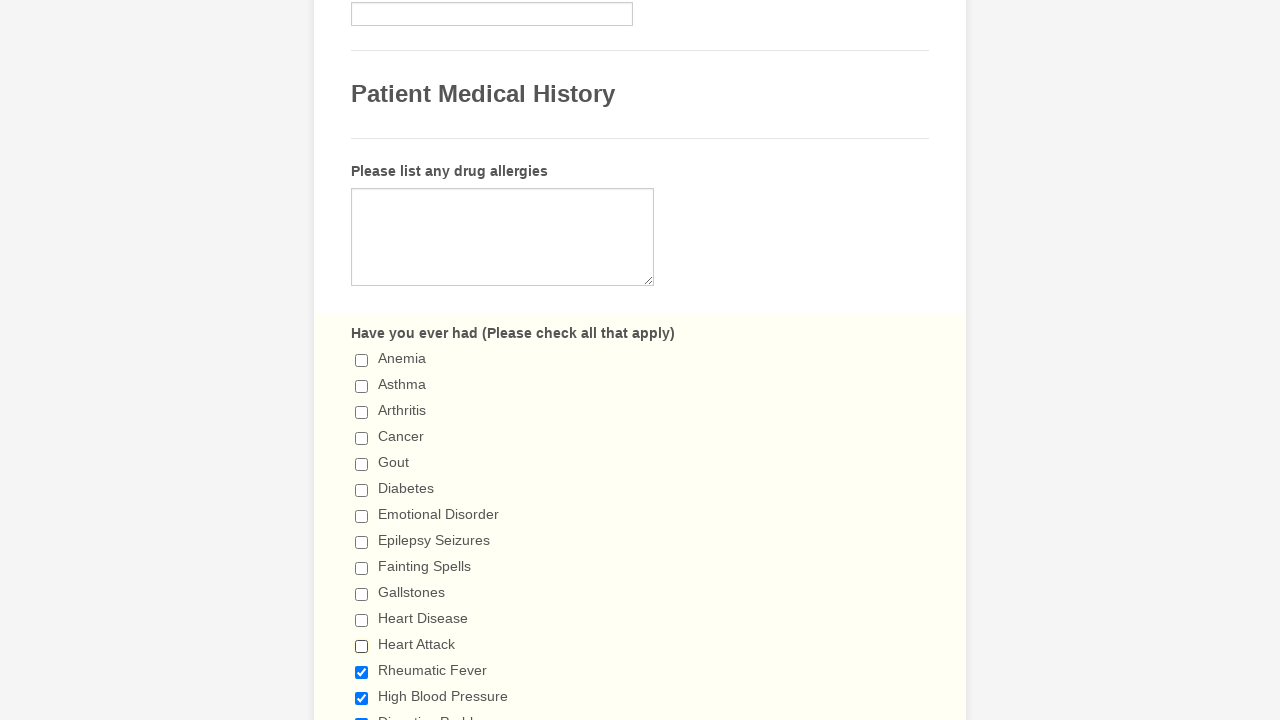

Clicked checkbox 13 to deselect it at (362, 672) on xpath=//input[@type='checkbox'] >> nth=12
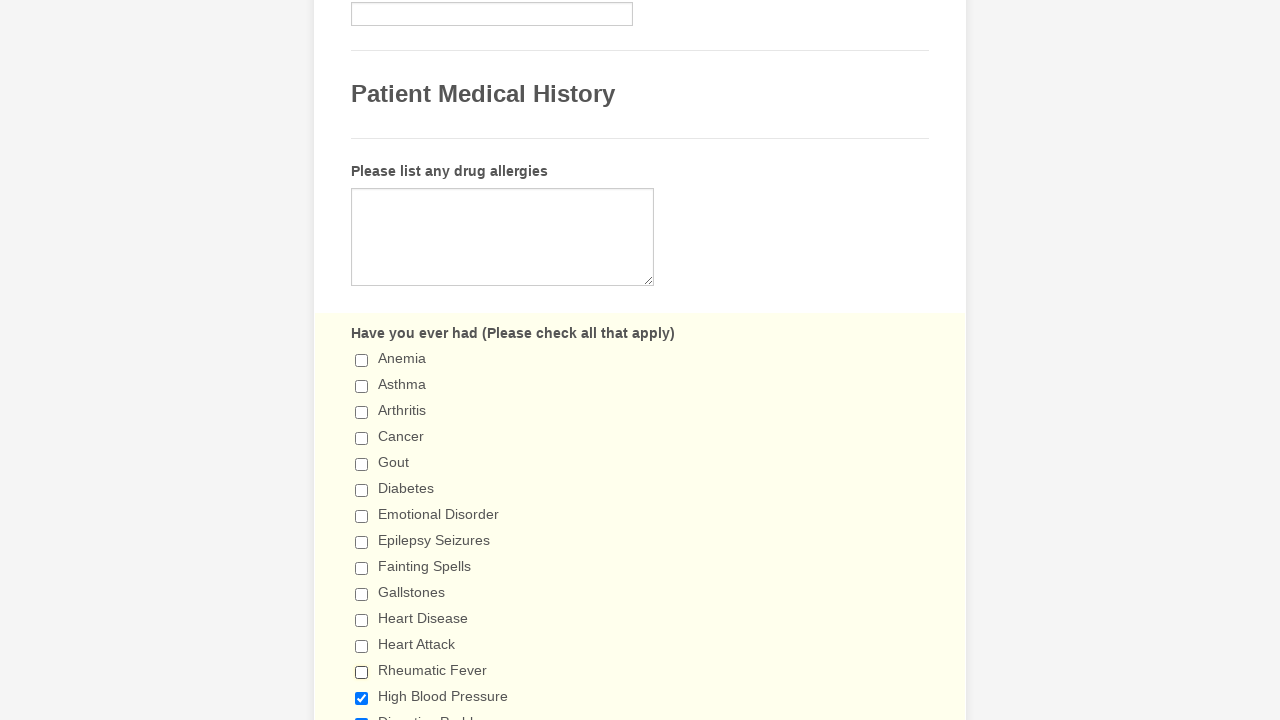

Clicked checkbox 14 to deselect it at (362, 698) on xpath=//input[@type='checkbox'] >> nth=13
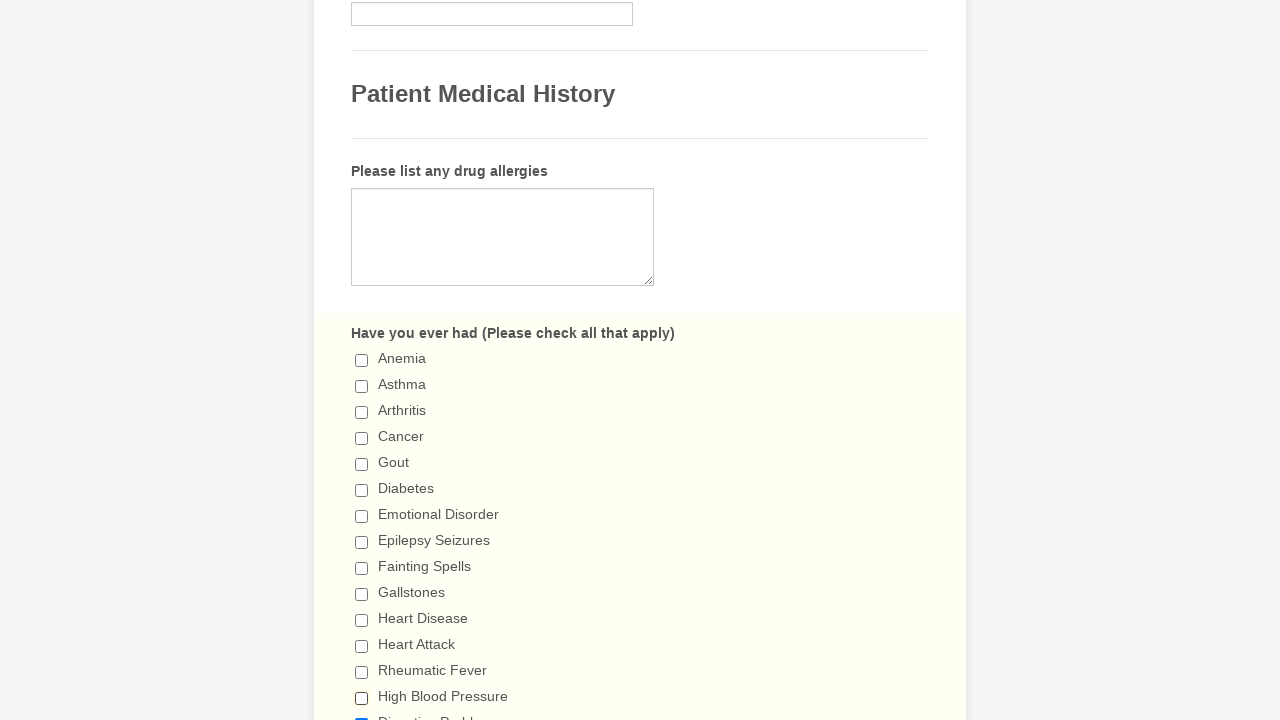

Clicked checkbox 15 to deselect it at (362, 714) on xpath=//input[@type='checkbox'] >> nth=14
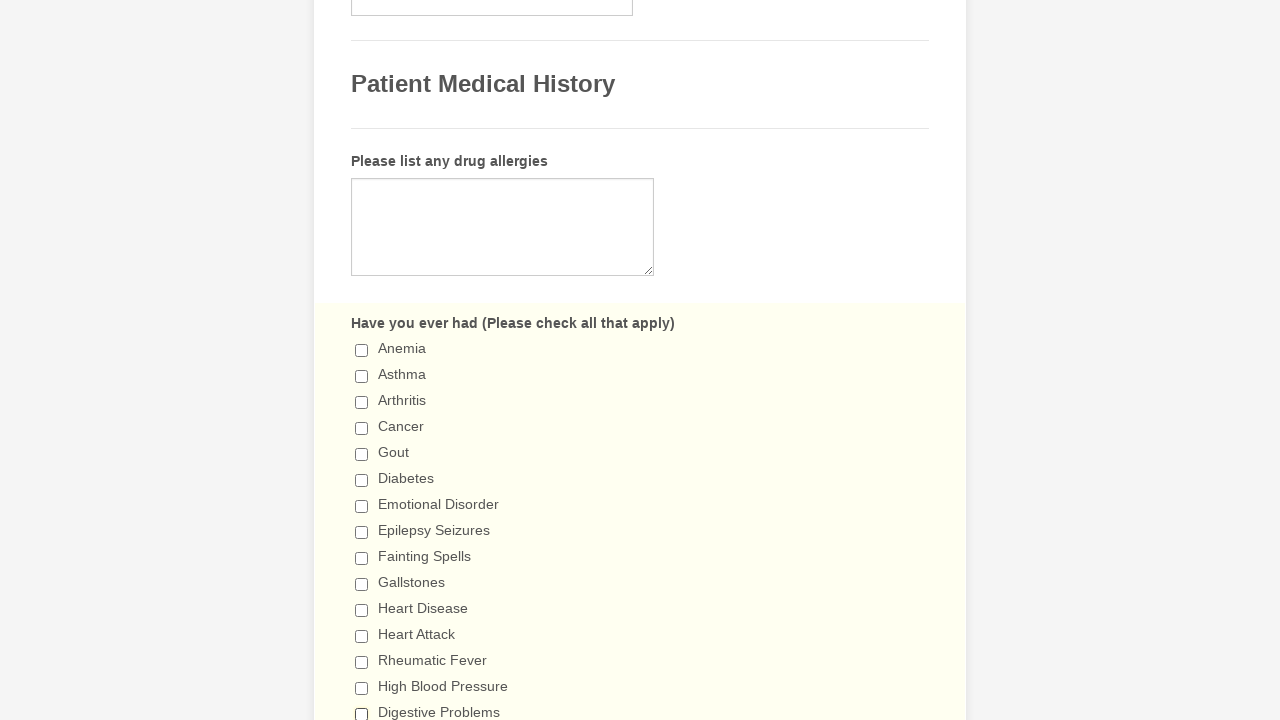

Clicked checkbox 16 to deselect it at (362, 360) on xpath=//input[@type='checkbox'] >> nth=15
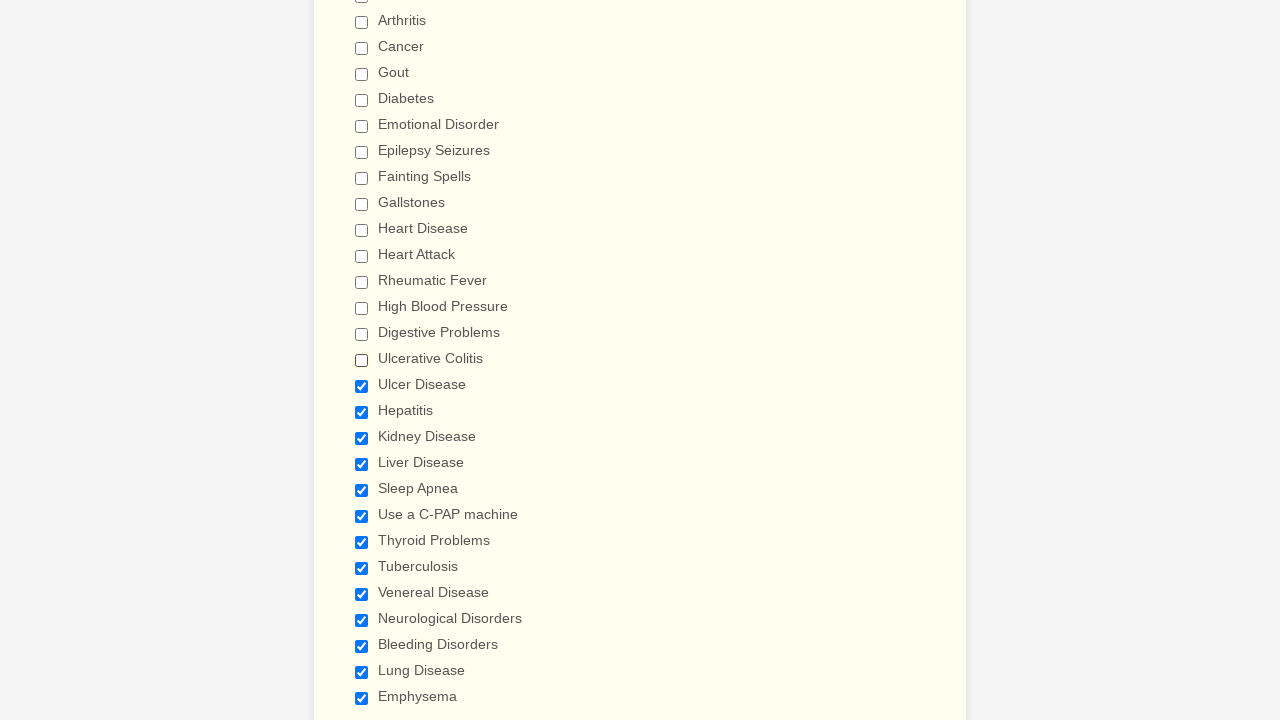

Clicked checkbox 17 to deselect it at (362, 386) on xpath=//input[@type='checkbox'] >> nth=16
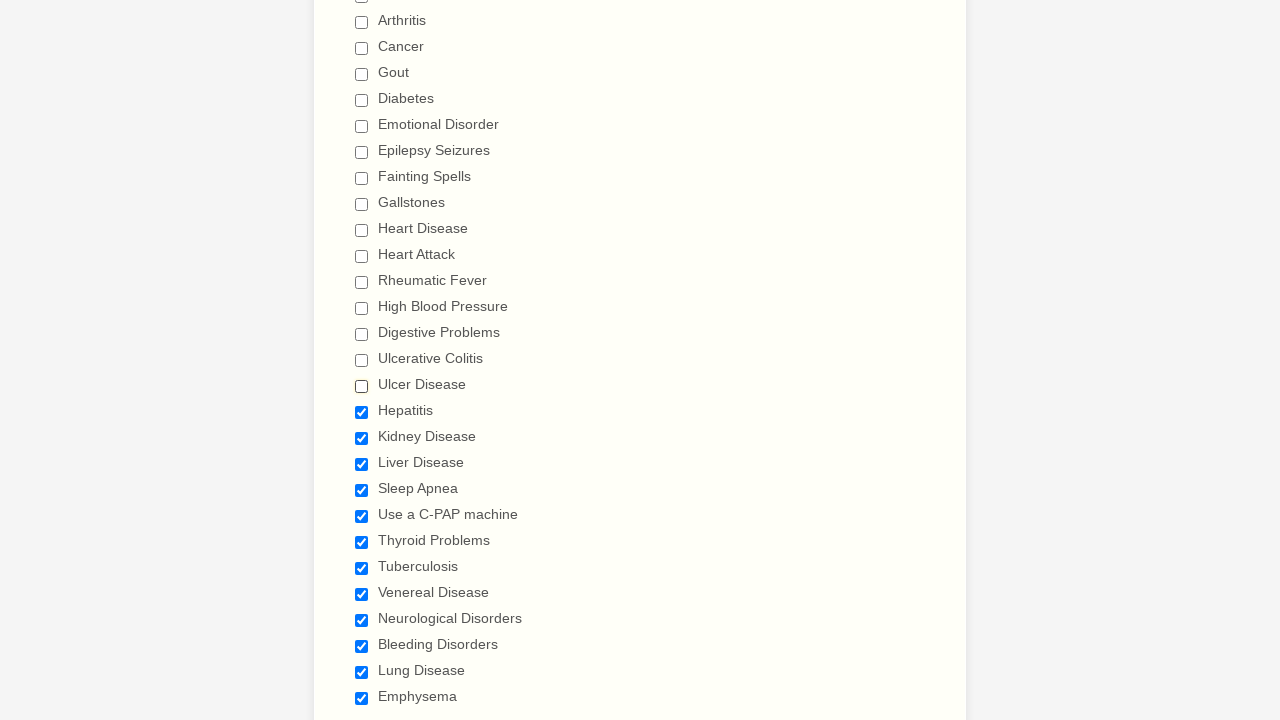

Clicked checkbox 18 to deselect it at (362, 412) on xpath=//input[@type='checkbox'] >> nth=17
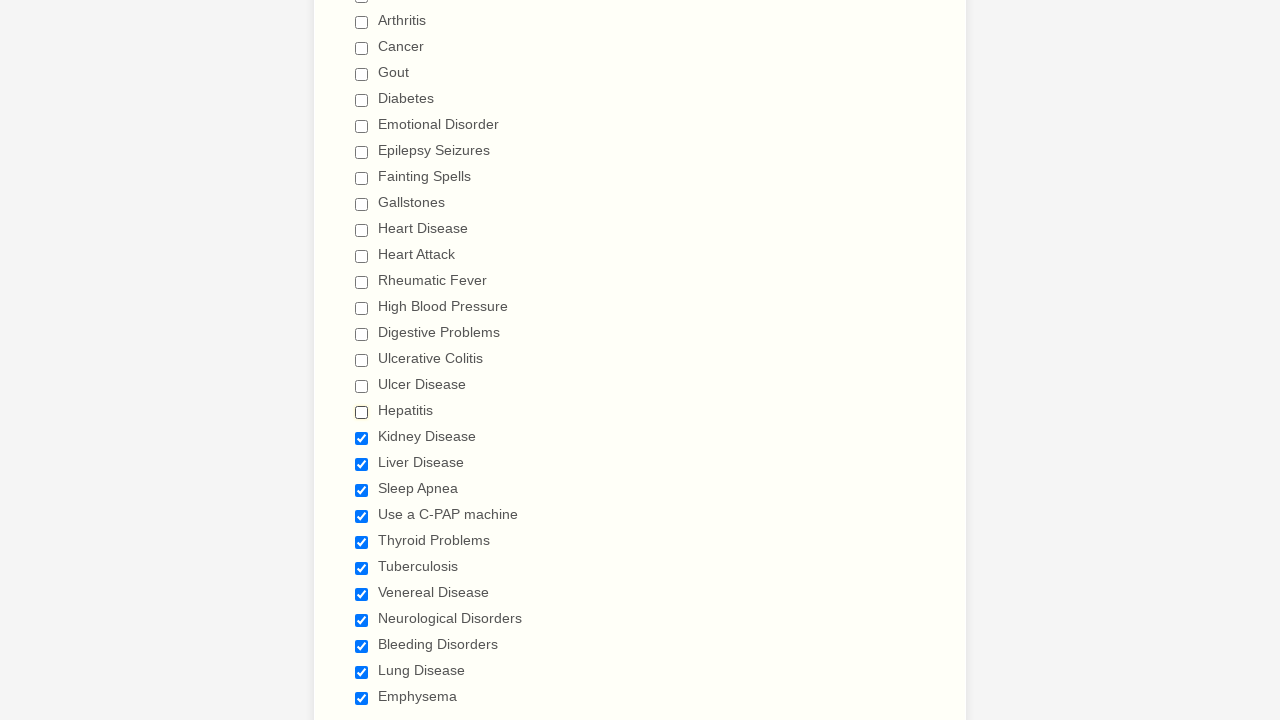

Clicked checkbox 19 to deselect it at (362, 438) on xpath=//input[@type='checkbox'] >> nth=18
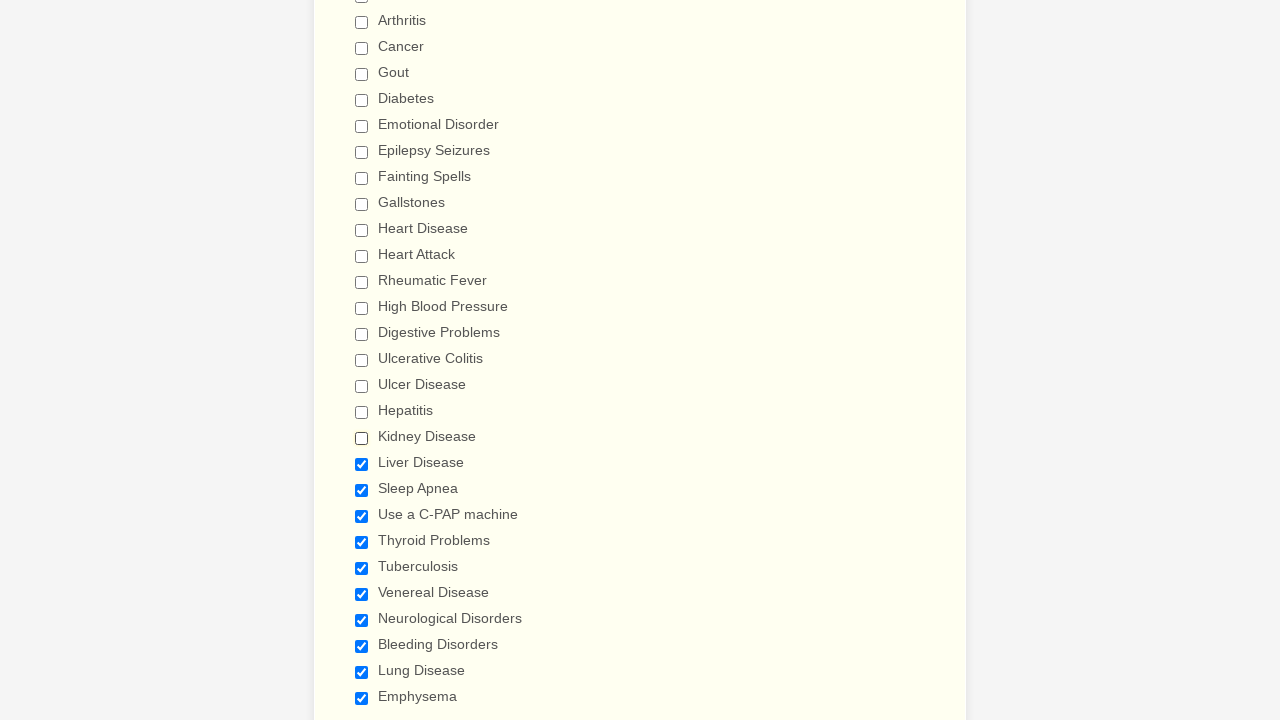

Clicked checkbox 20 to deselect it at (362, 464) on xpath=//input[@type='checkbox'] >> nth=19
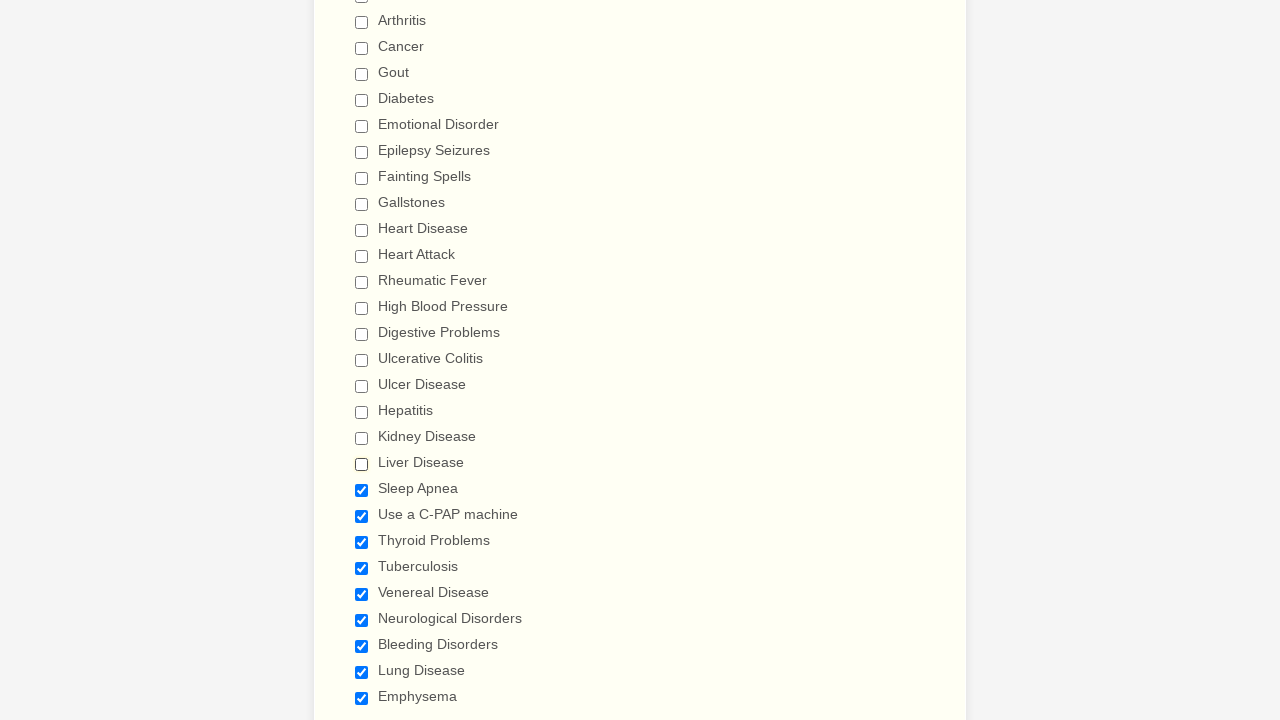

Clicked checkbox 21 to deselect it at (362, 490) on xpath=//input[@type='checkbox'] >> nth=20
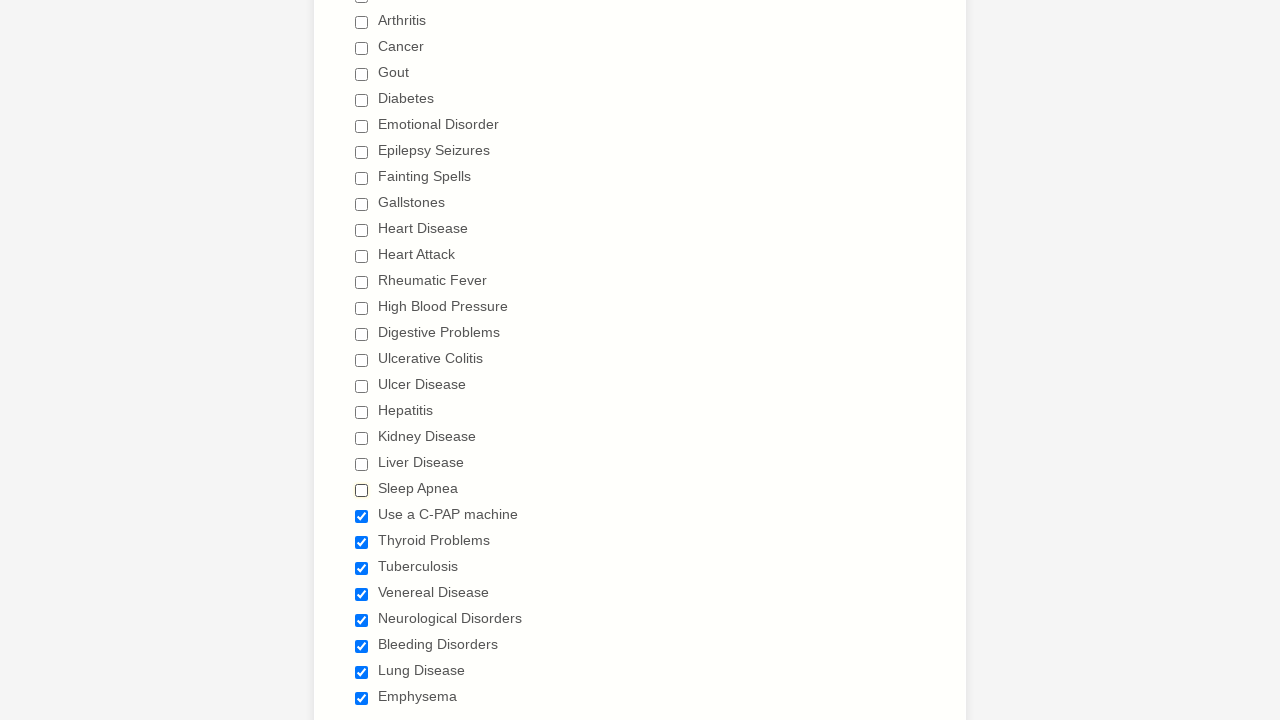

Clicked checkbox 22 to deselect it at (362, 516) on xpath=//input[@type='checkbox'] >> nth=21
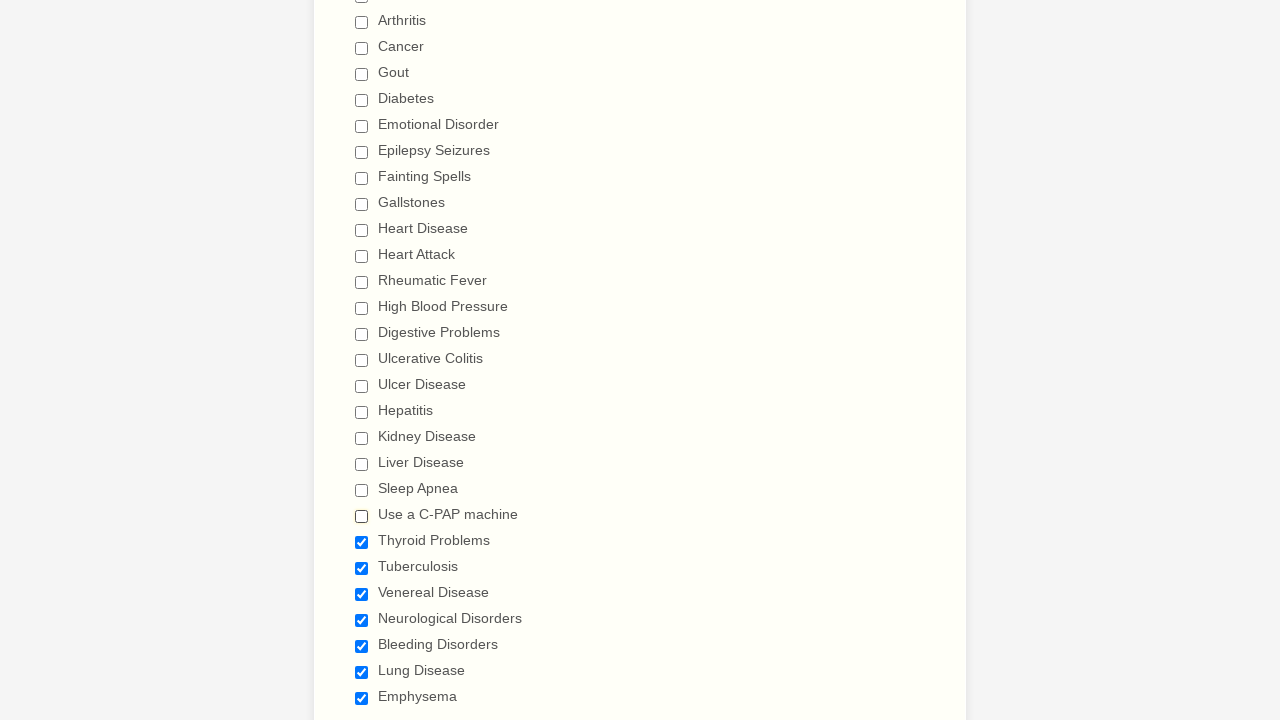

Clicked checkbox 23 to deselect it at (362, 542) on xpath=//input[@type='checkbox'] >> nth=22
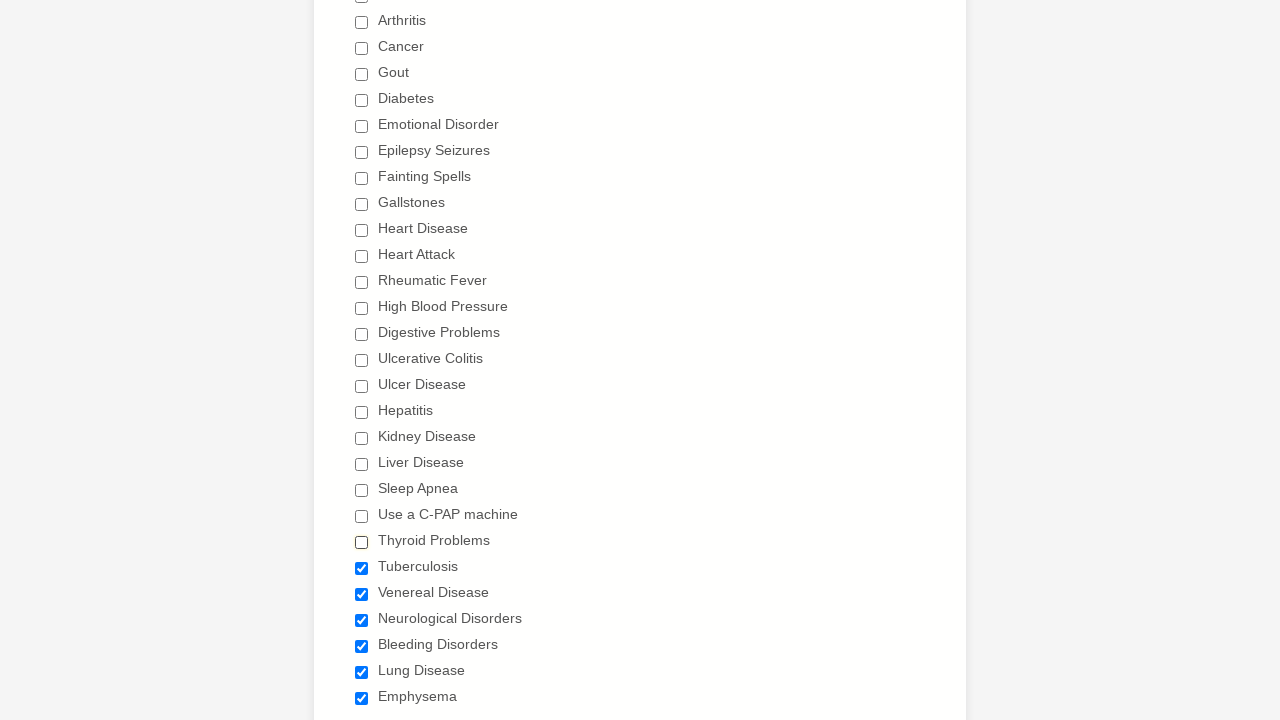

Clicked checkbox 24 to deselect it at (362, 568) on xpath=//input[@type='checkbox'] >> nth=23
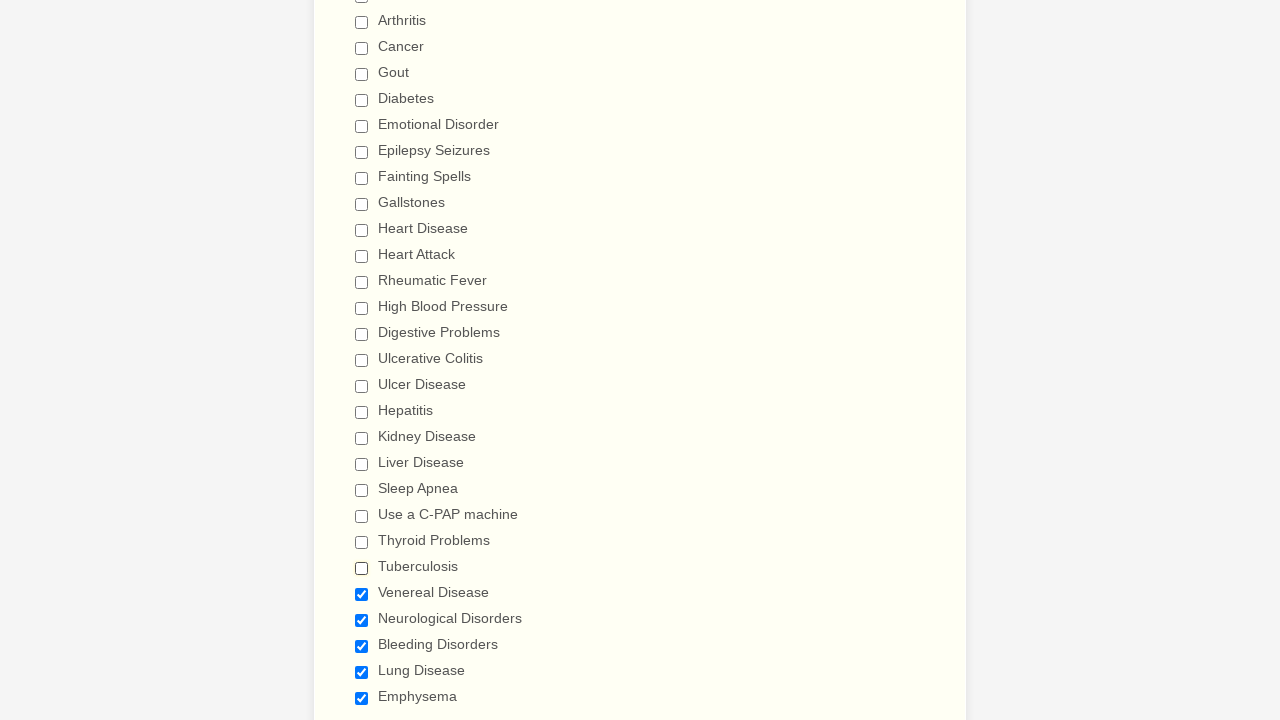

Clicked checkbox 25 to deselect it at (362, 594) on xpath=//input[@type='checkbox'] >> nth=24
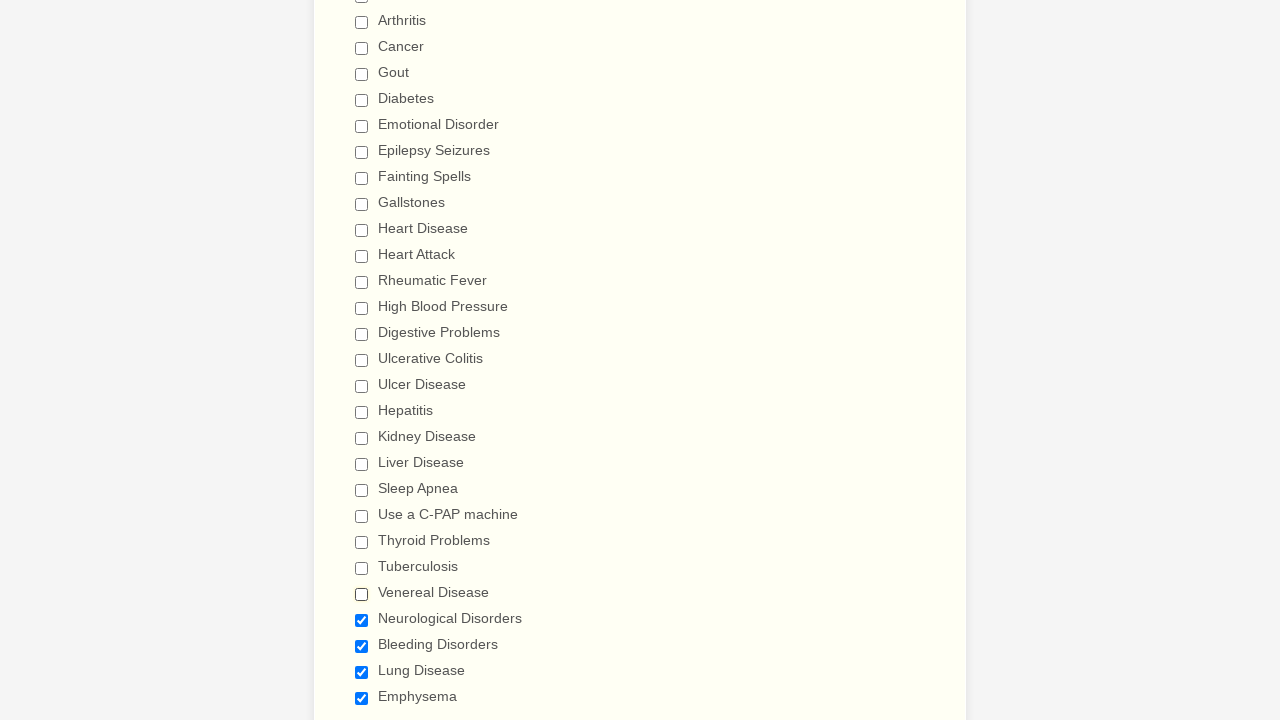

Clicked checkbox 26 to deselect it at (362, 620) on xpath=//input[@type='checkbox'] >> nth=25
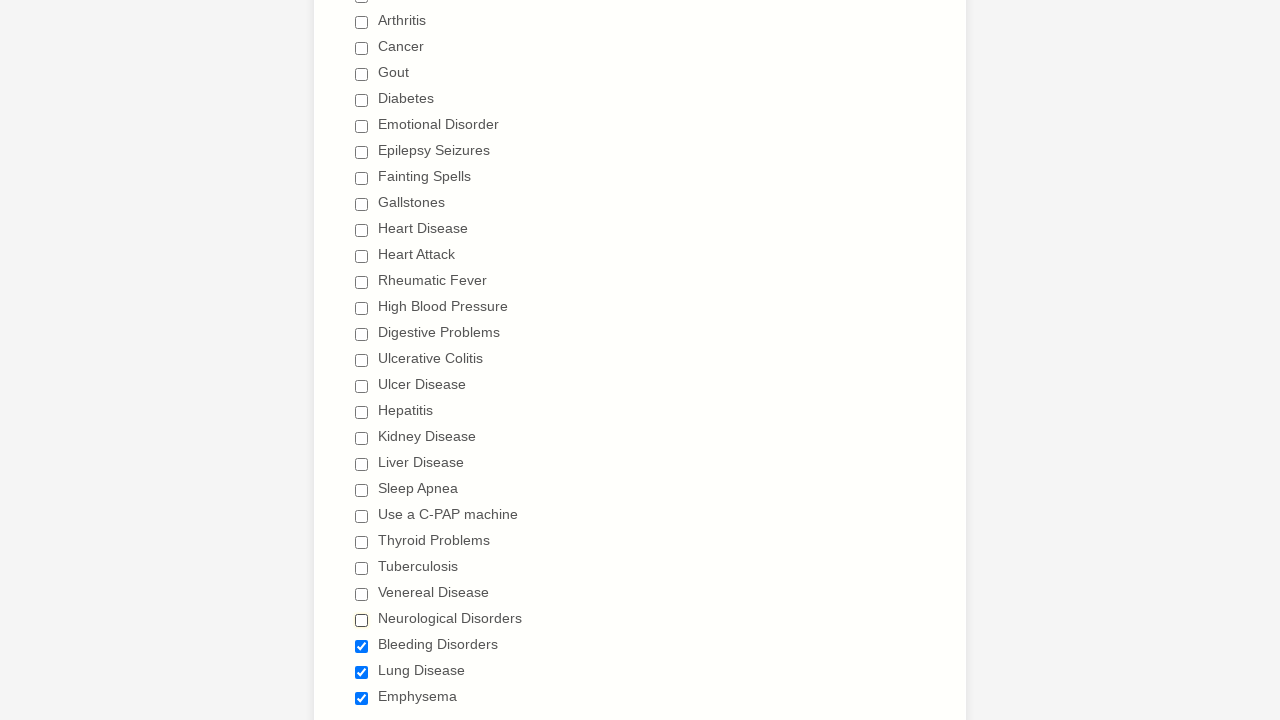

Clicked checkbox 27 to deselect it at (362, 646) on xpath=//input[@type='checkbox'] >> nth=26
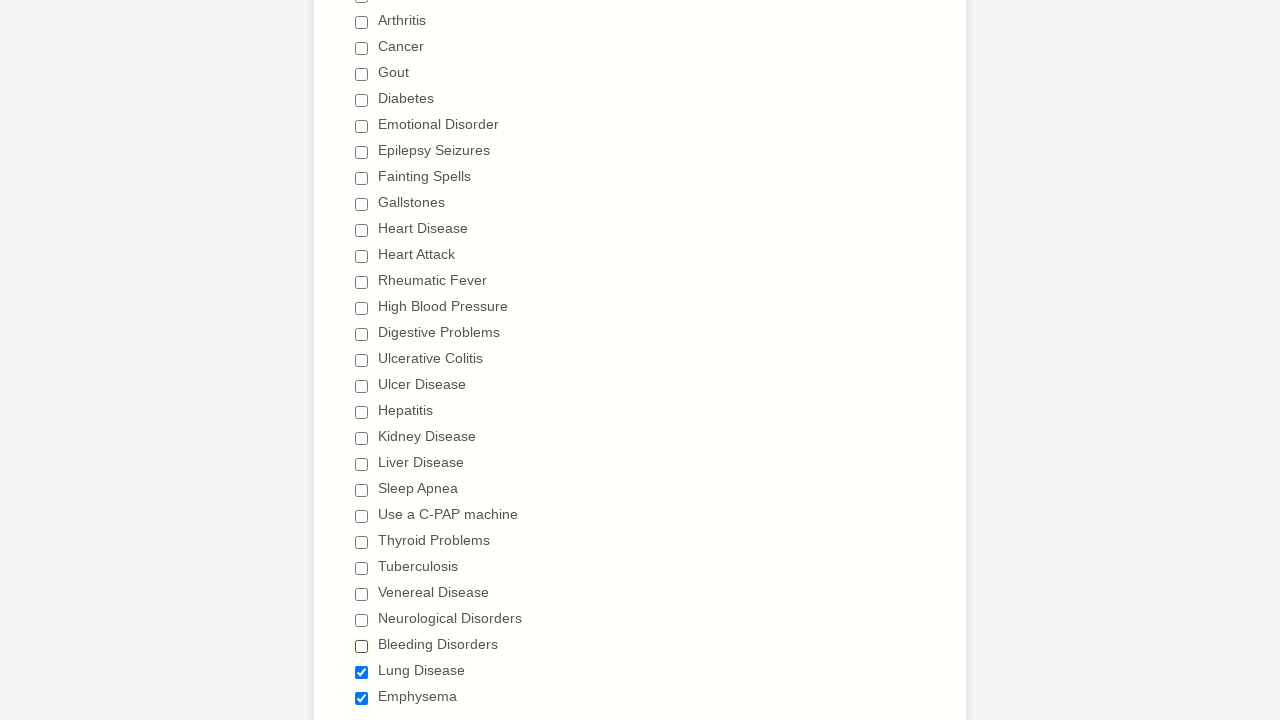

Clicked checkbox 28 to deselect it at (362, 672) on xpath=//input[@type='checkbox'] >> nth=27
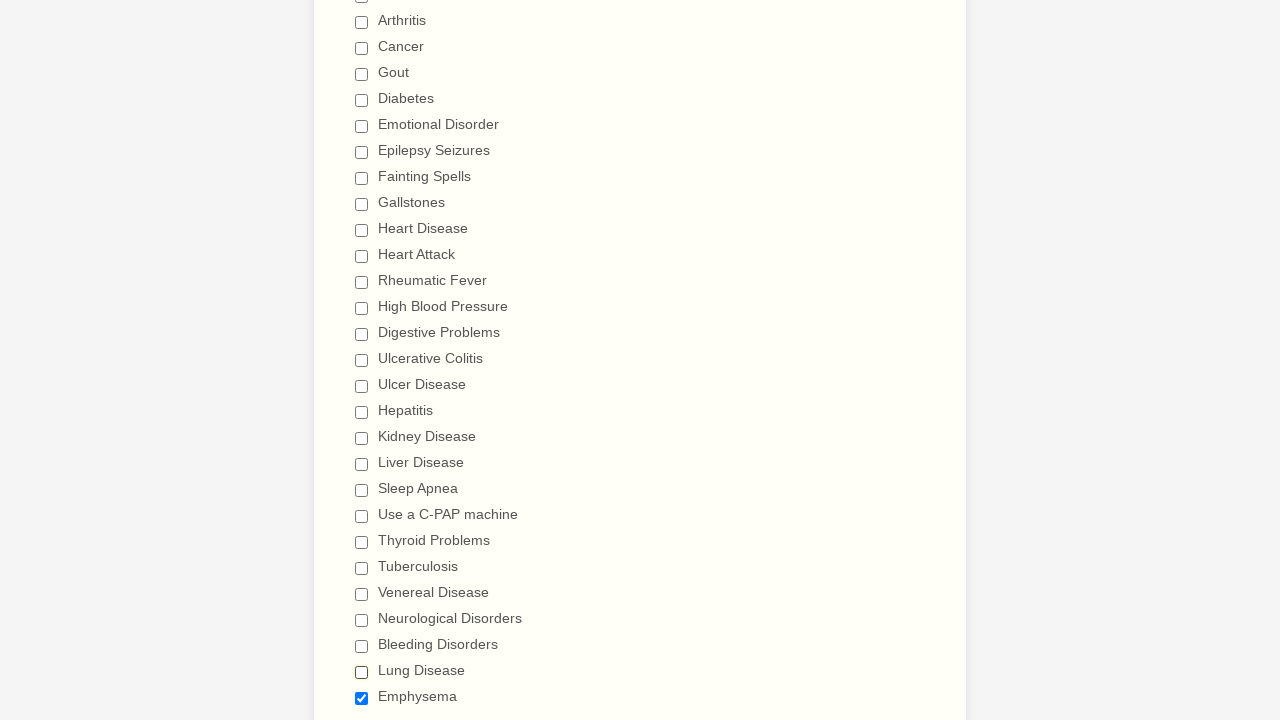

Clicked checkbox 29 to deselect it at (362, 698) on xpath=//input[@type='checkbox'] >> nth=28
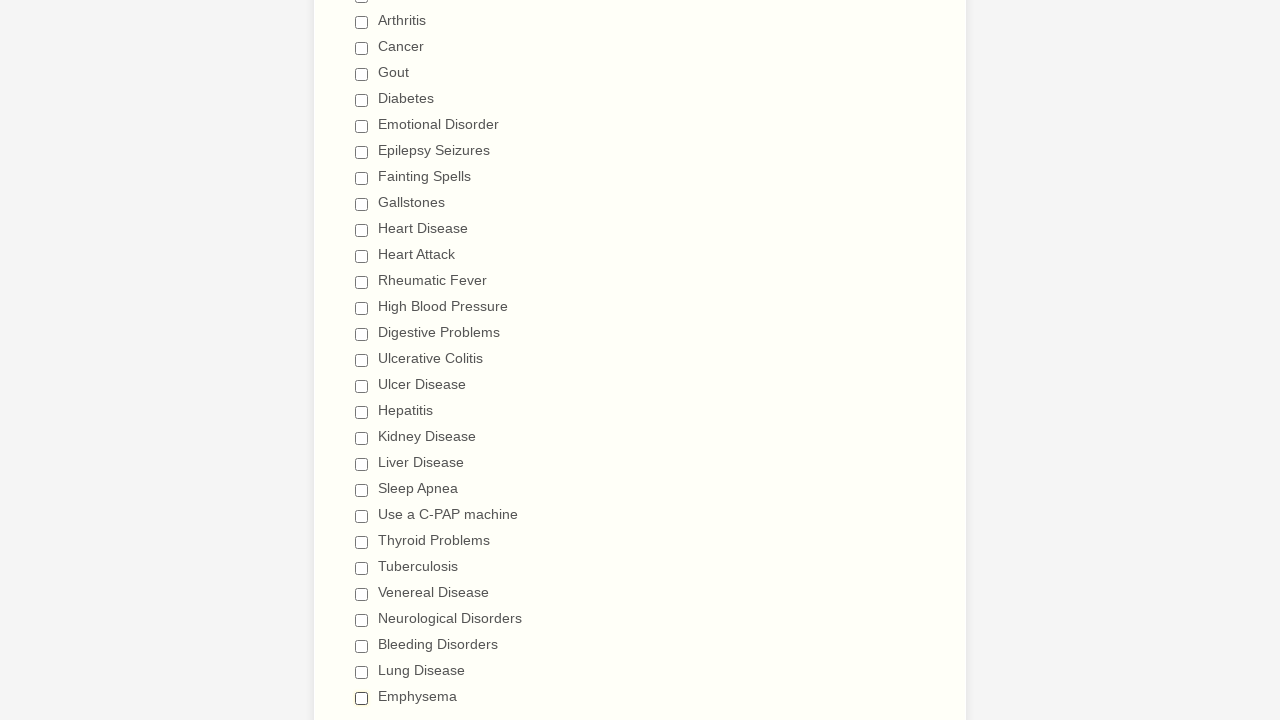

Verified checkbox 1 is deselected
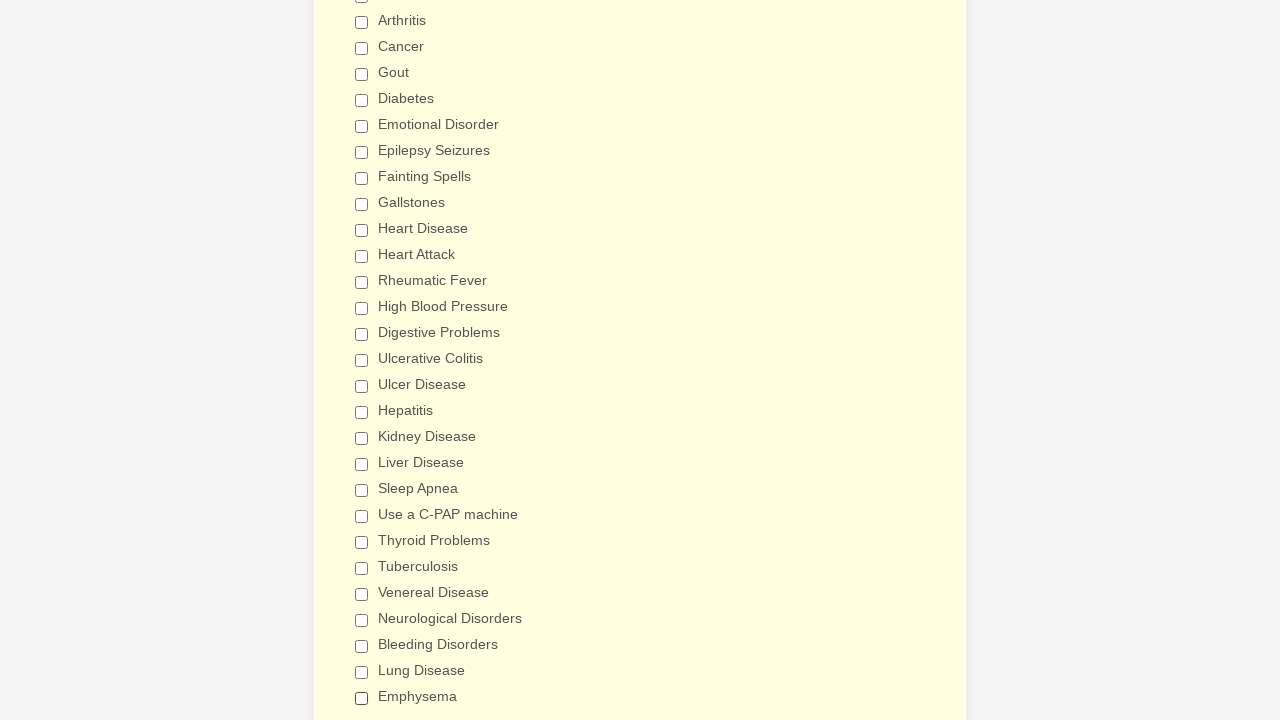

Verified checkbox 2 is deselected
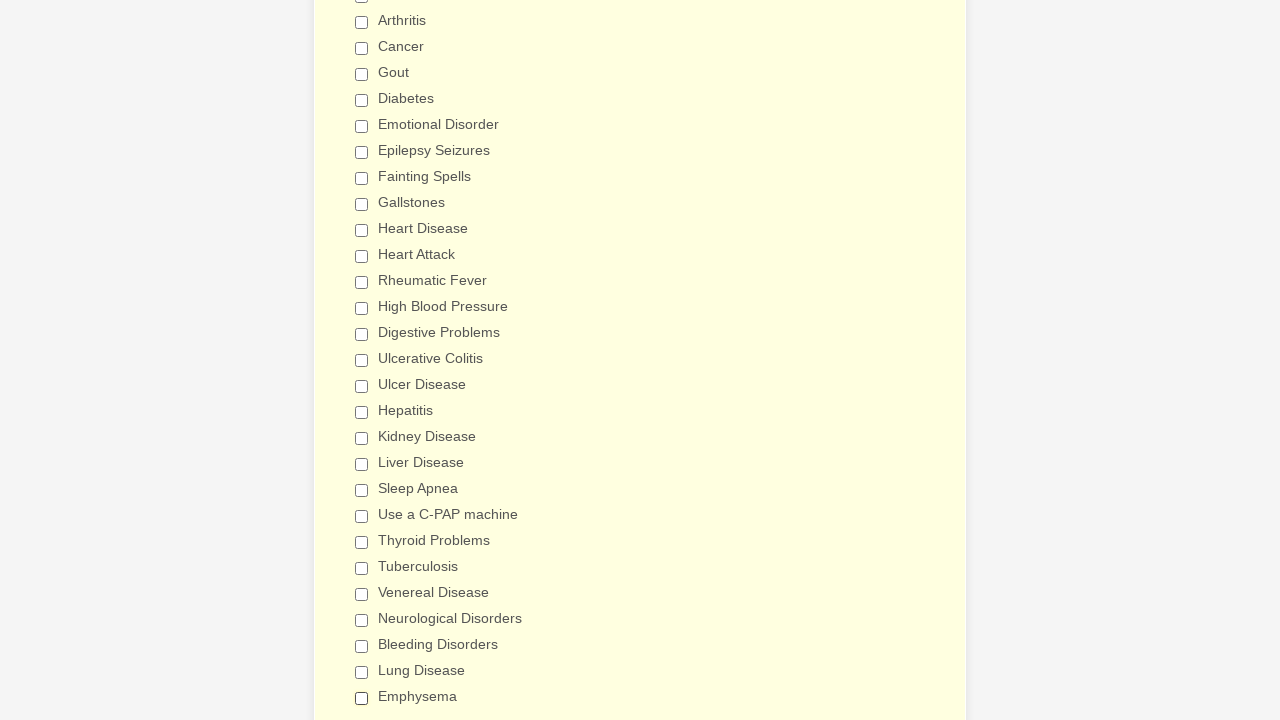

Verified checkbox 3 is deselected
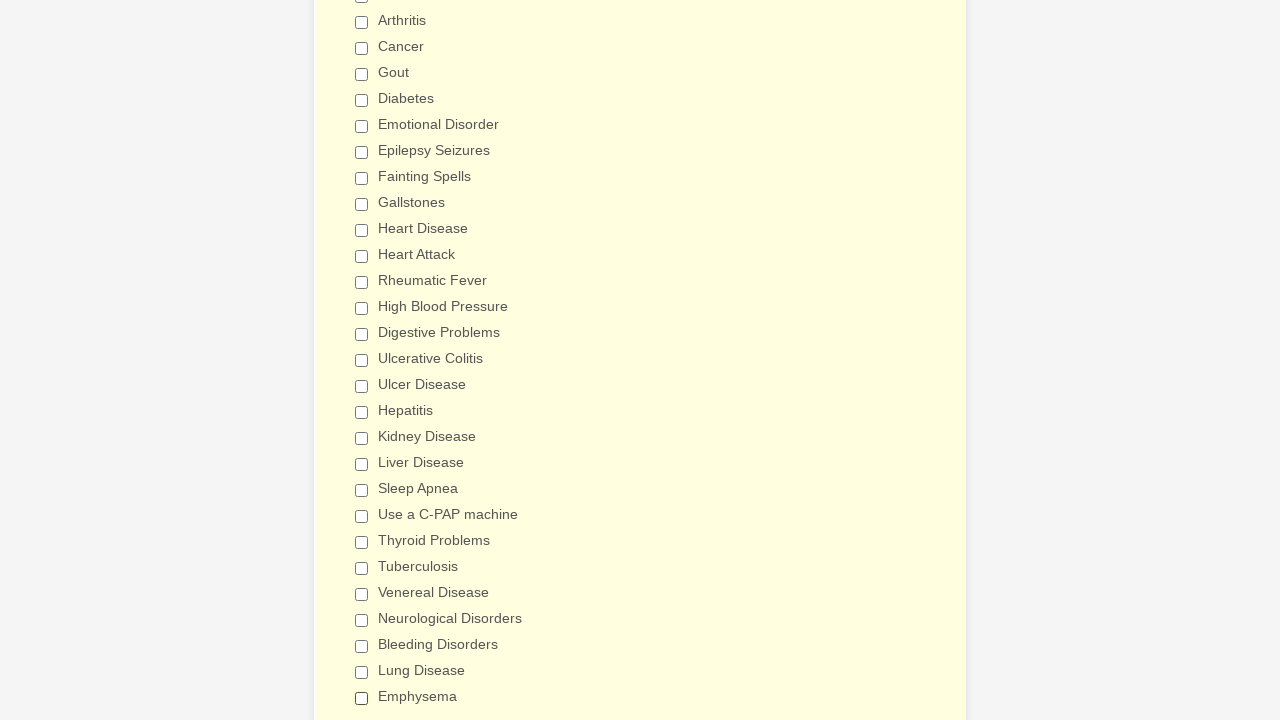

Verified checkbox 4 is deselected
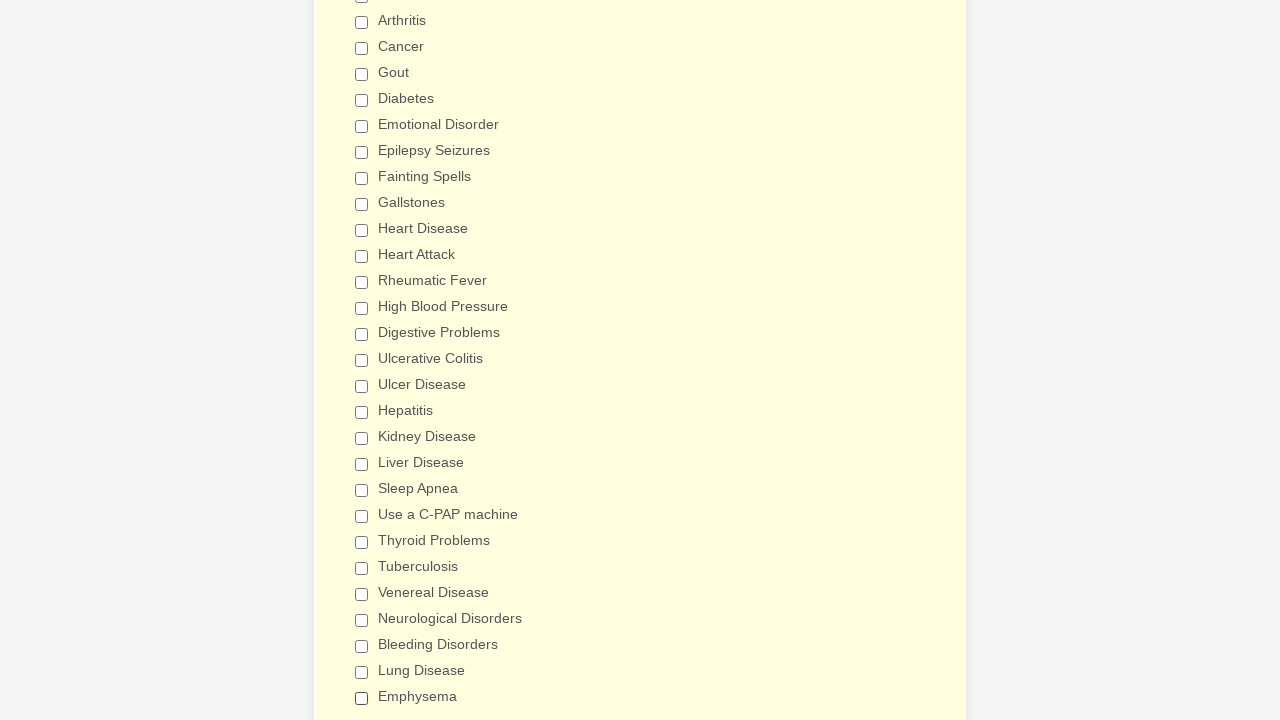

Verified checkbox 5 is deselected
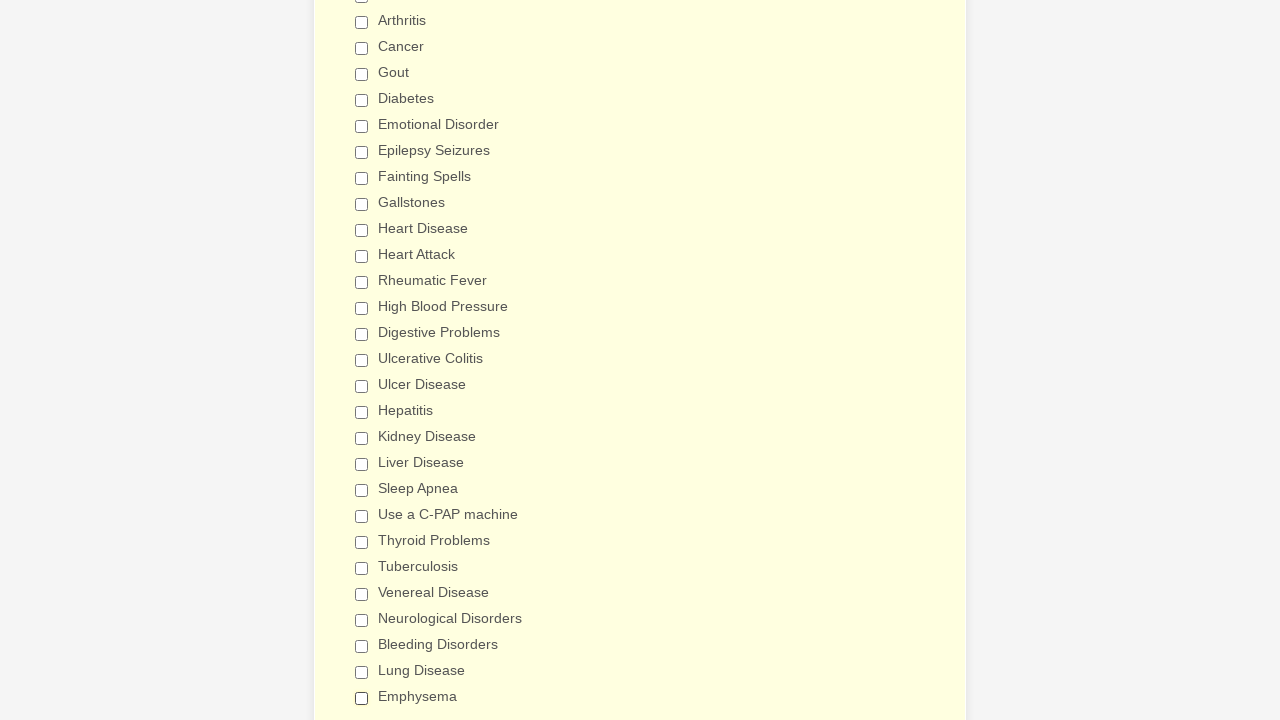

Verified checkbox 6 is deselected
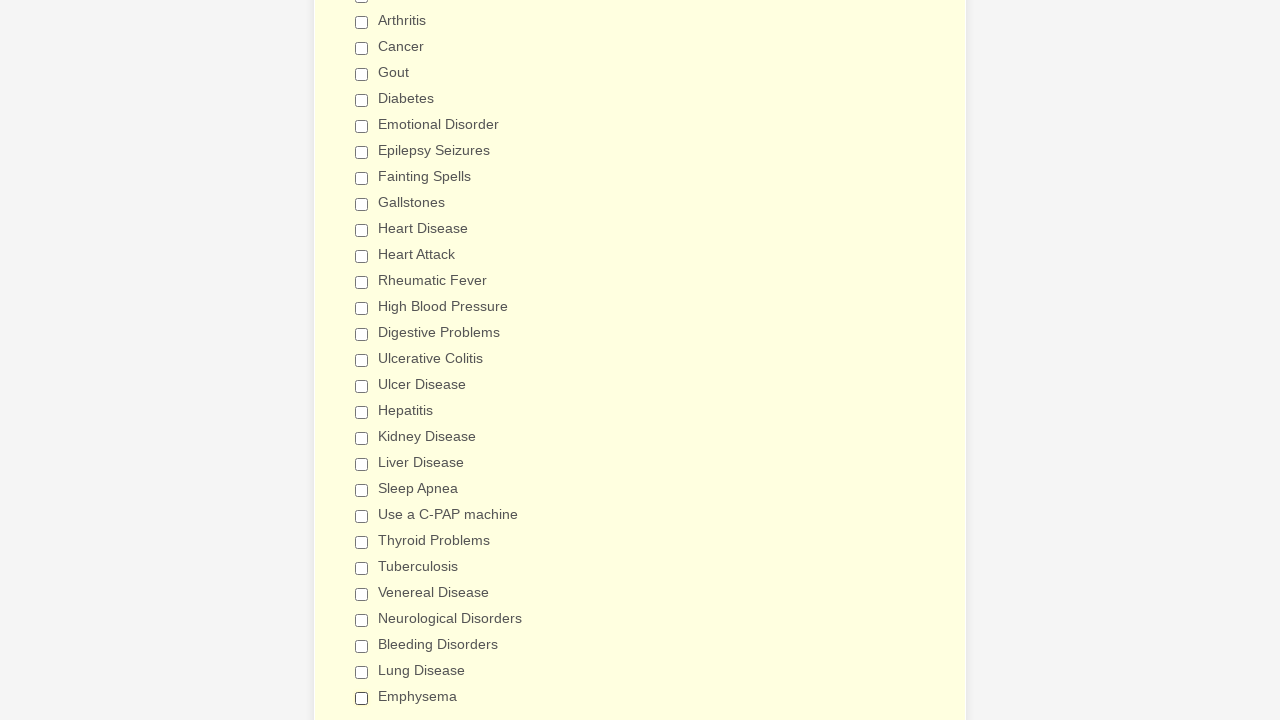

Verified checkbox 7 is deselected
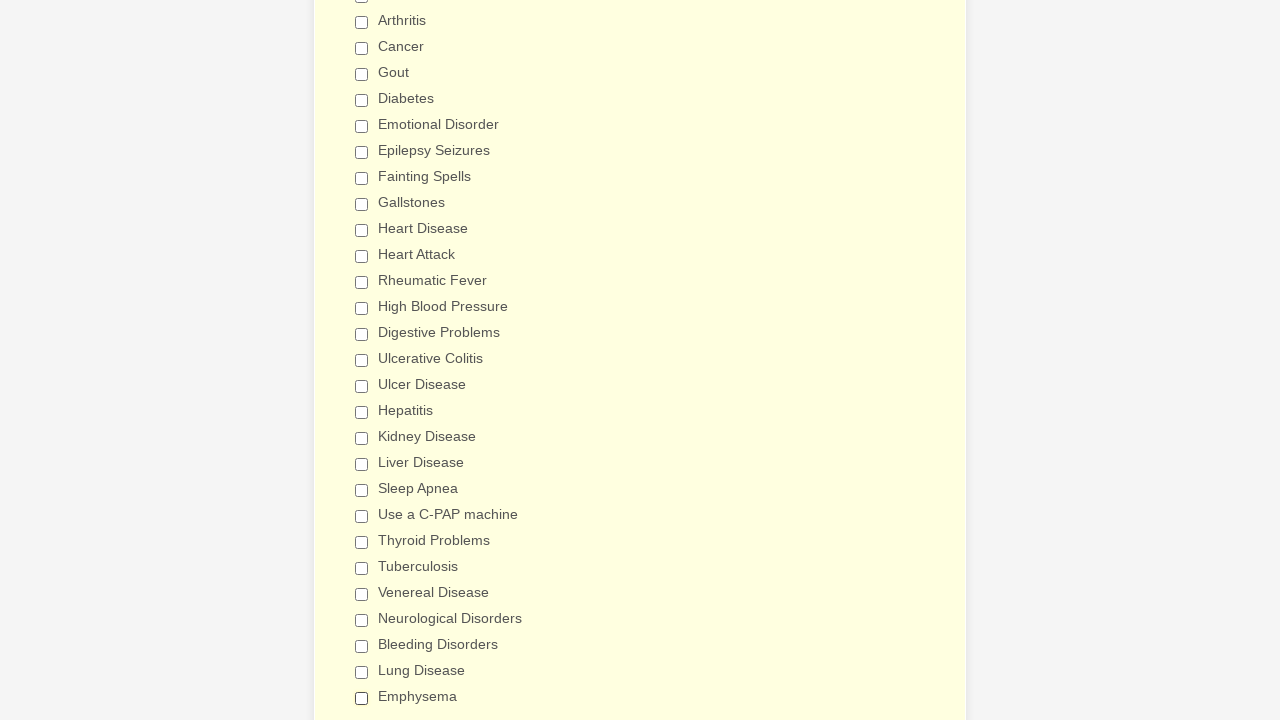

Verified checkbox 8 is deselected
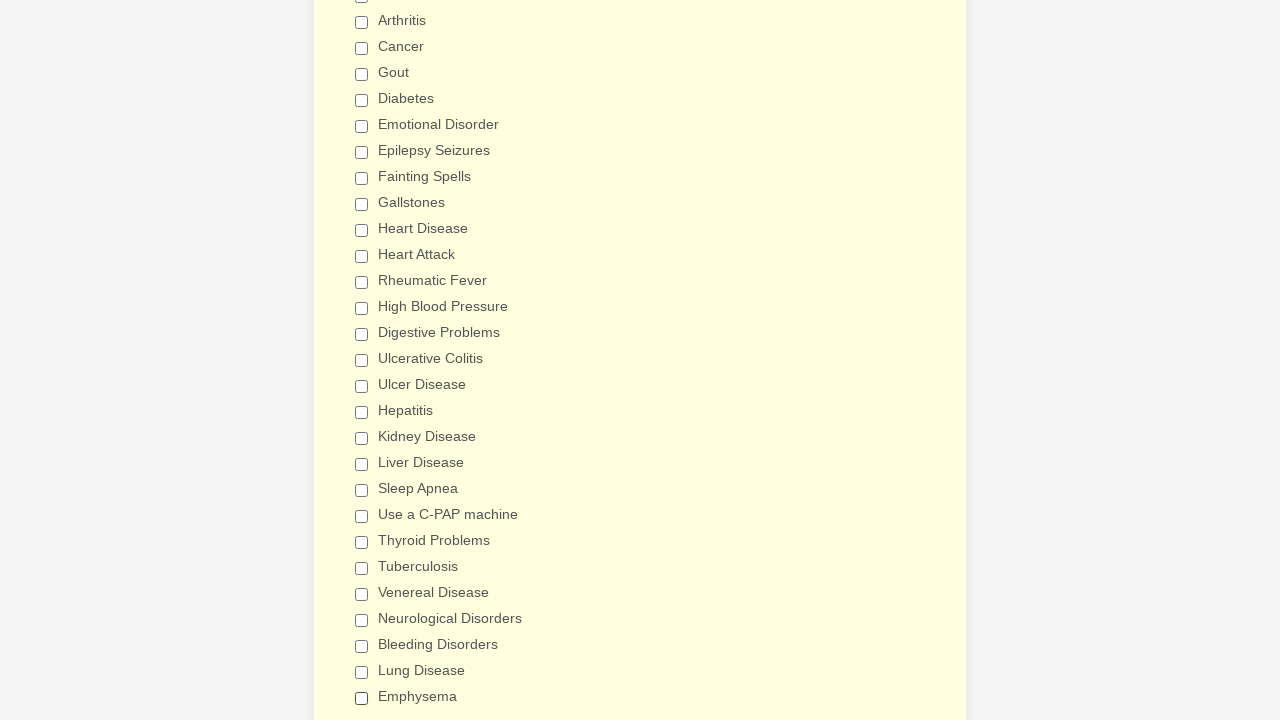

Verified checkbox 9 is deselected
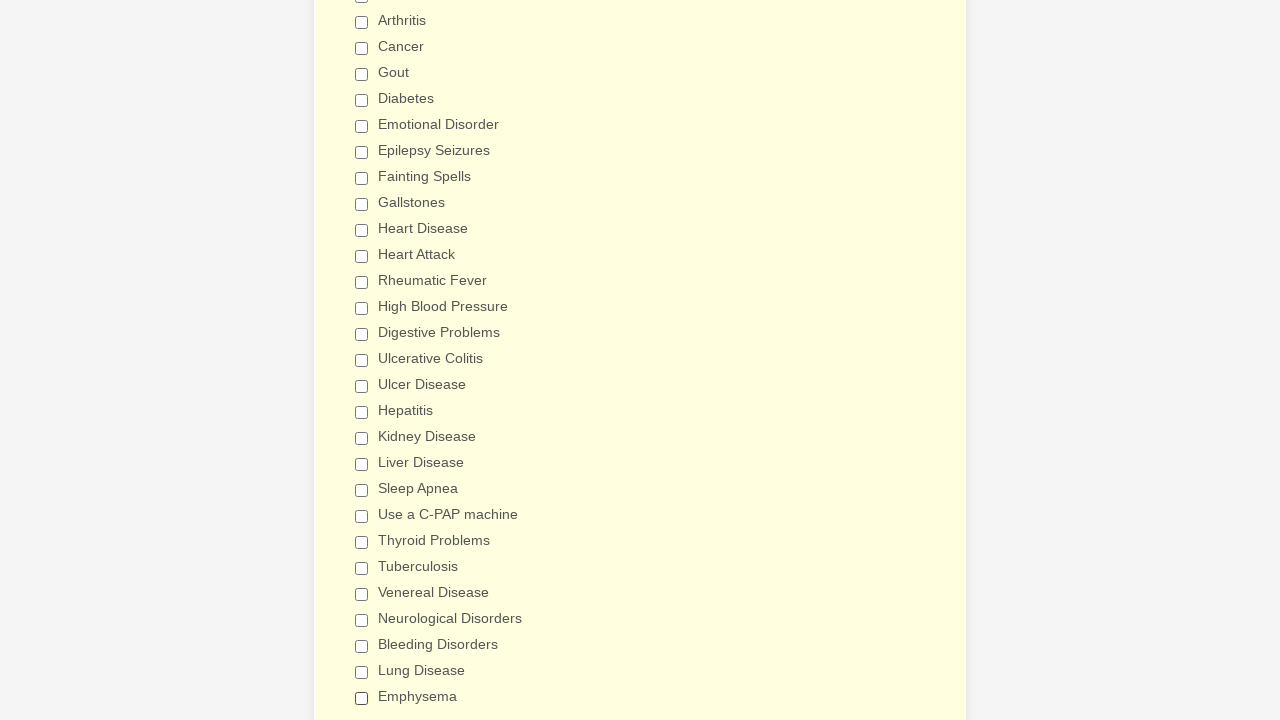

Verified checkbox 10 is deselected
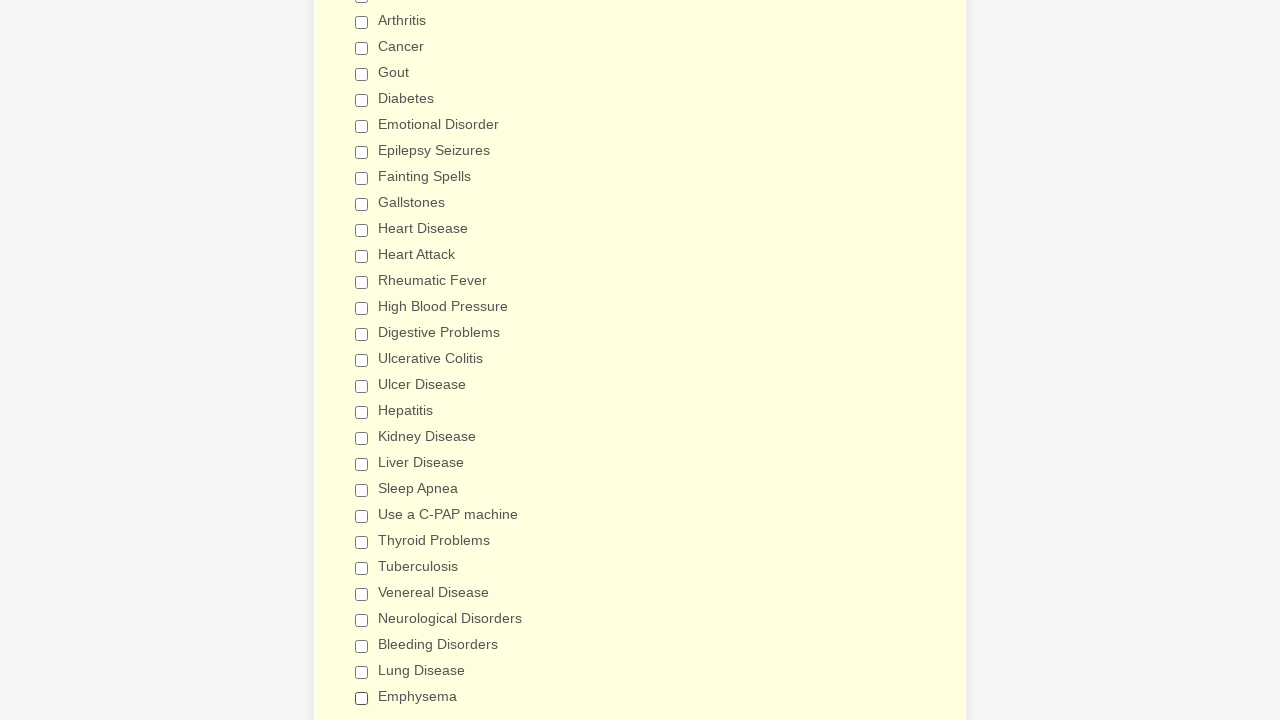

Verified checkbox 11 is deselected
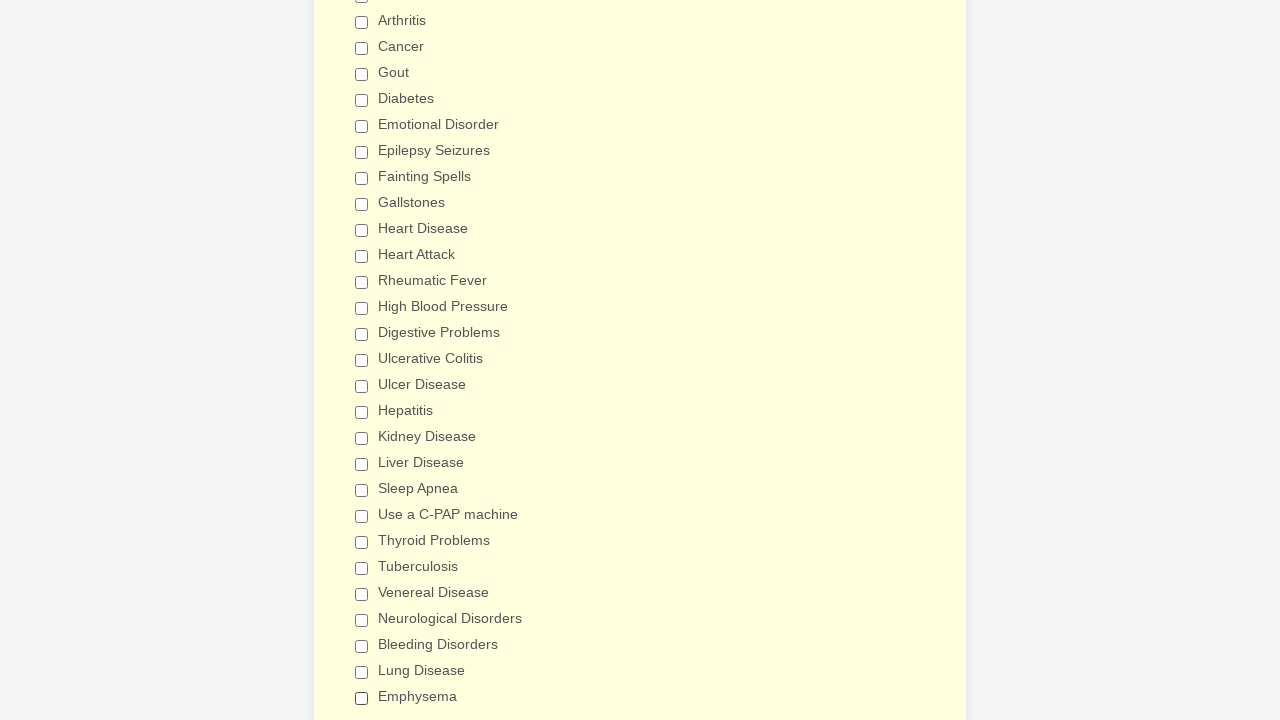

Verified checkbox 12 is deselected
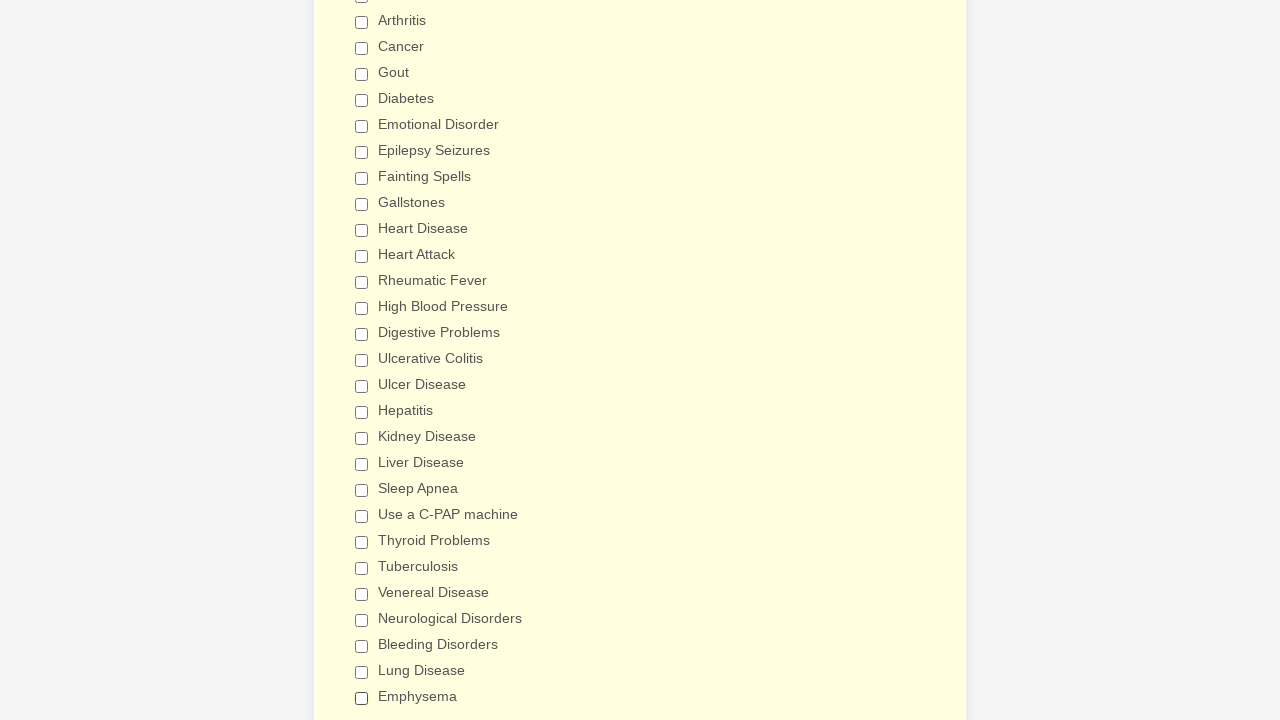

Verified checkbox 13 is deselected
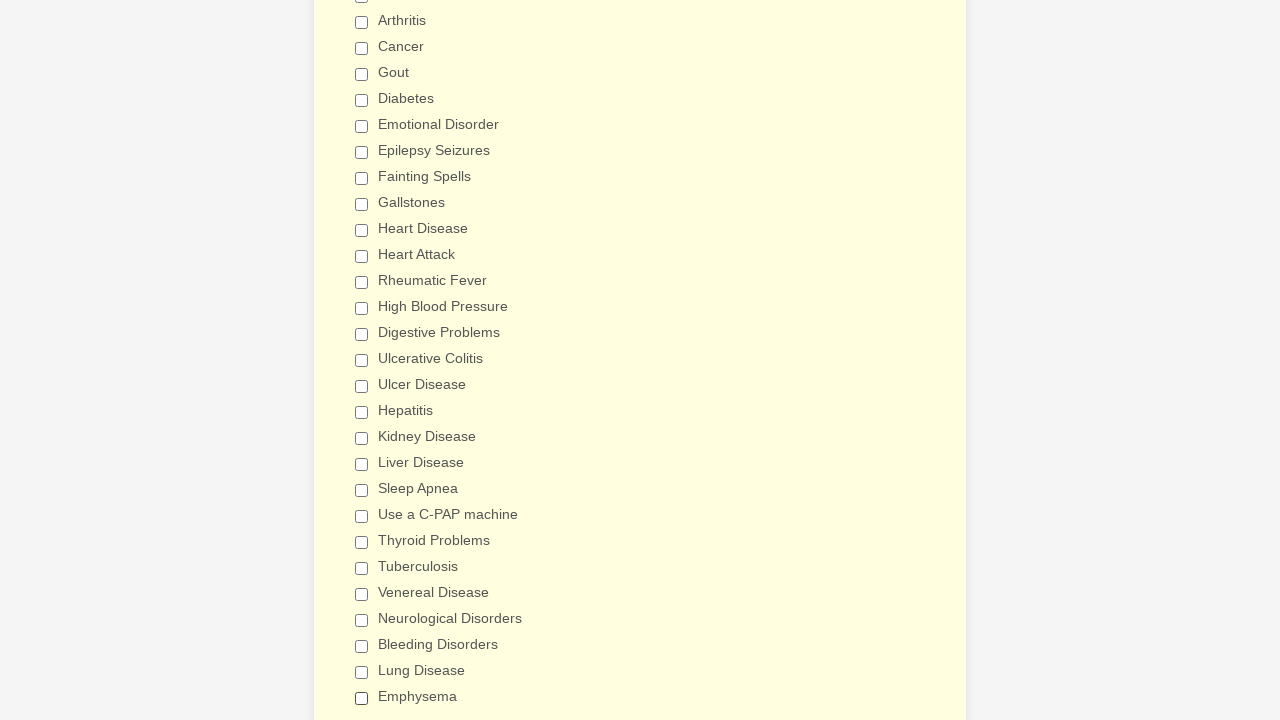

Verified checkbox 14 is deselected
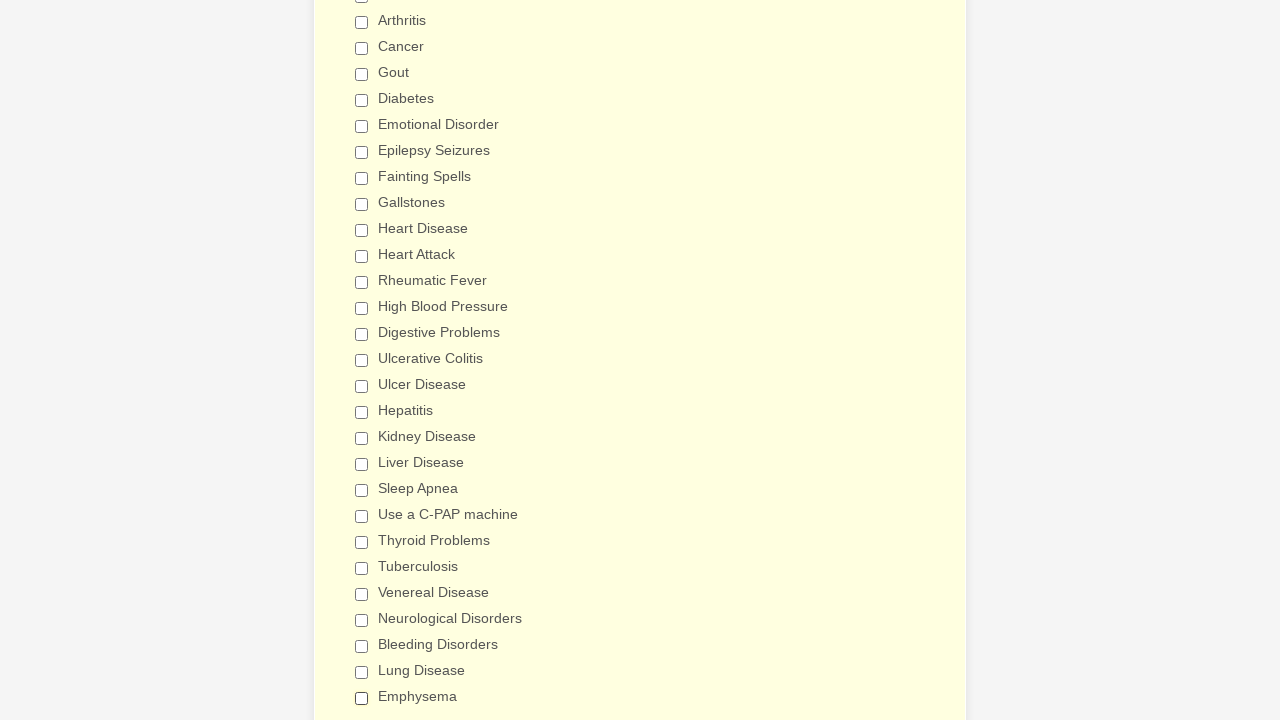

Verified checkbox 15 is deselected
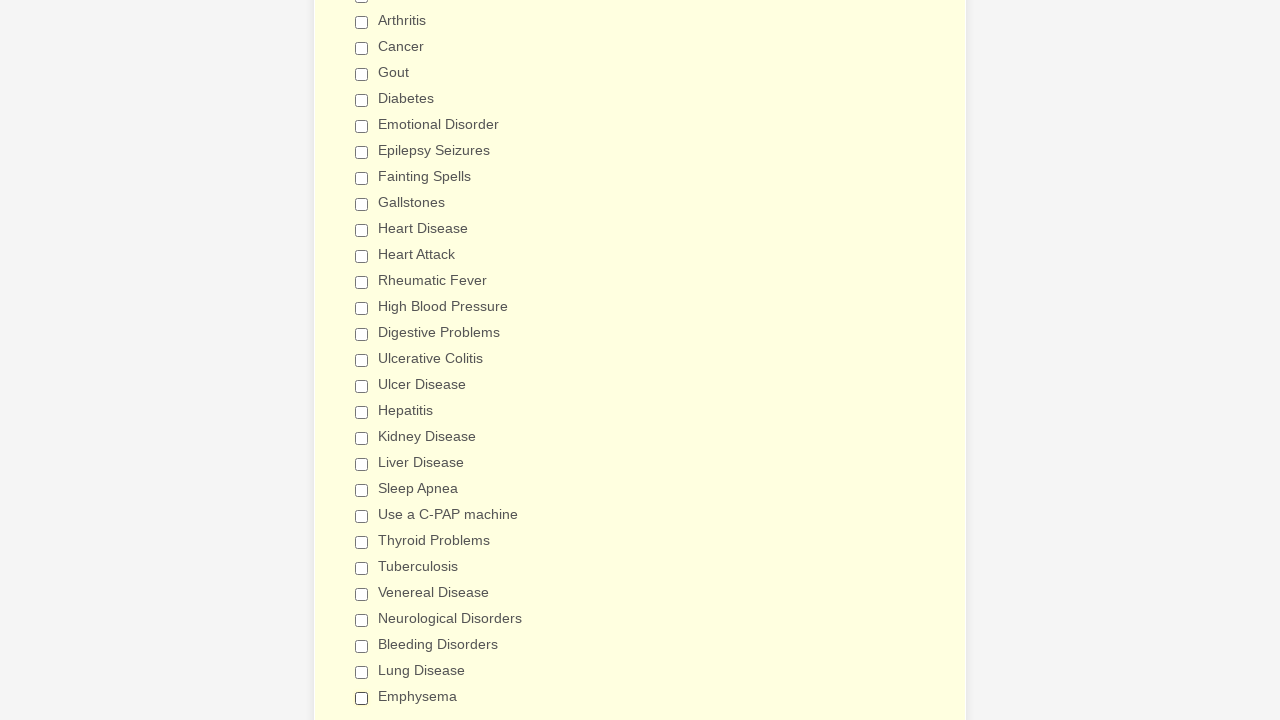

Verified checkbox 16 is deselected
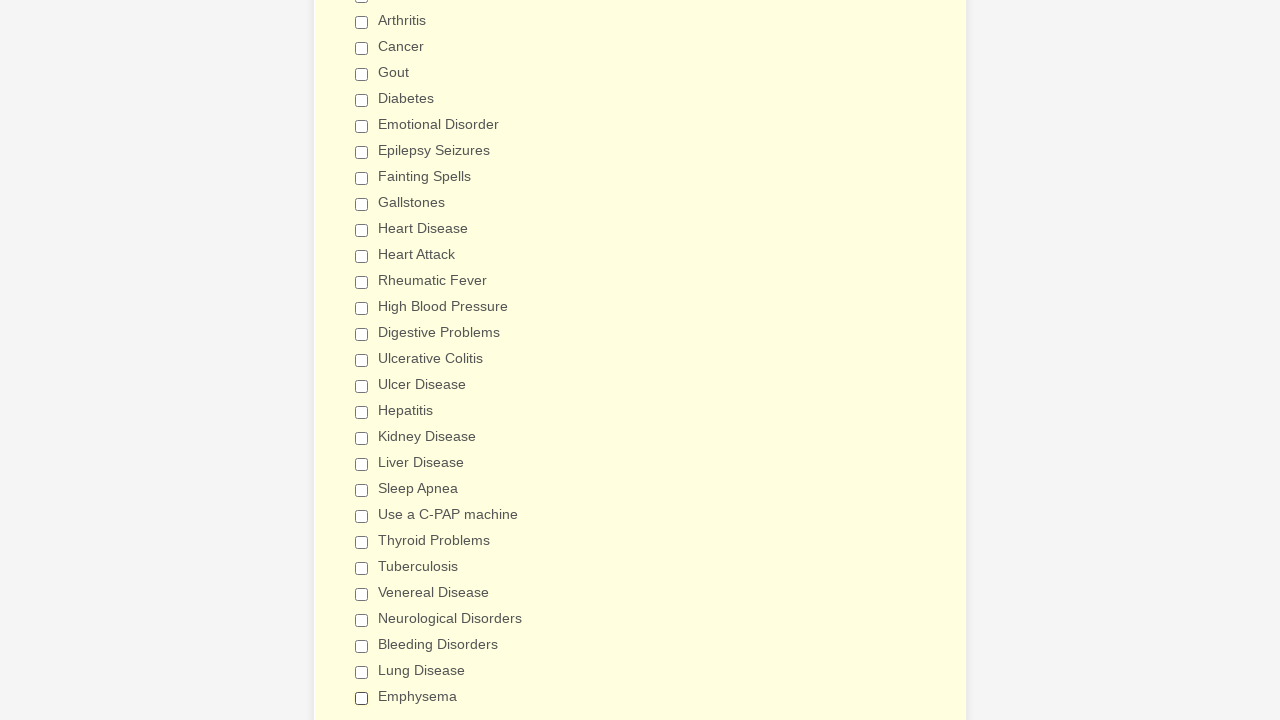

Verified checkbox 17 is deselected
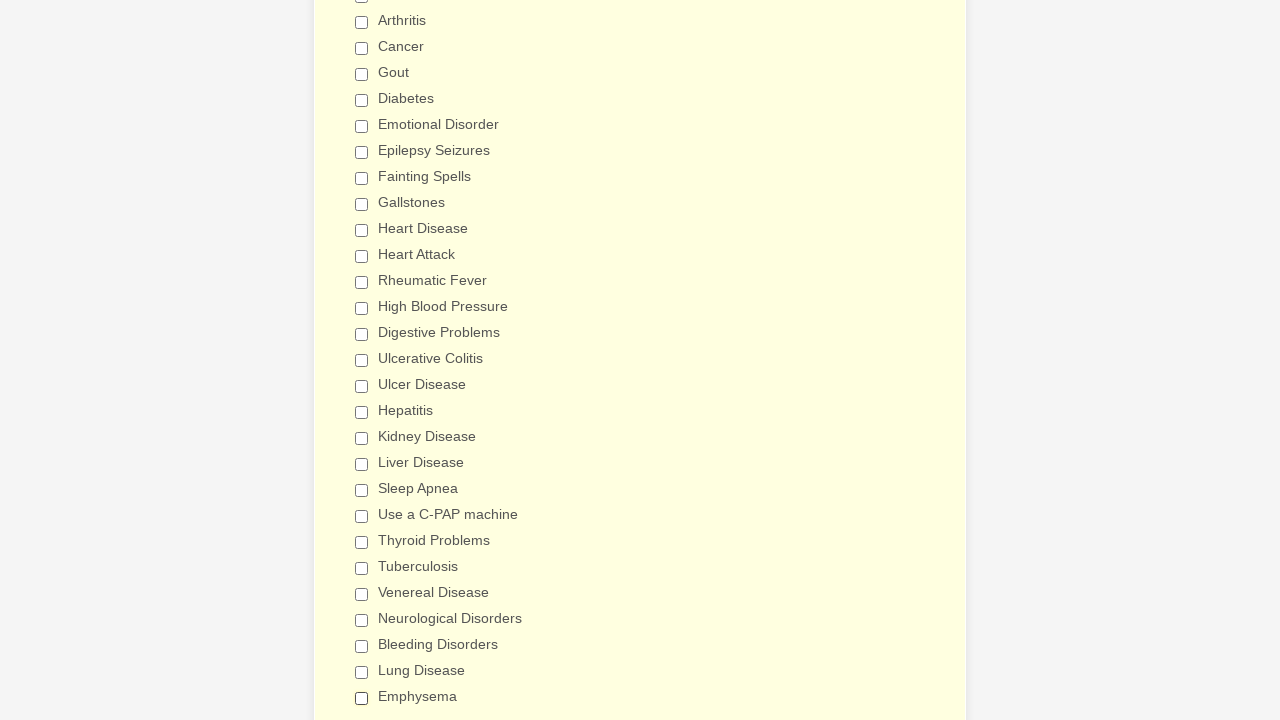

Verified checkbox 18 is deselected
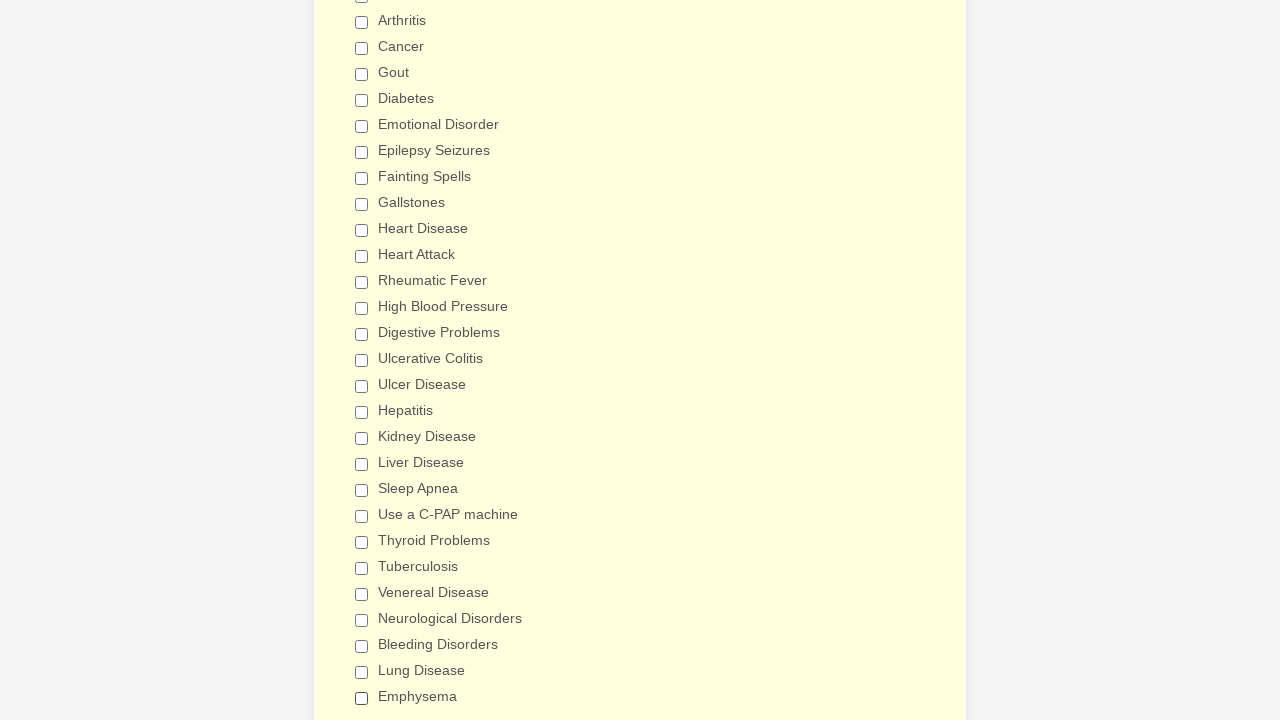

Verified checkbox 19 is deselected
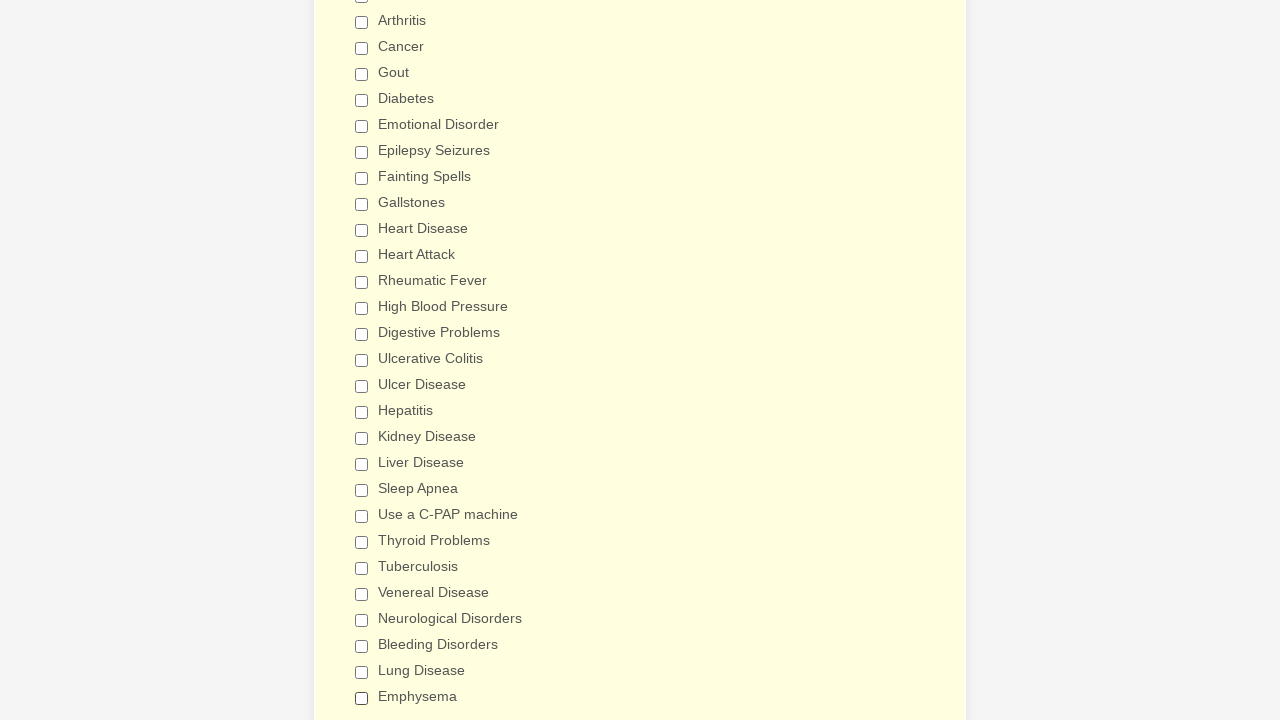

Verified checkbox 20 is deselected
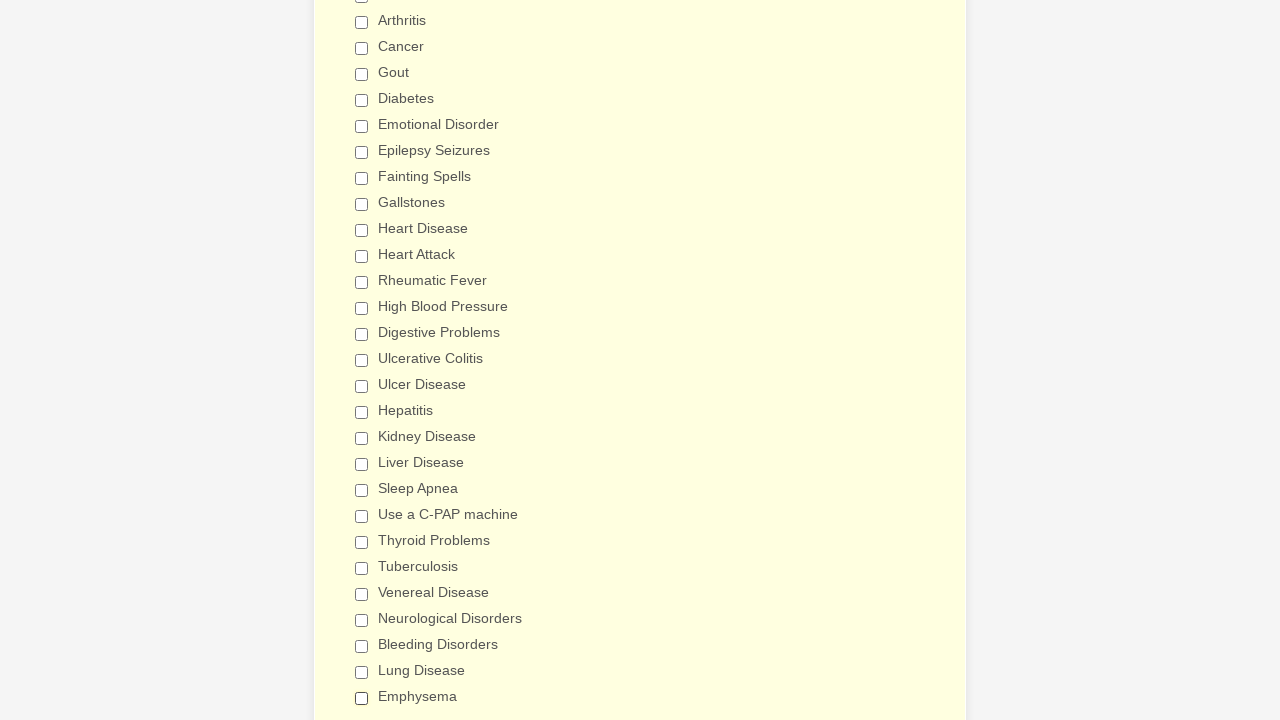

Verified checkbox 21 is deselected
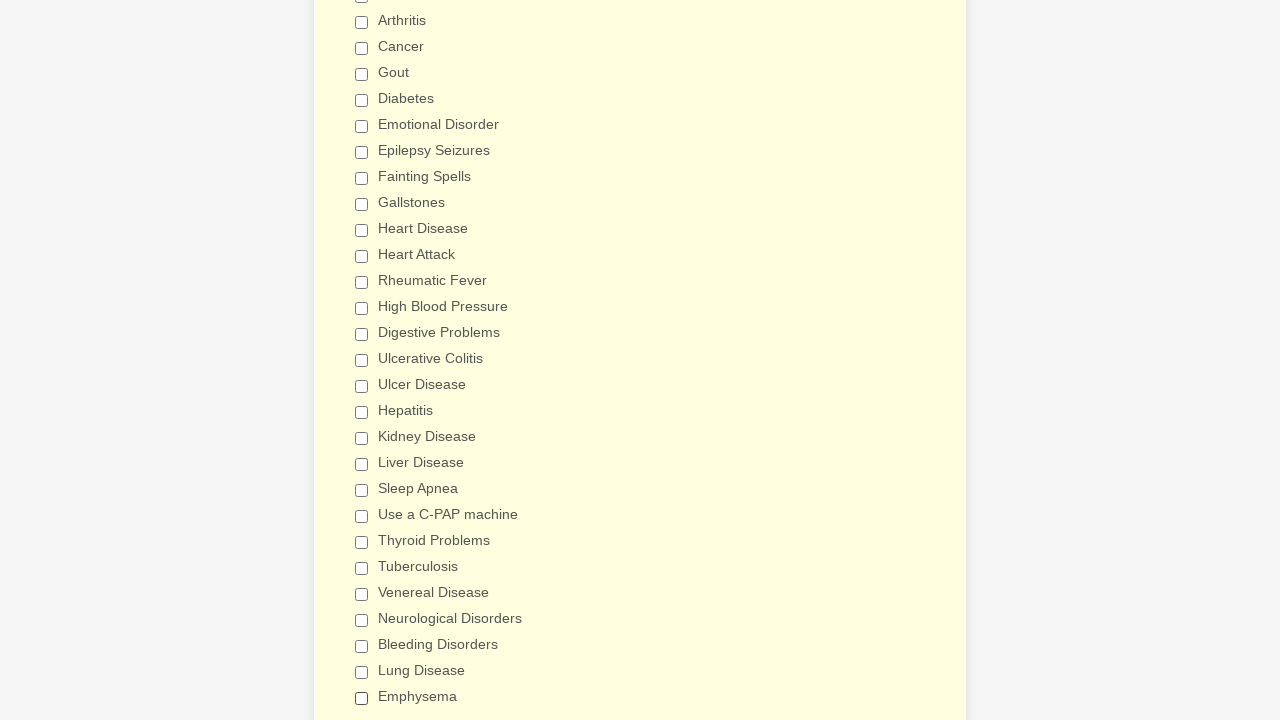

Verified checkbox 22 is deselected
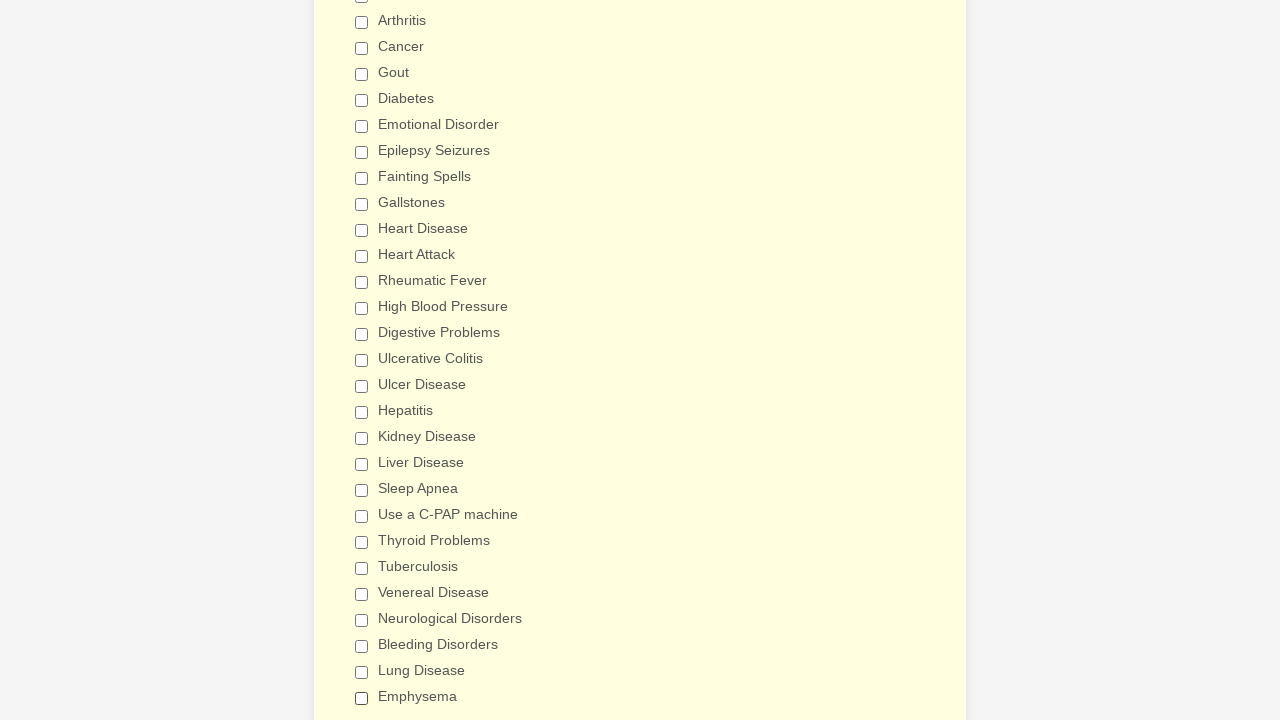

Verified checkbox 23 is deselected
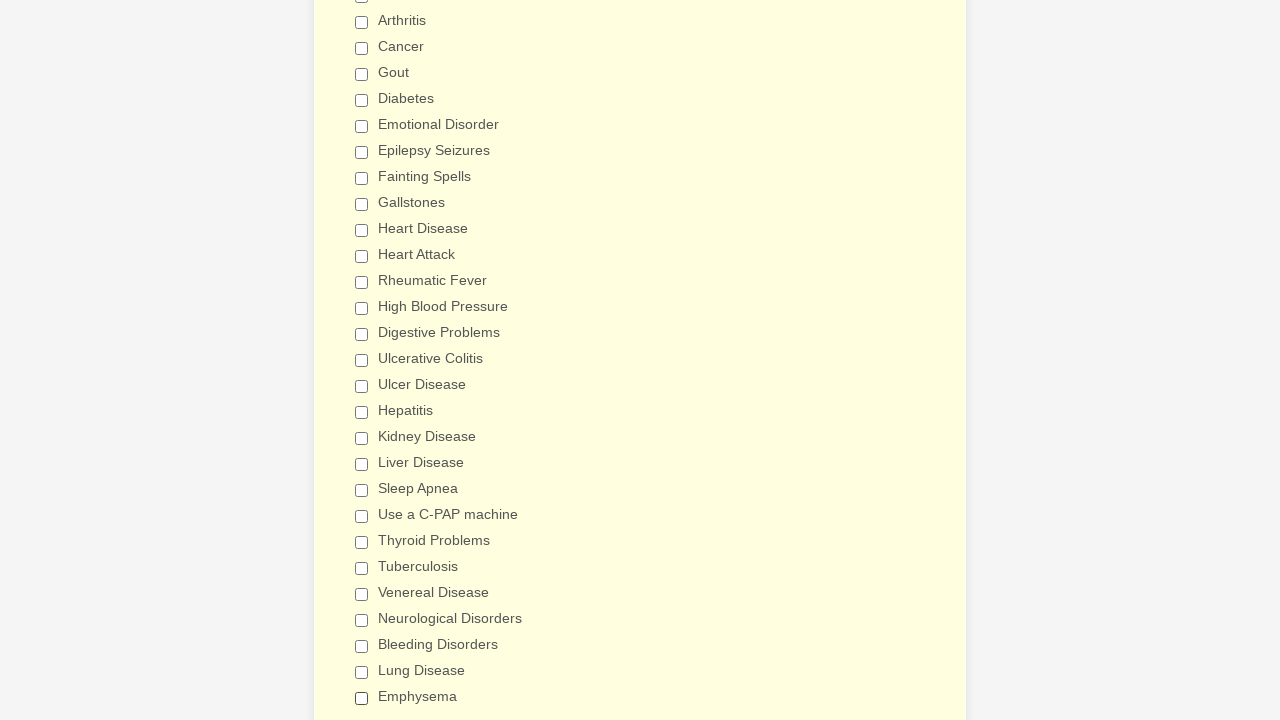

Verified checkbox 24 is deselected
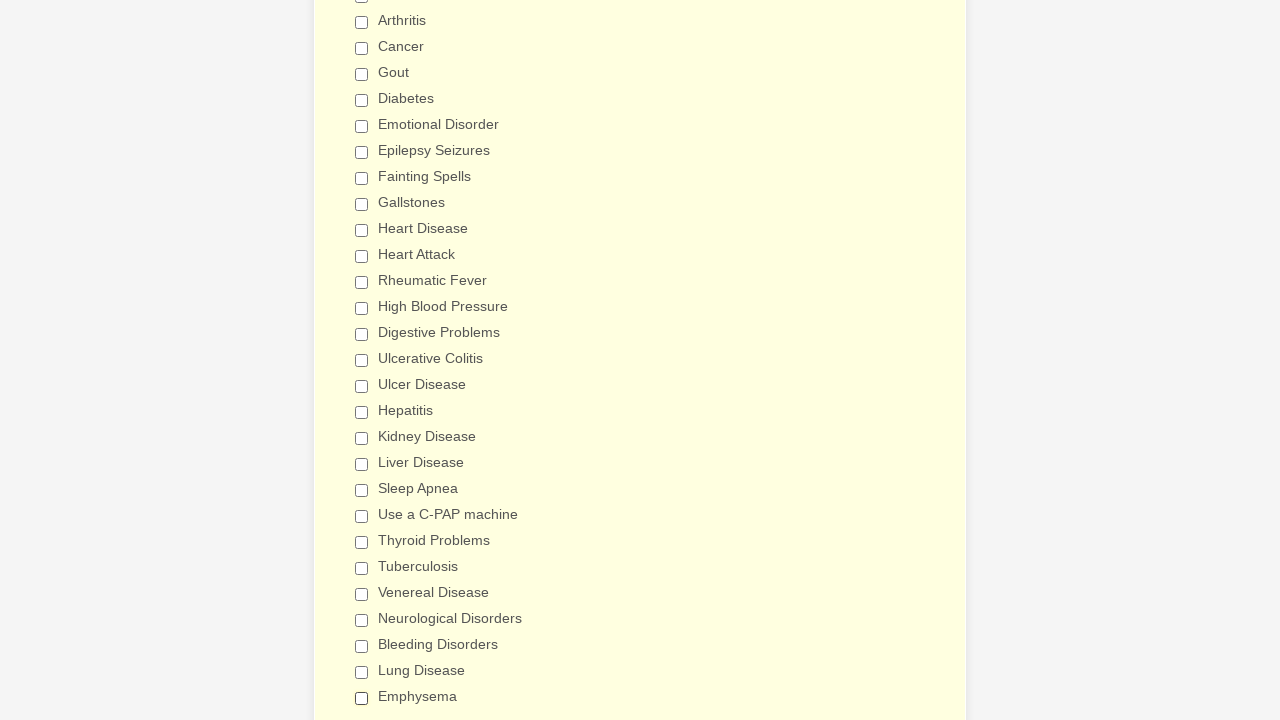

Verified checkbox 25 is deselected
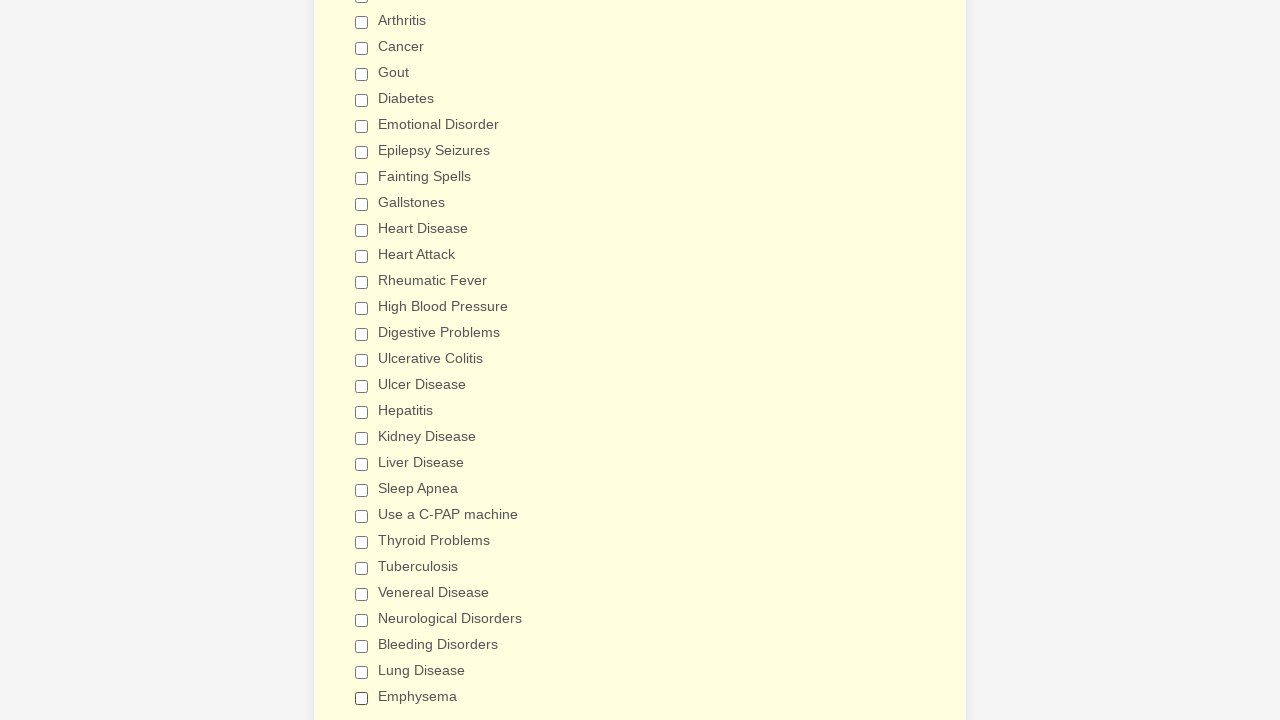

Verified checkbox 26 is deselected
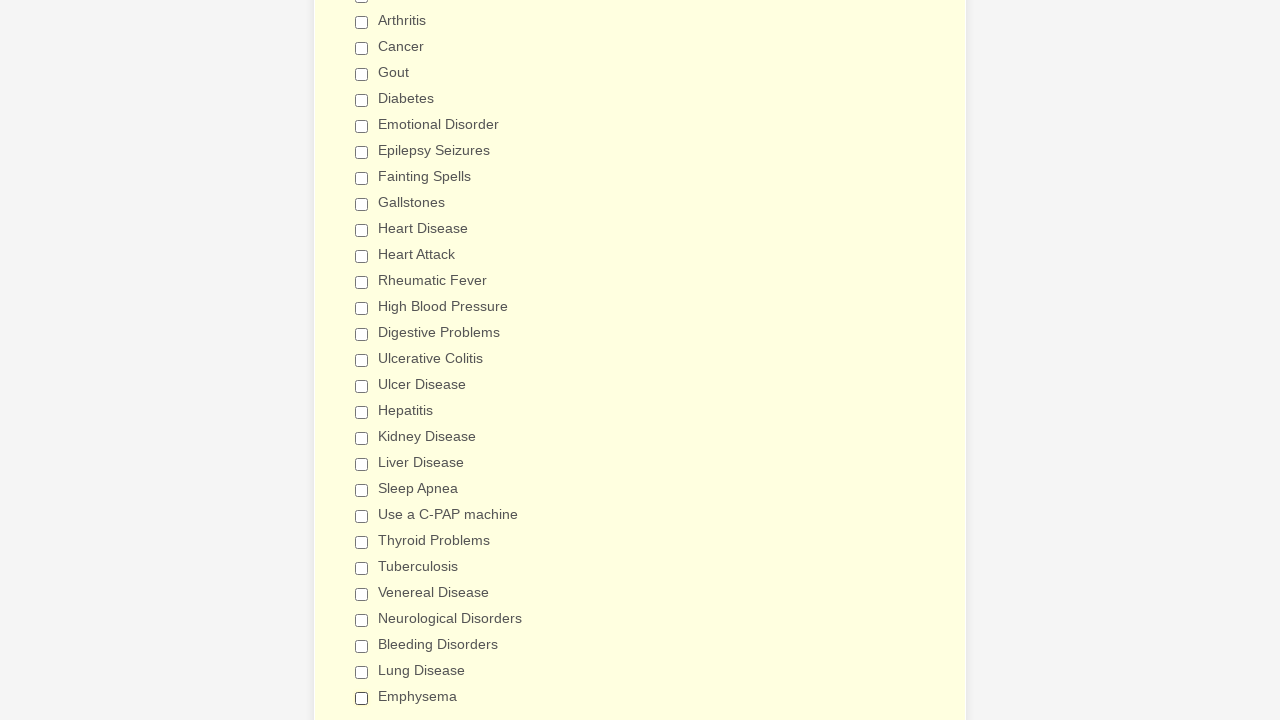

Verified checkbox 27 is deselected
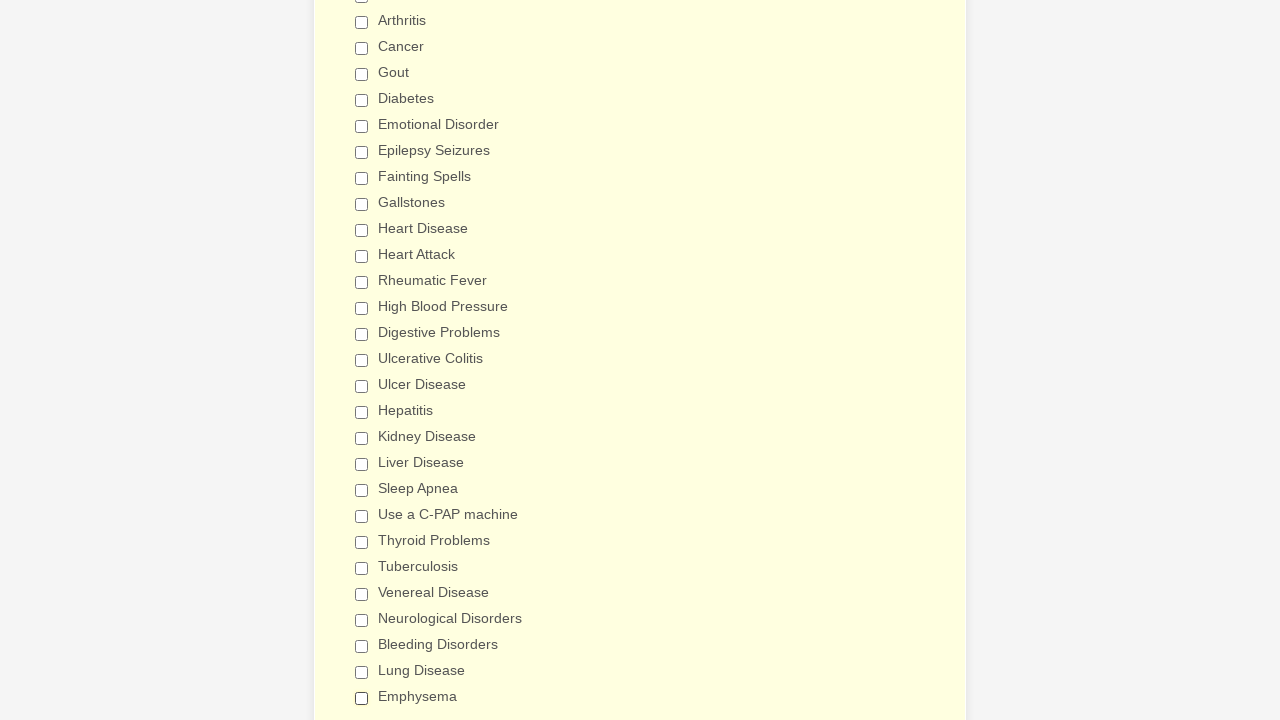

Verified checkbox 28 is deselected
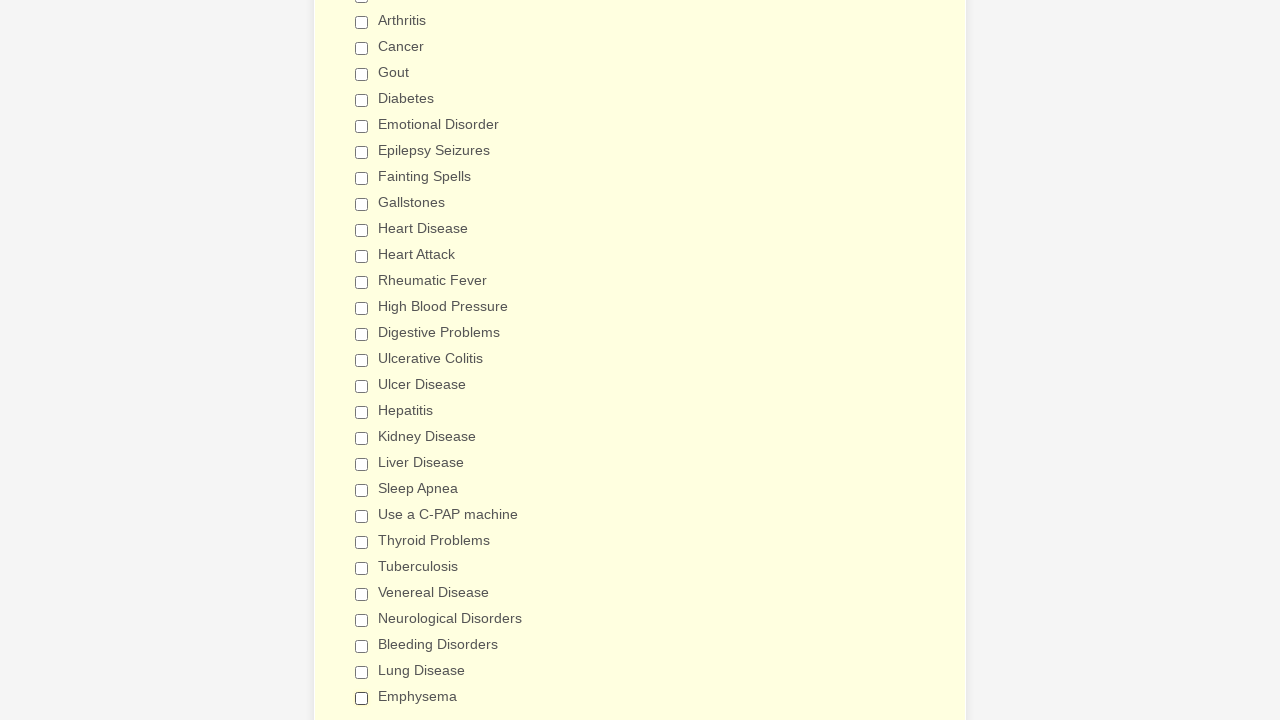

Verified checkbox 29 is deselected
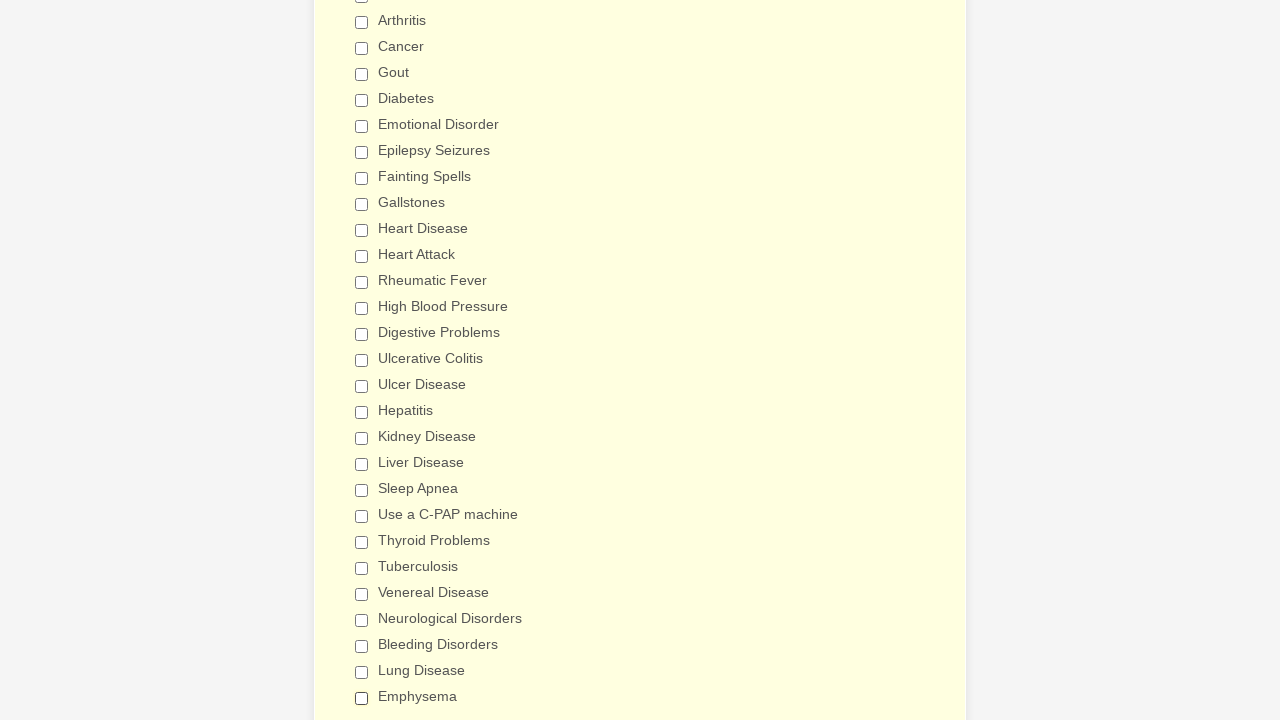

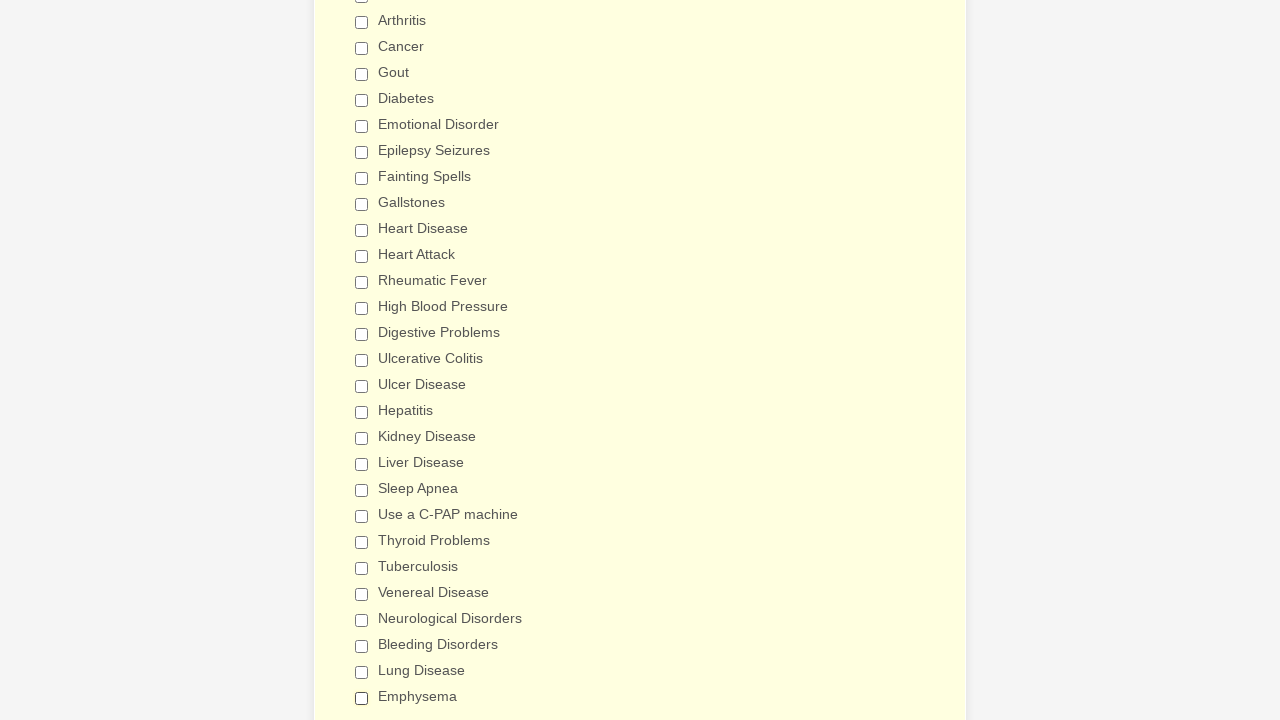